Tests filling out a large form by entering the same text value into all input fields and then clicking the submit button.

Starting URL: http://suninjuly.github.io/huge_form.html

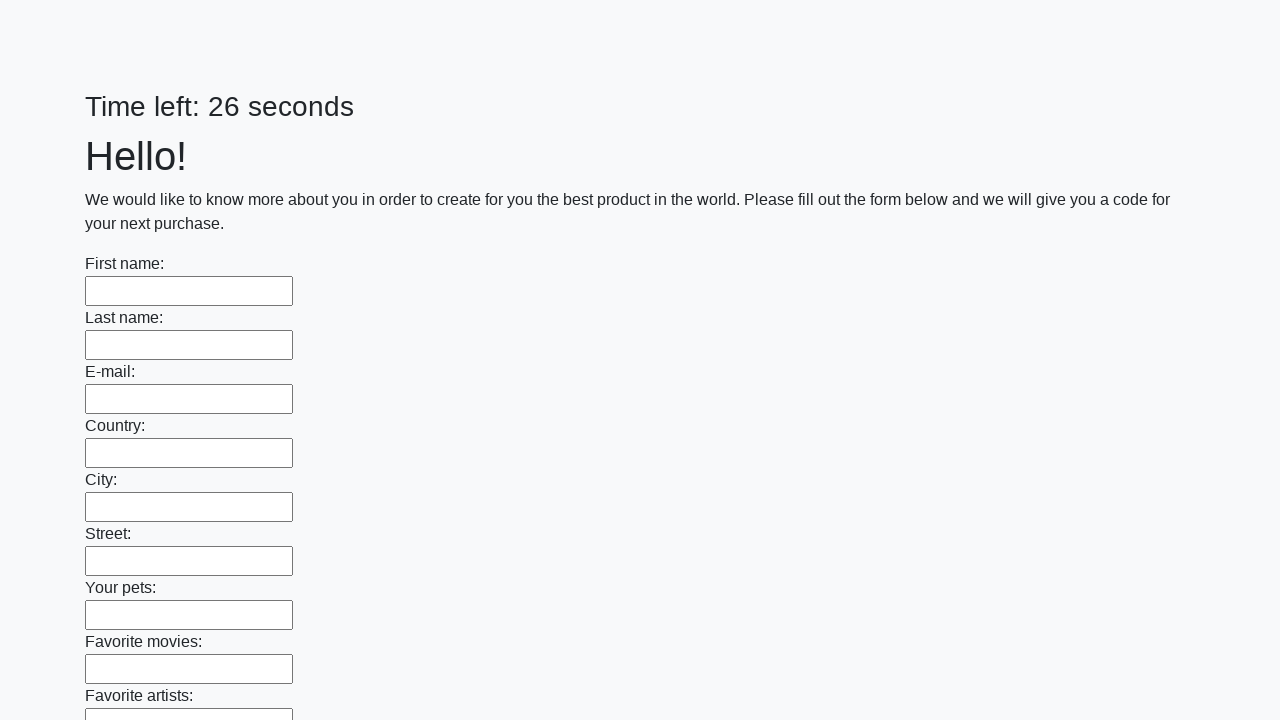

Navigated to huge form page
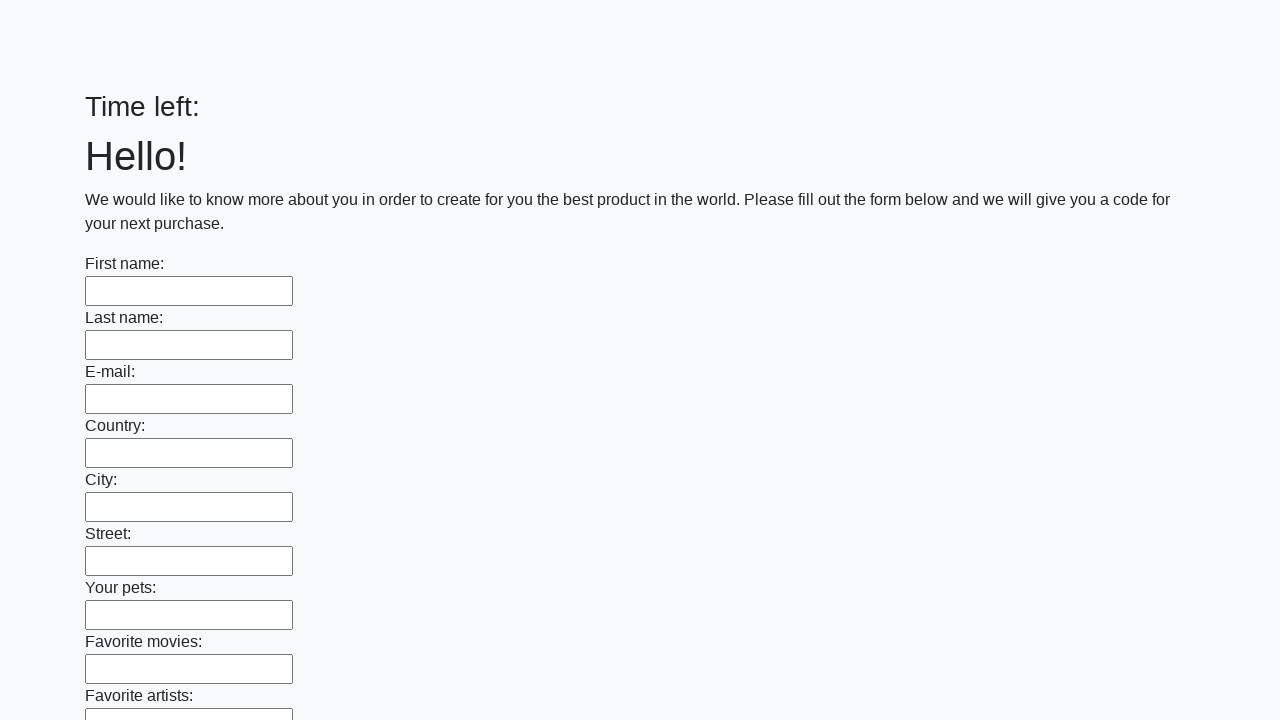

Filled input field with 'Test Answer' on input >> nth=0
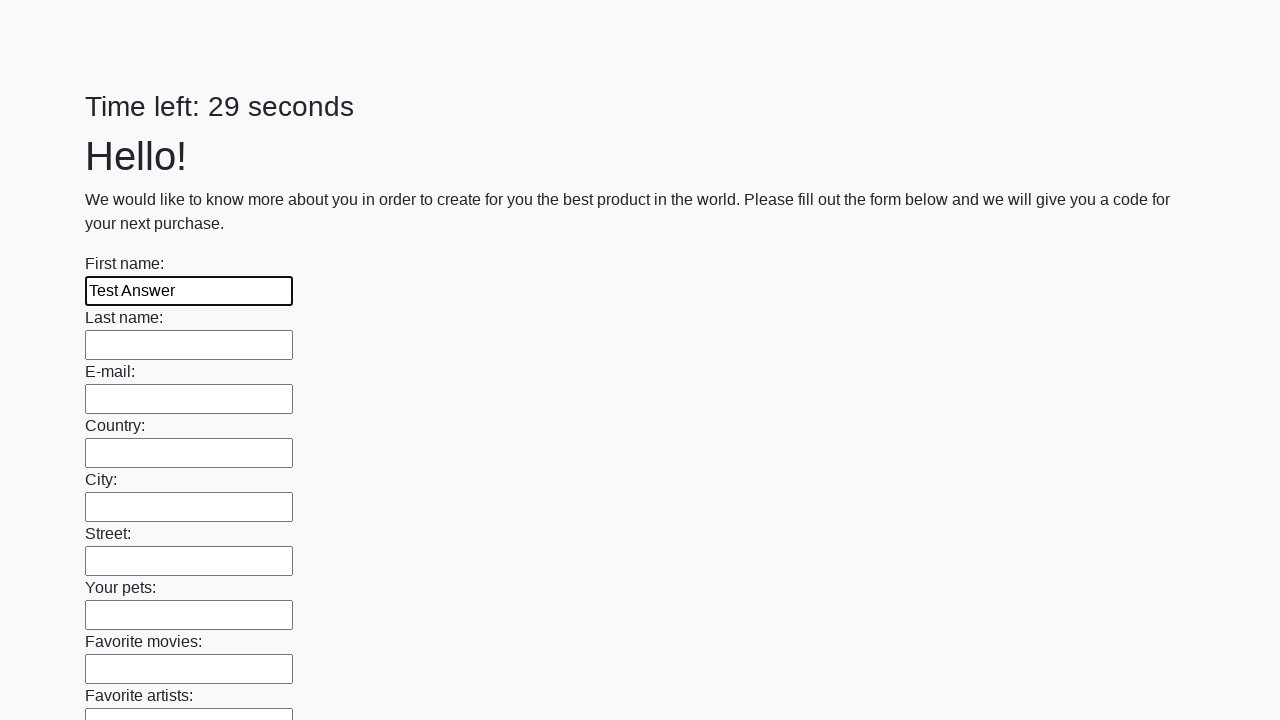

Filled input field with 'Test Answer' on input >> nth=1
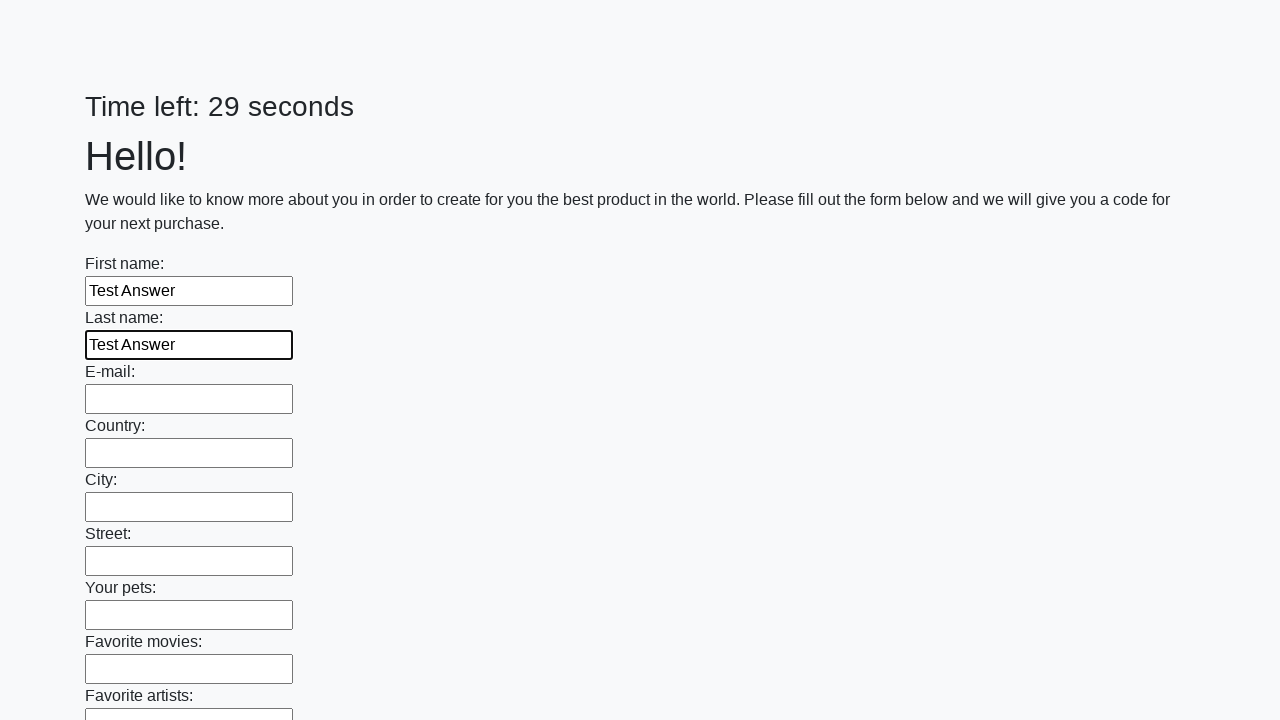

Filled input field with 'Test Answer' on input >> nth=2
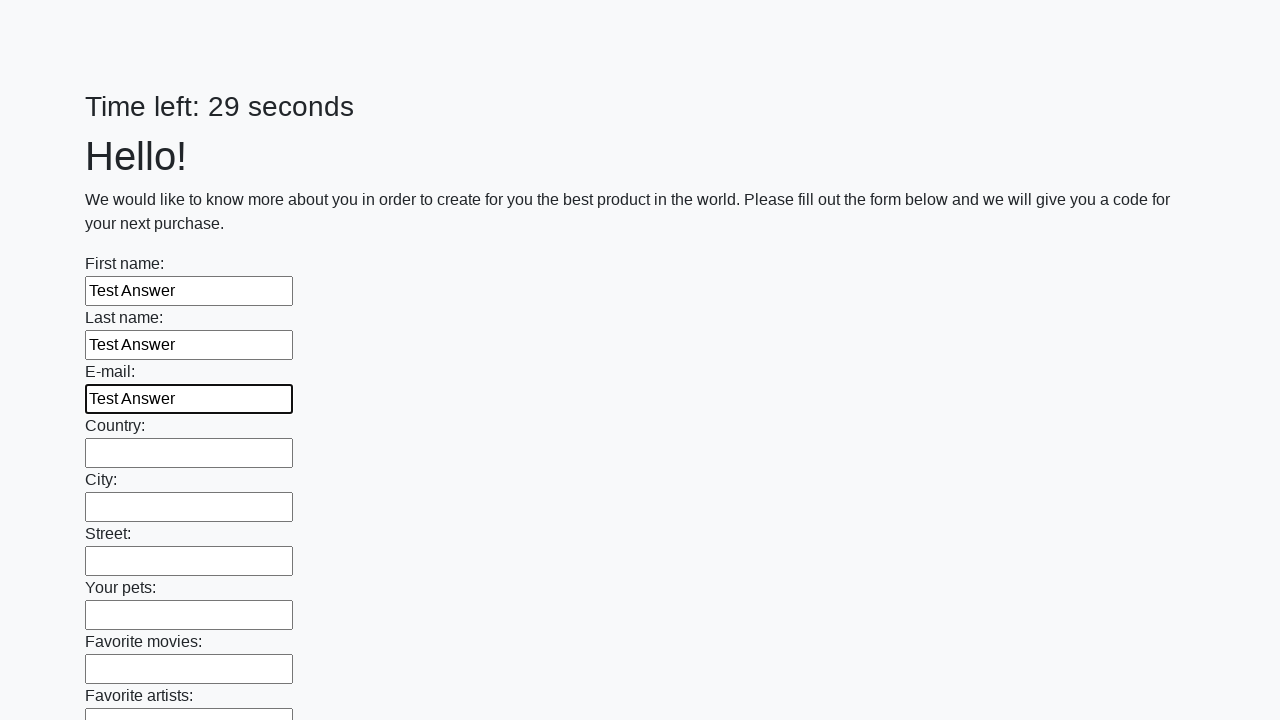

Filled input field with 'Test Answer' on input >> nth=3
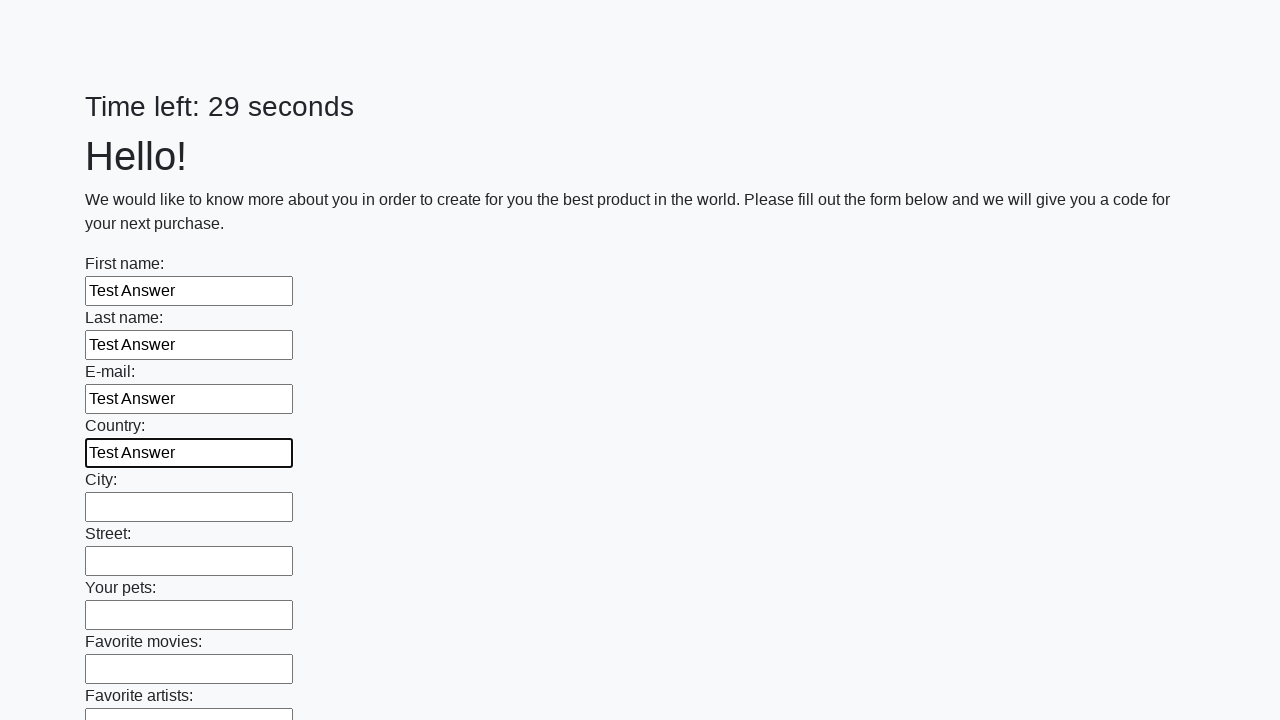

Filled input field with 'Test Answer' on input >> nth=4
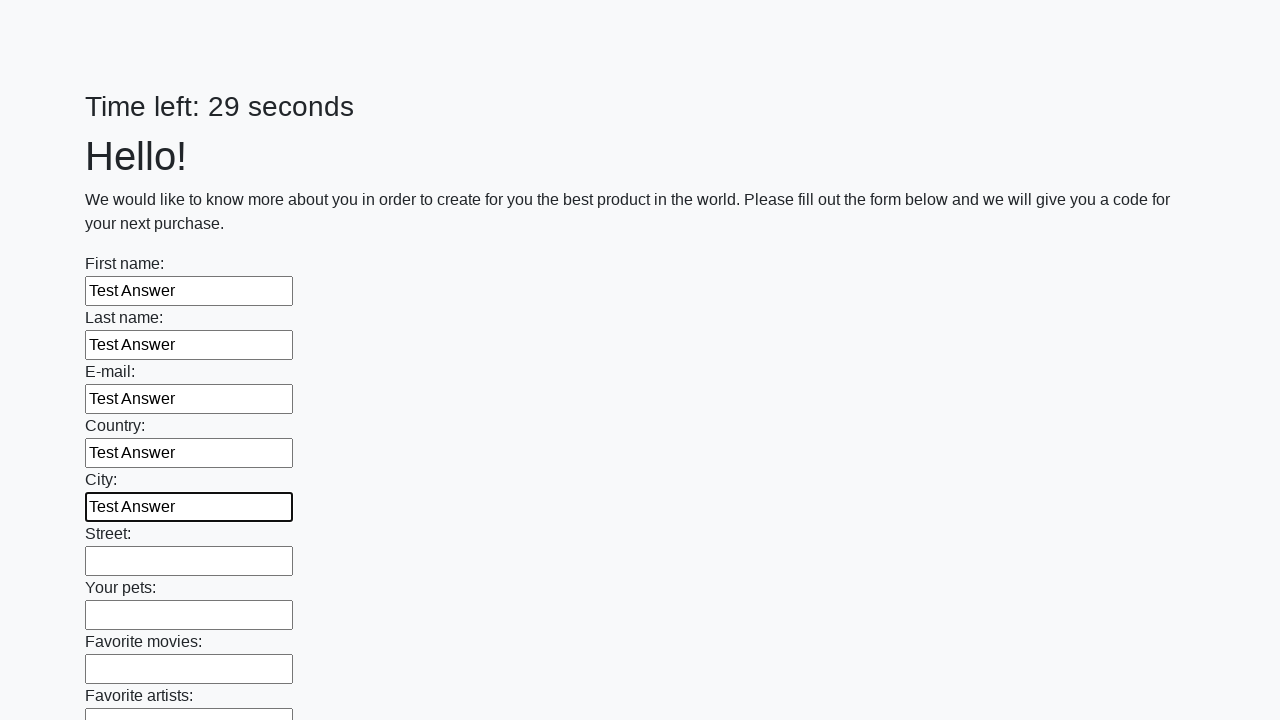

Filled input field with 'Test Answer' on input >> nth=5
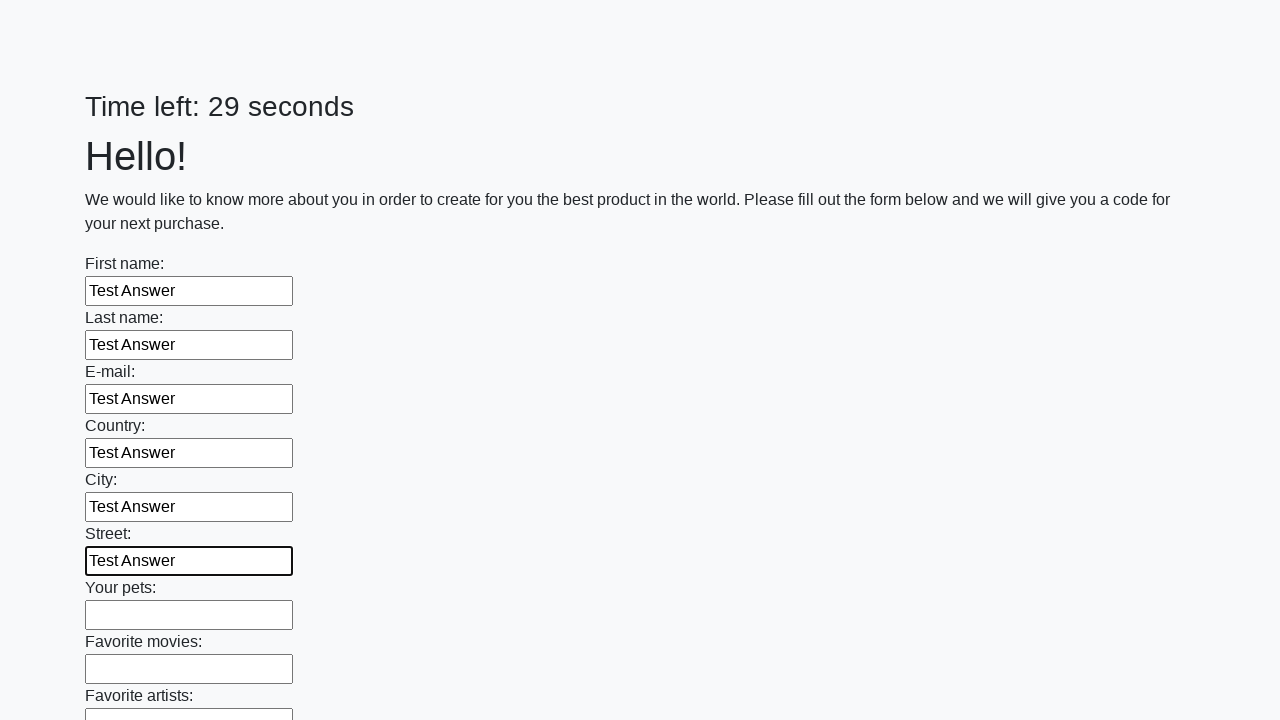

Filled input field with 'Test Answer' on input >> nth=6
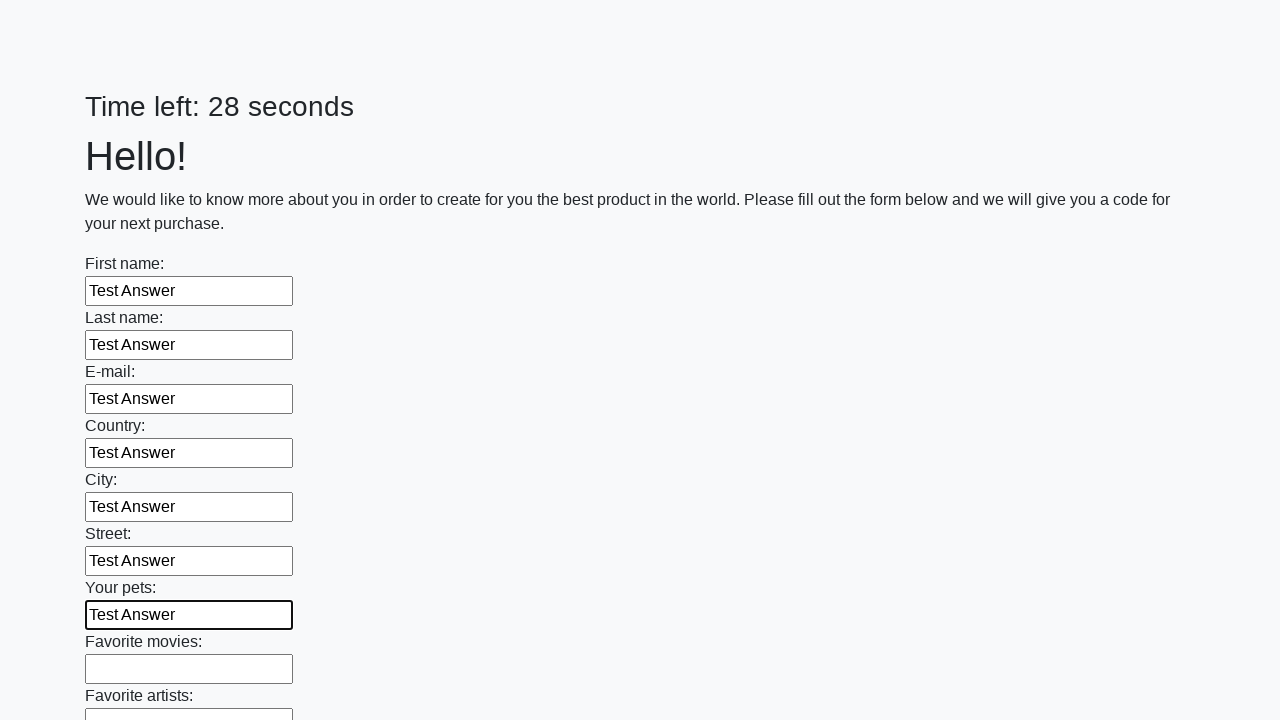

Filled input field with 'Test Answer' on input >> nth=7
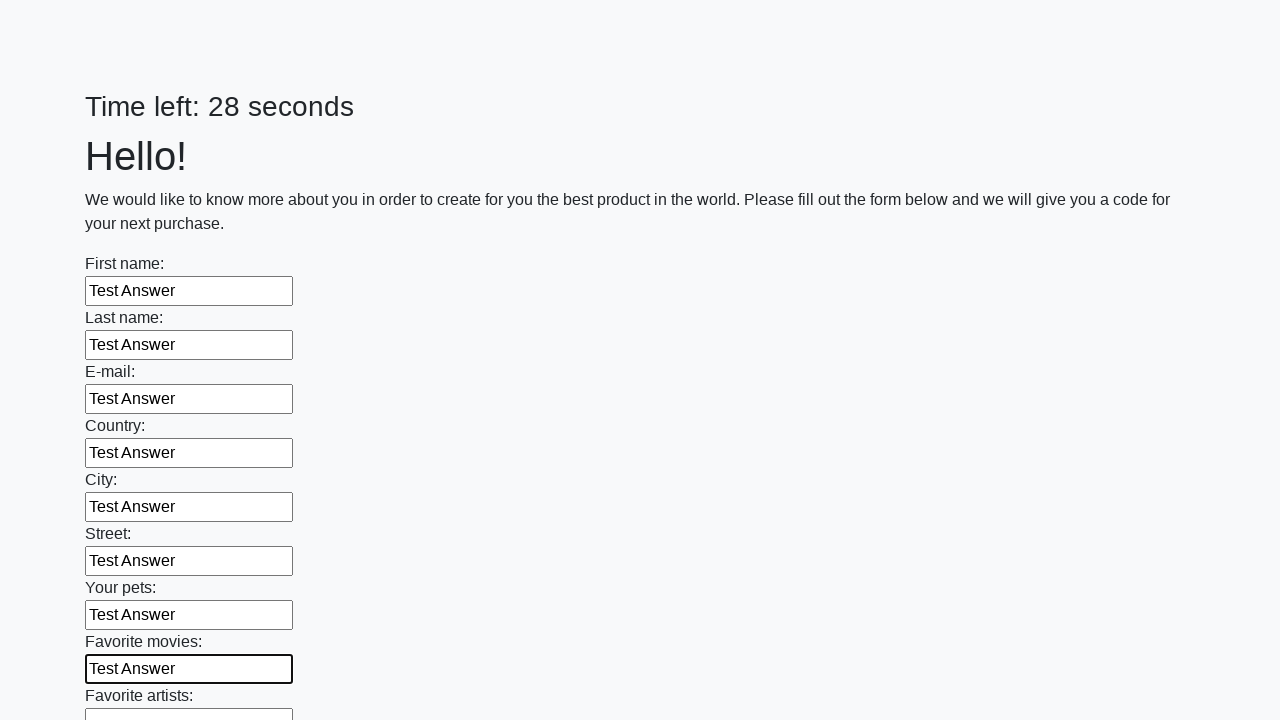

Filled input field with 'Test Answer' on input >> nth=8
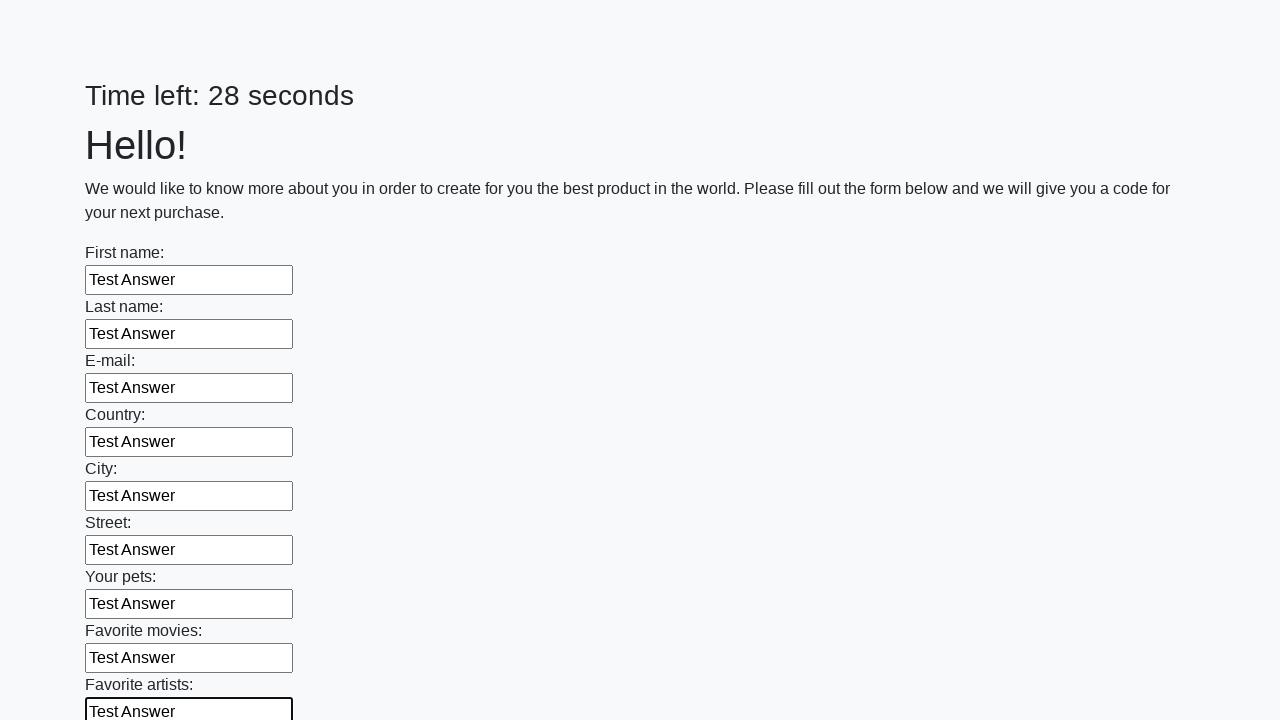

Filled input field with 'Test Answer' on input >> nth=9
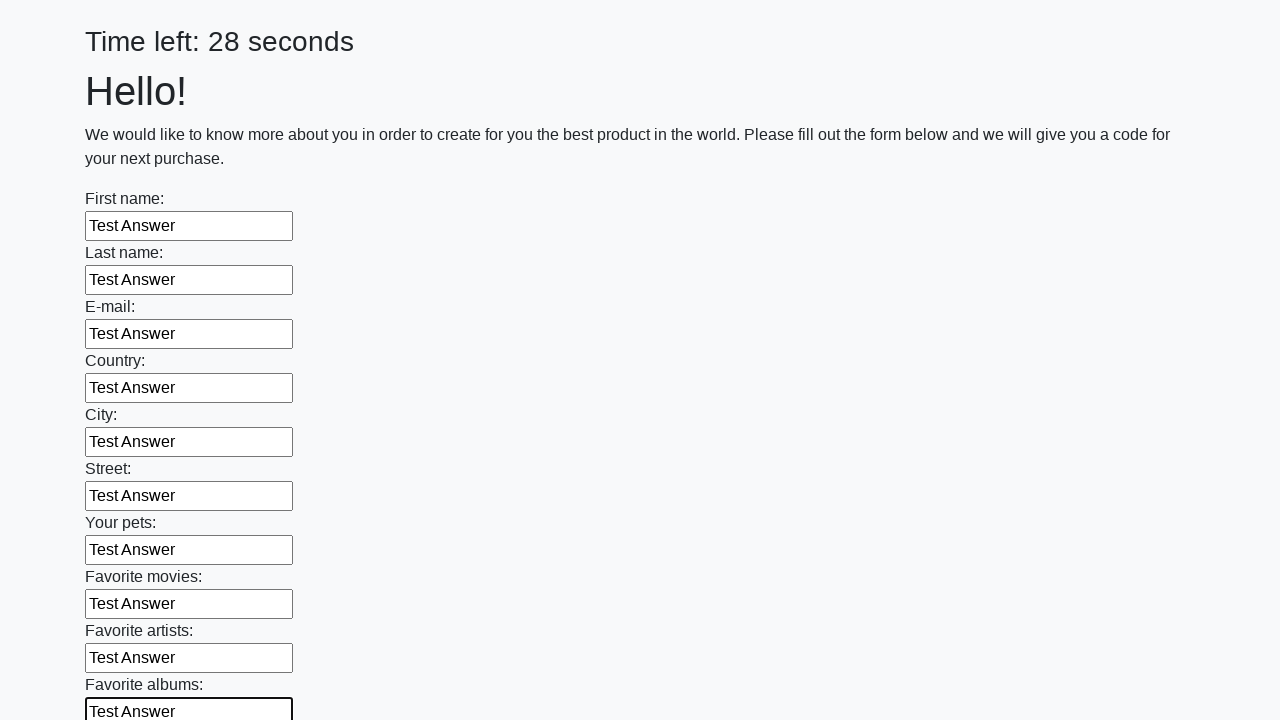

Filled input field with 'Test Answer' on input >> nth=10
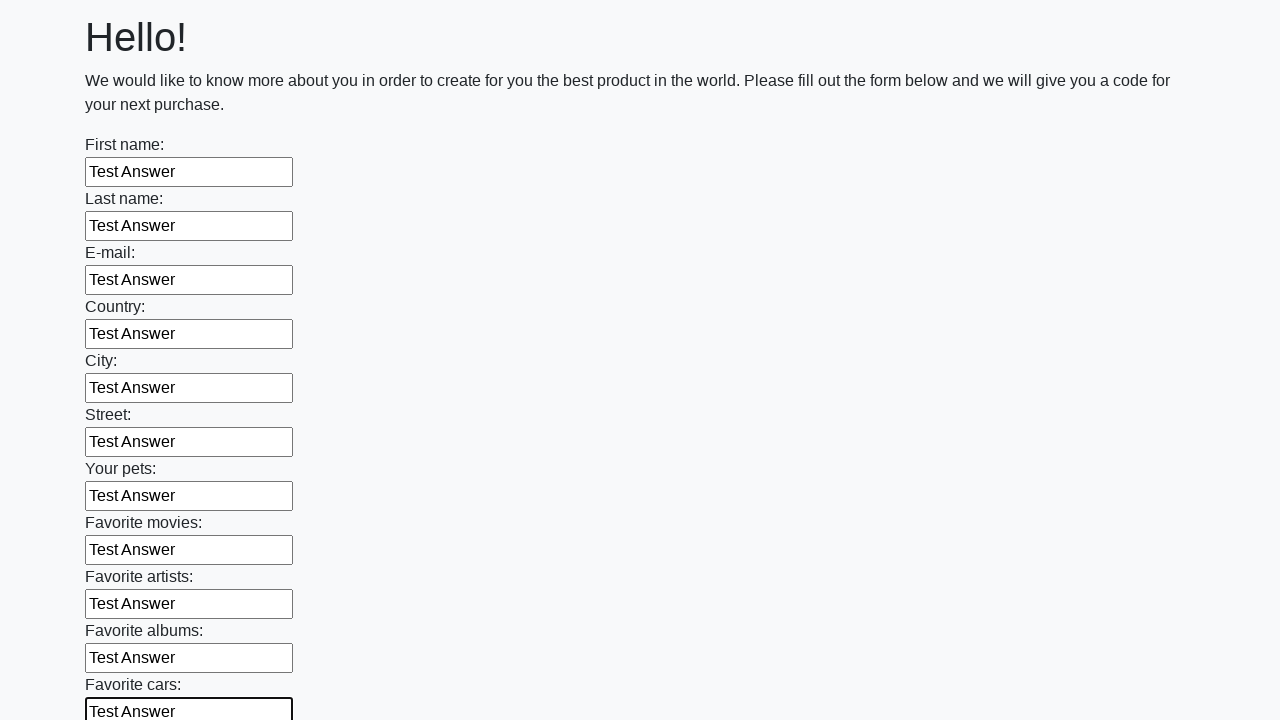

Filled input field with 'Test Answer' on input >> nth=11
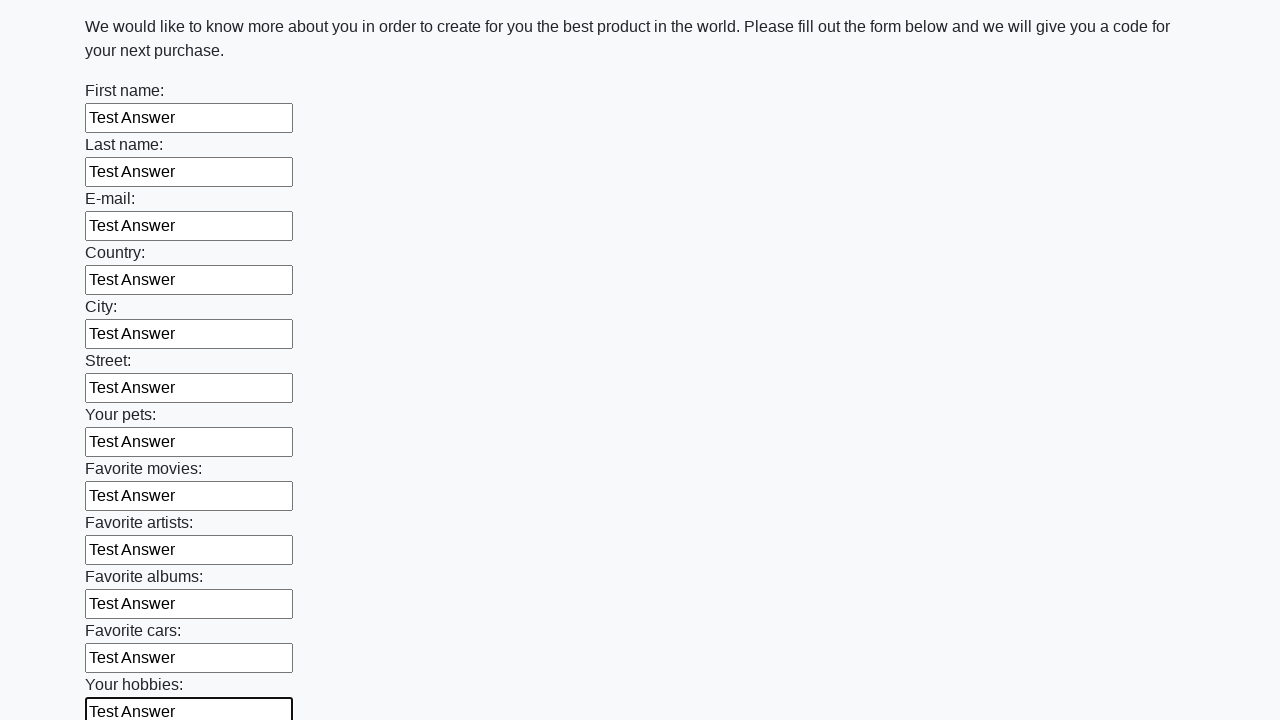

Filled input field with 'Test Answer' on input >> nth=12
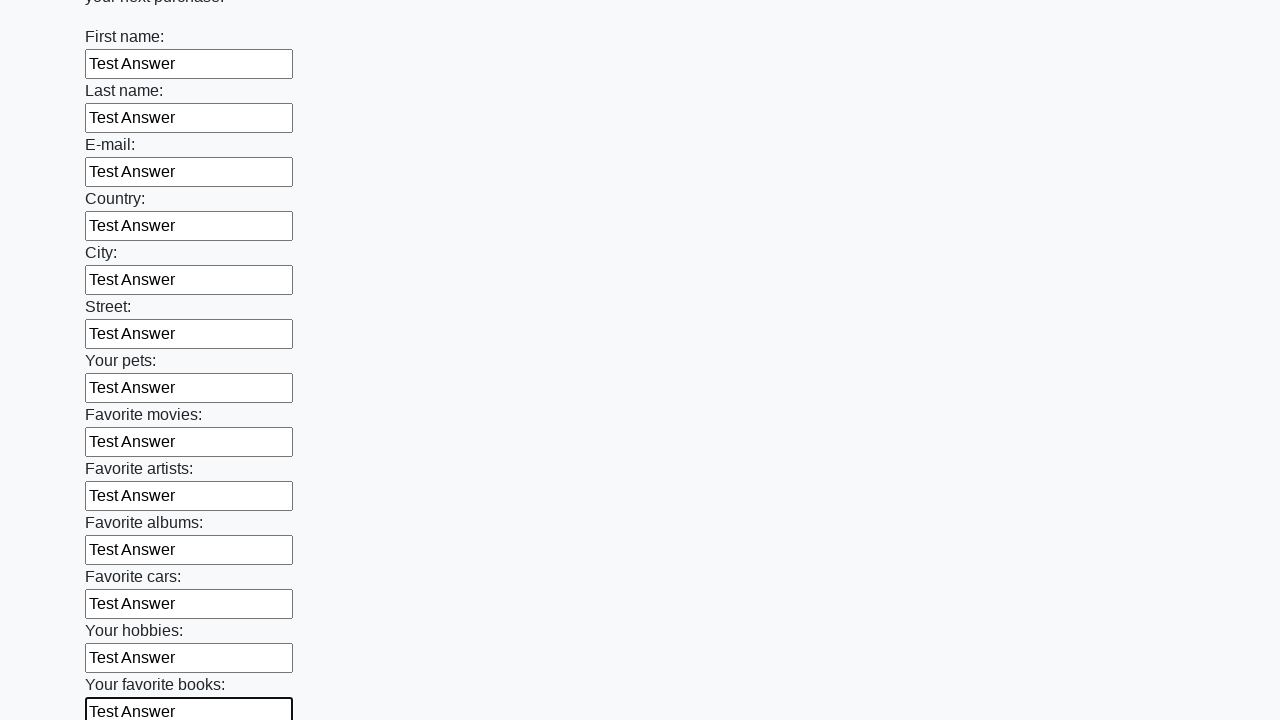

Filled input field with 'Test Answer' on input >> nth=13
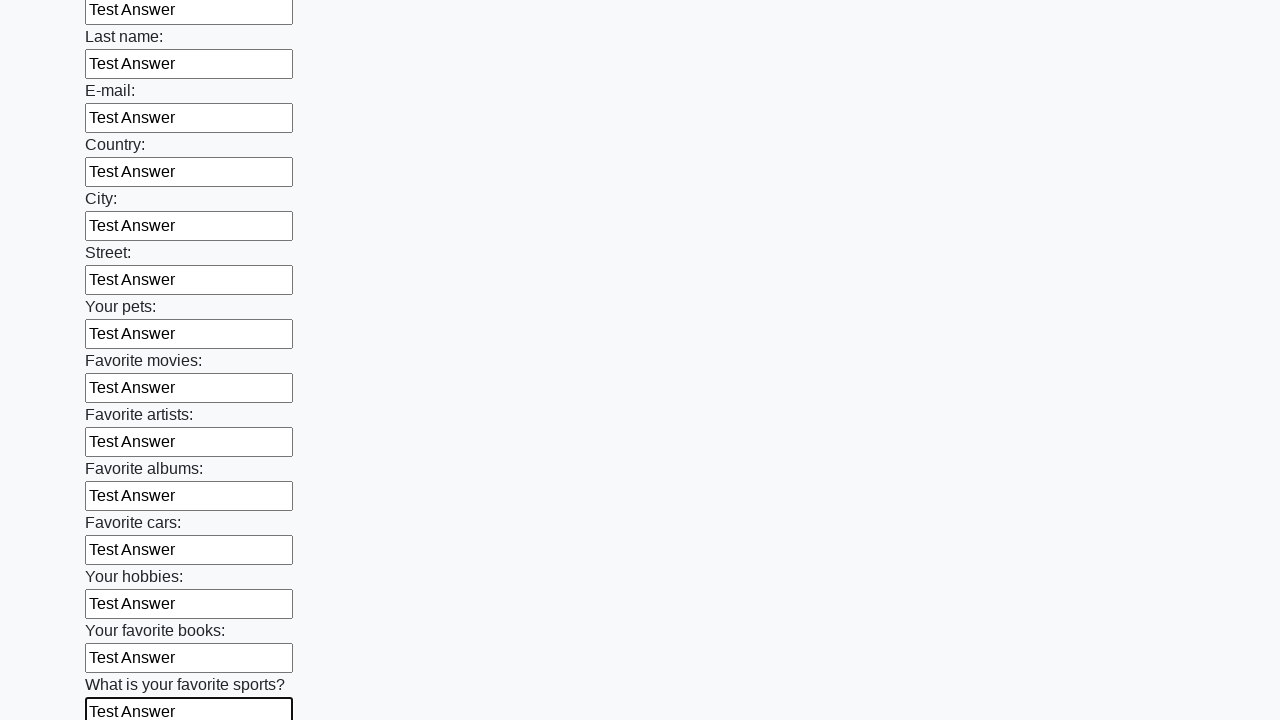

Filled input field with 'Test Answer' on input >> nth=14
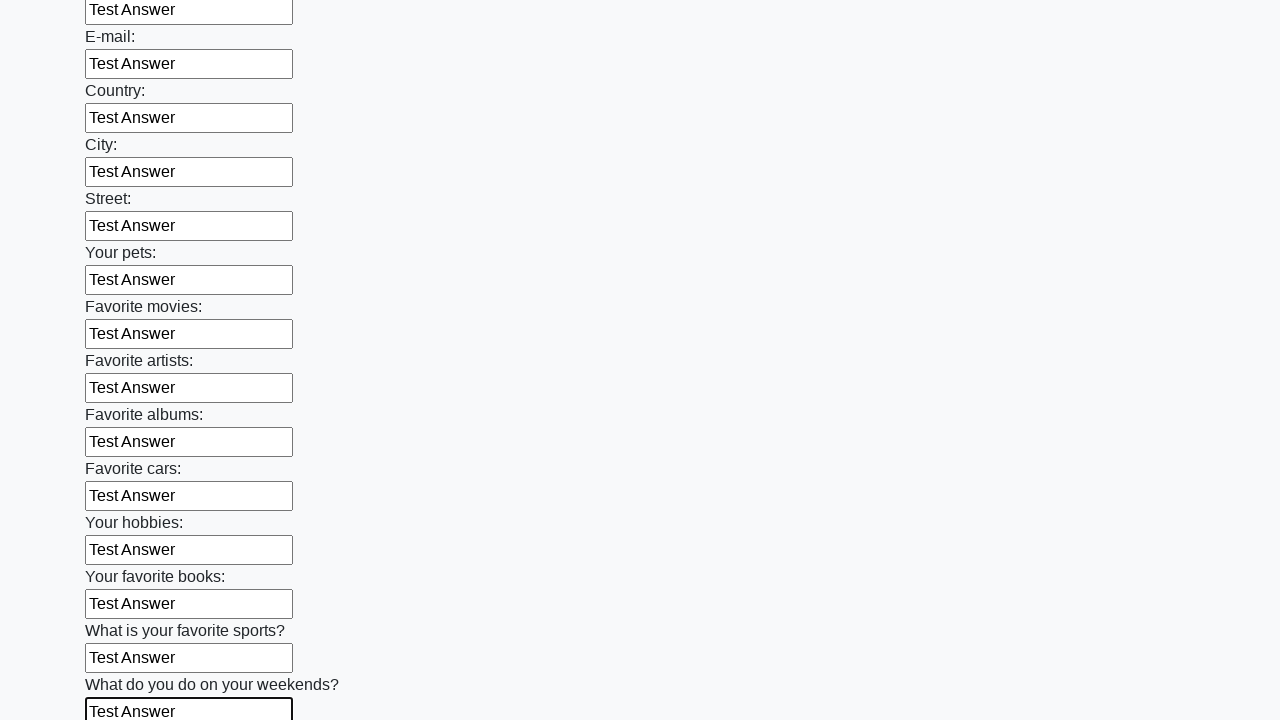

Filled input field with 'Test Answer' on input >> nth=15
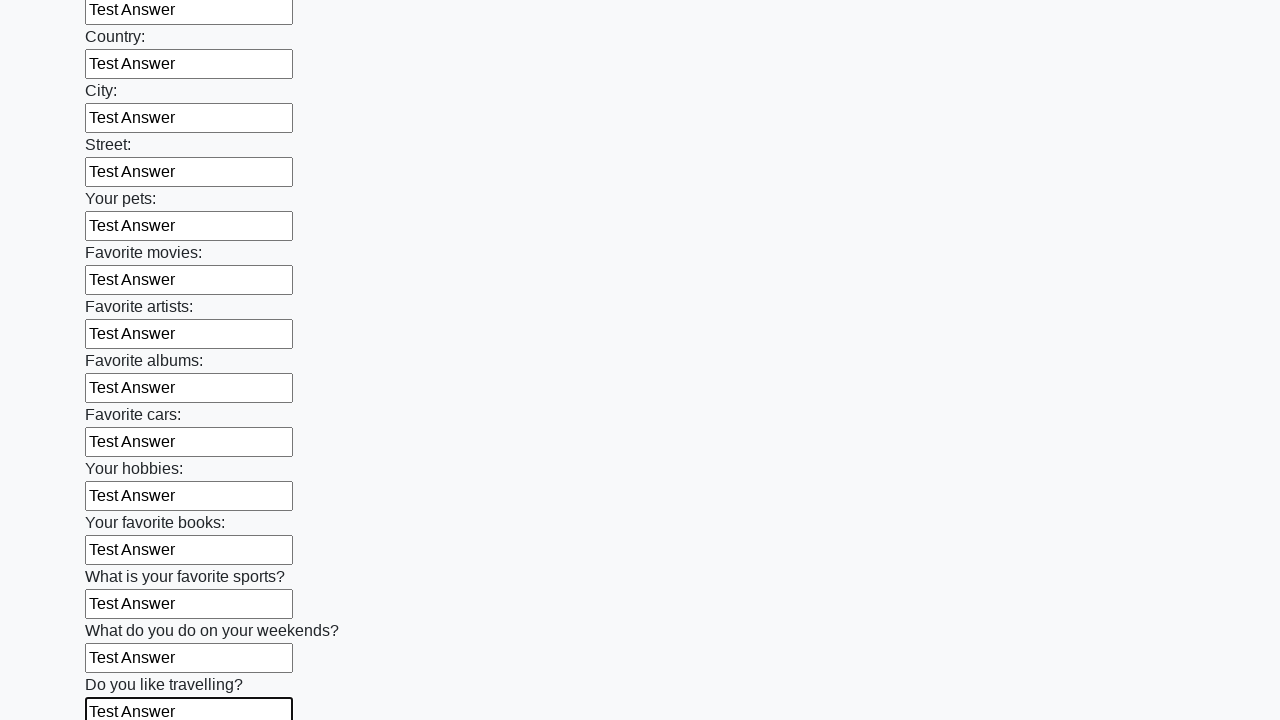

Filled input field with 'Test Answer' on input >> nth=16
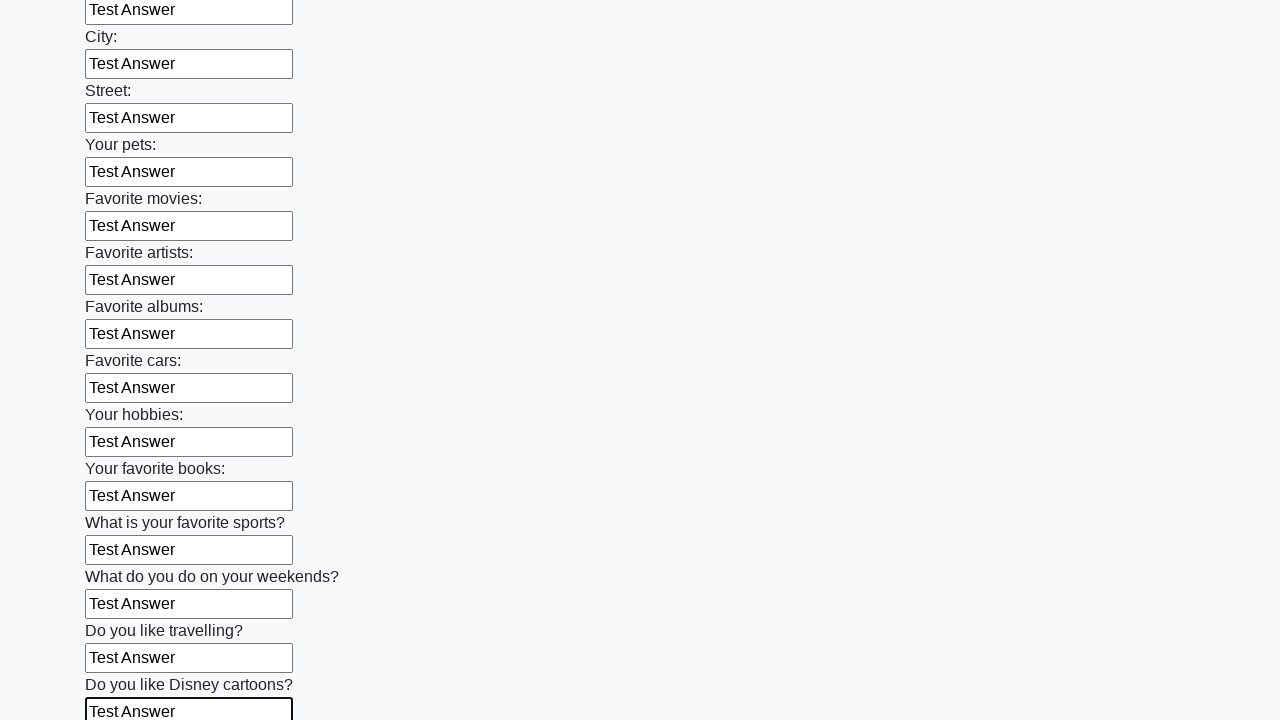

Filled input field with 'Test Answer' on input >> nth=17
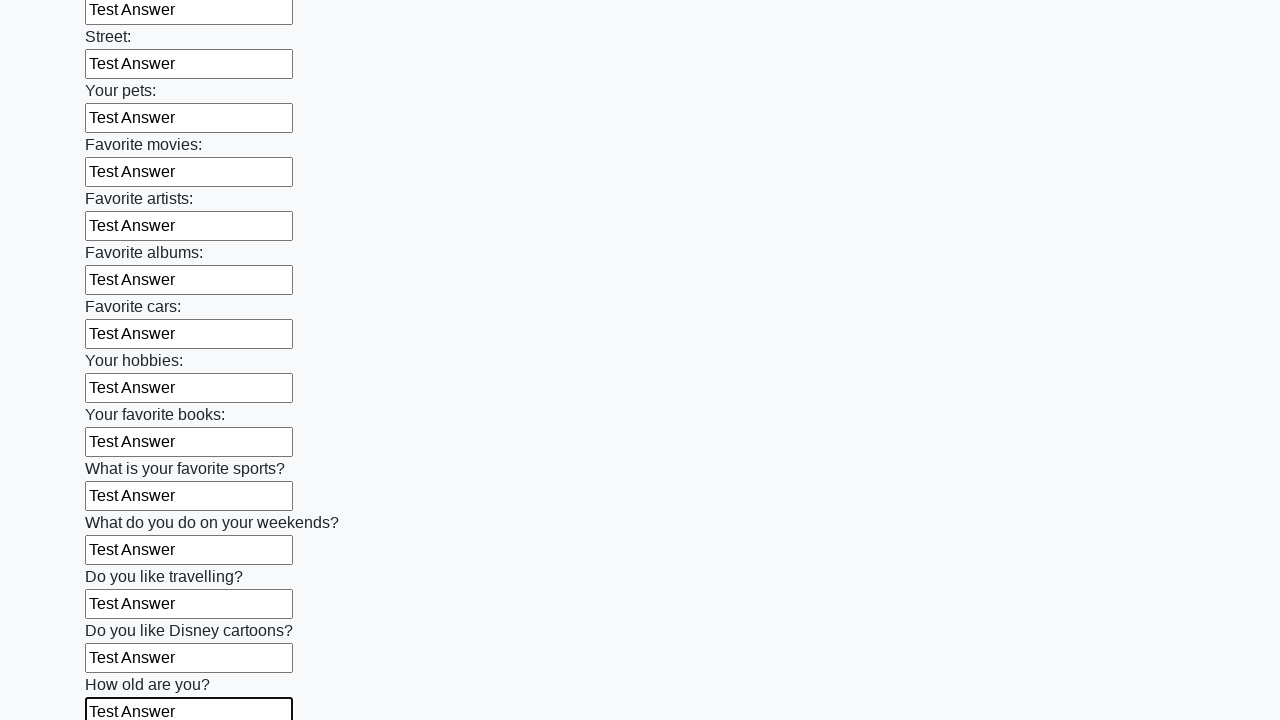

Filled input field with 'Test Answer' on input >> nth=18
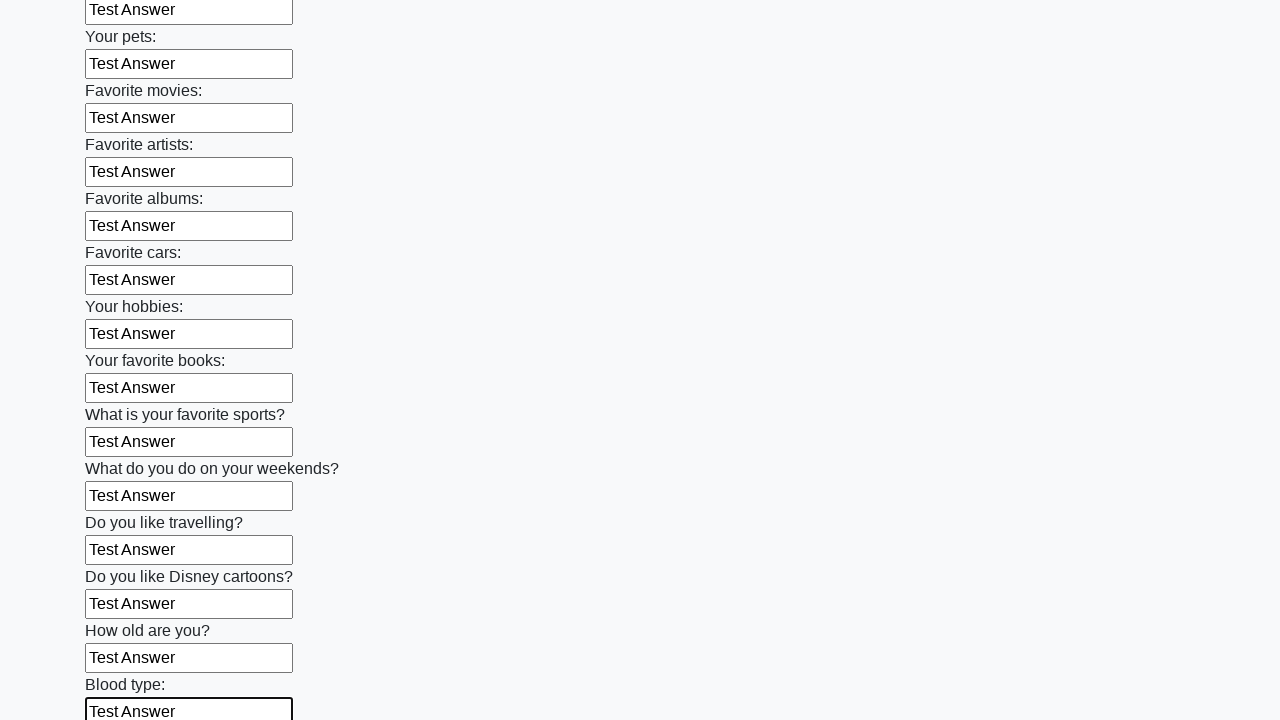

Filled input field with 'Test Answer' on input >> nth=19
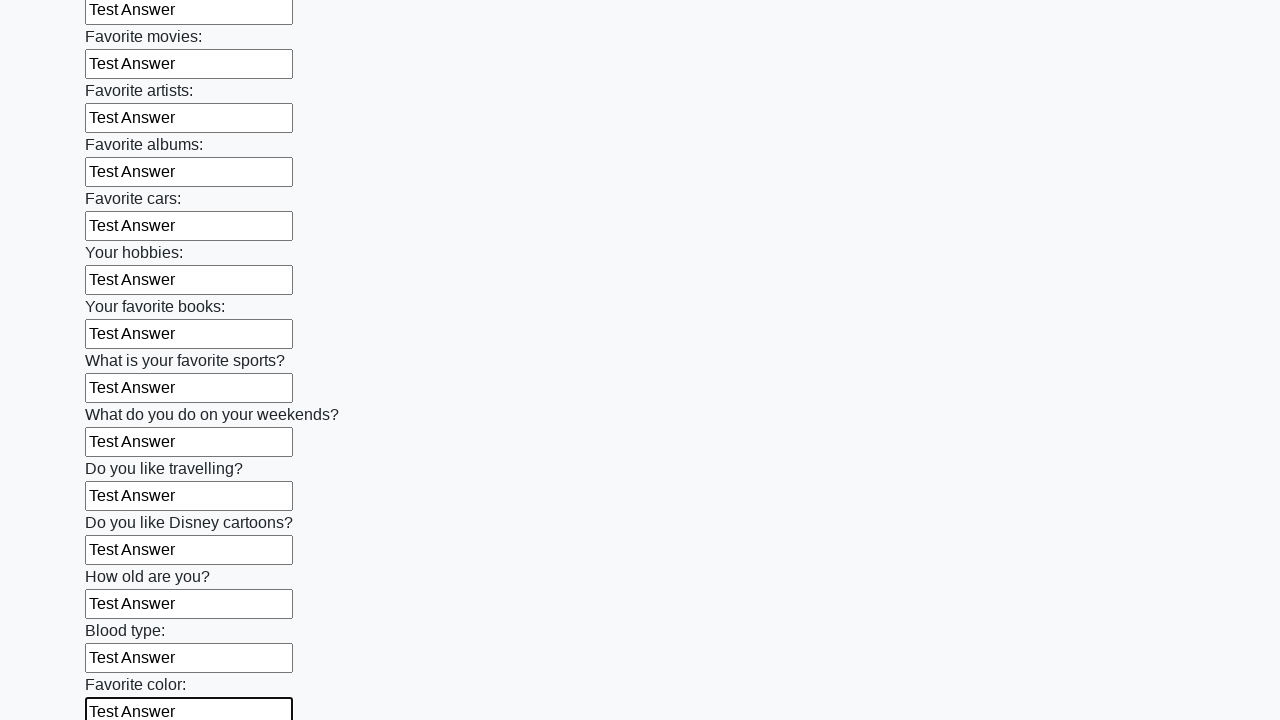

Filled input field with 'Test Answer' on input >> nth=20
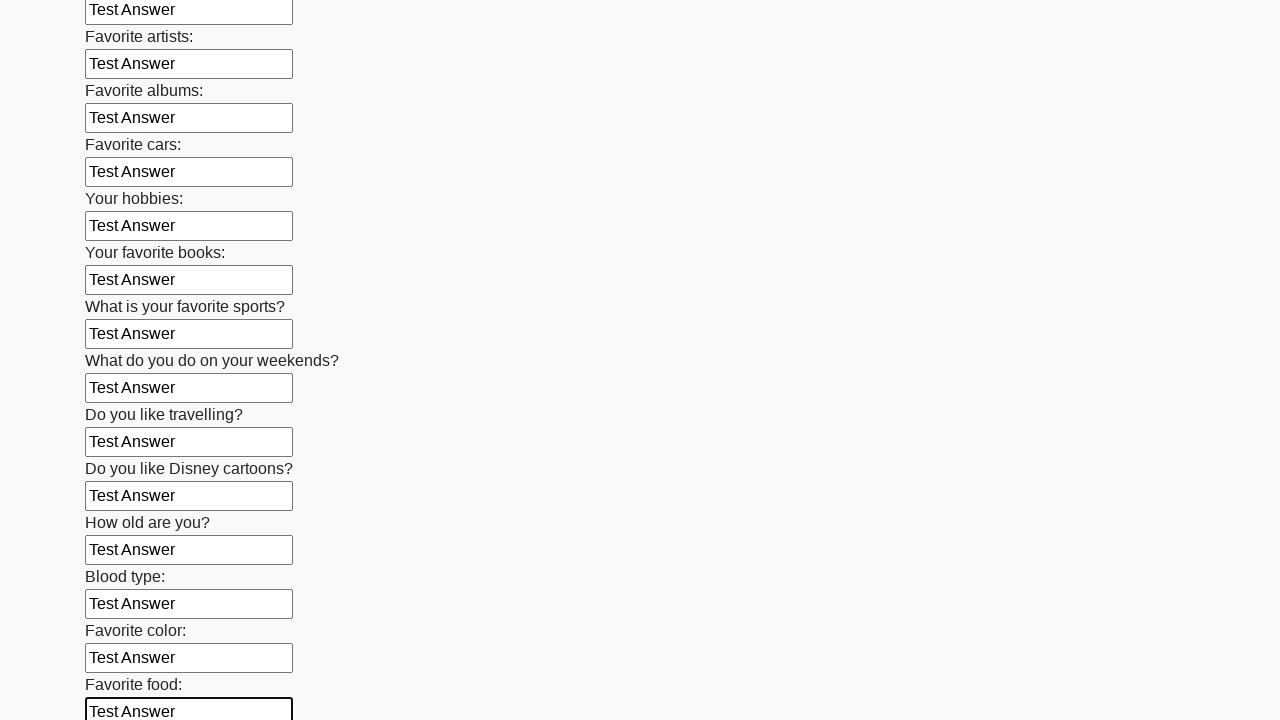

Filled input field with 'Test Answer' on input >> nth=21
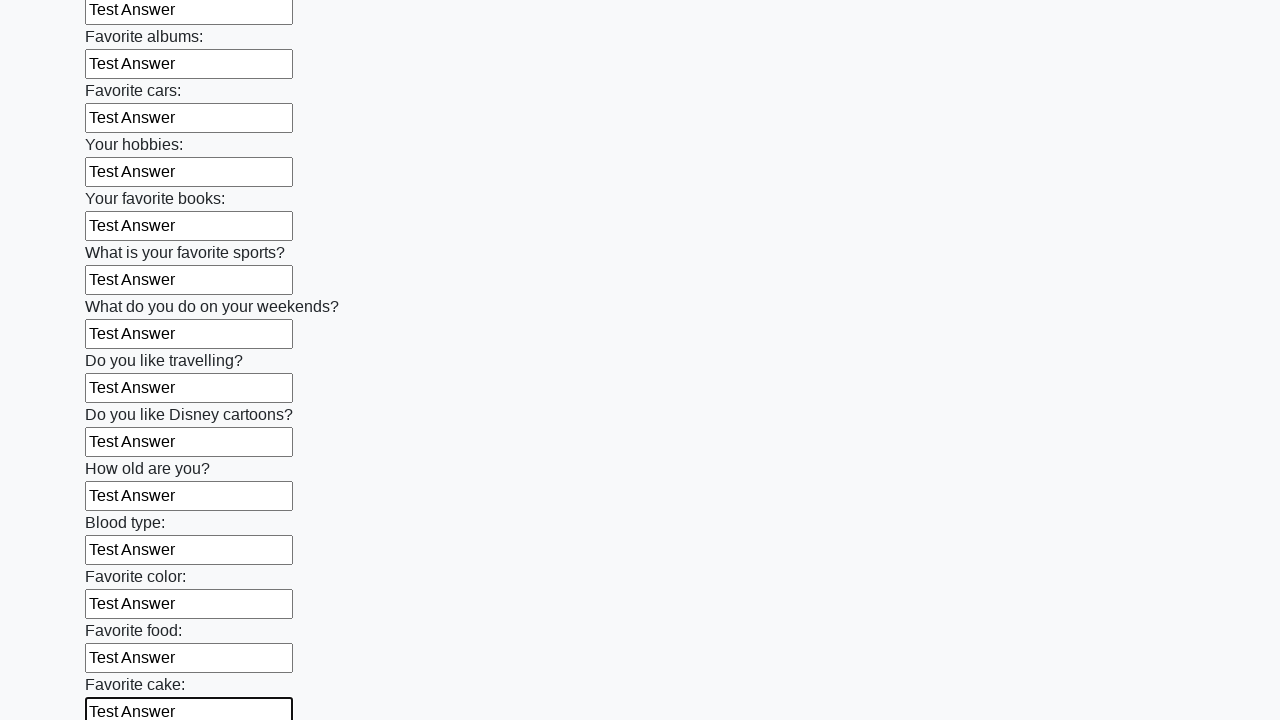

Filled input field with 'Test Answer' on input >> nth=22
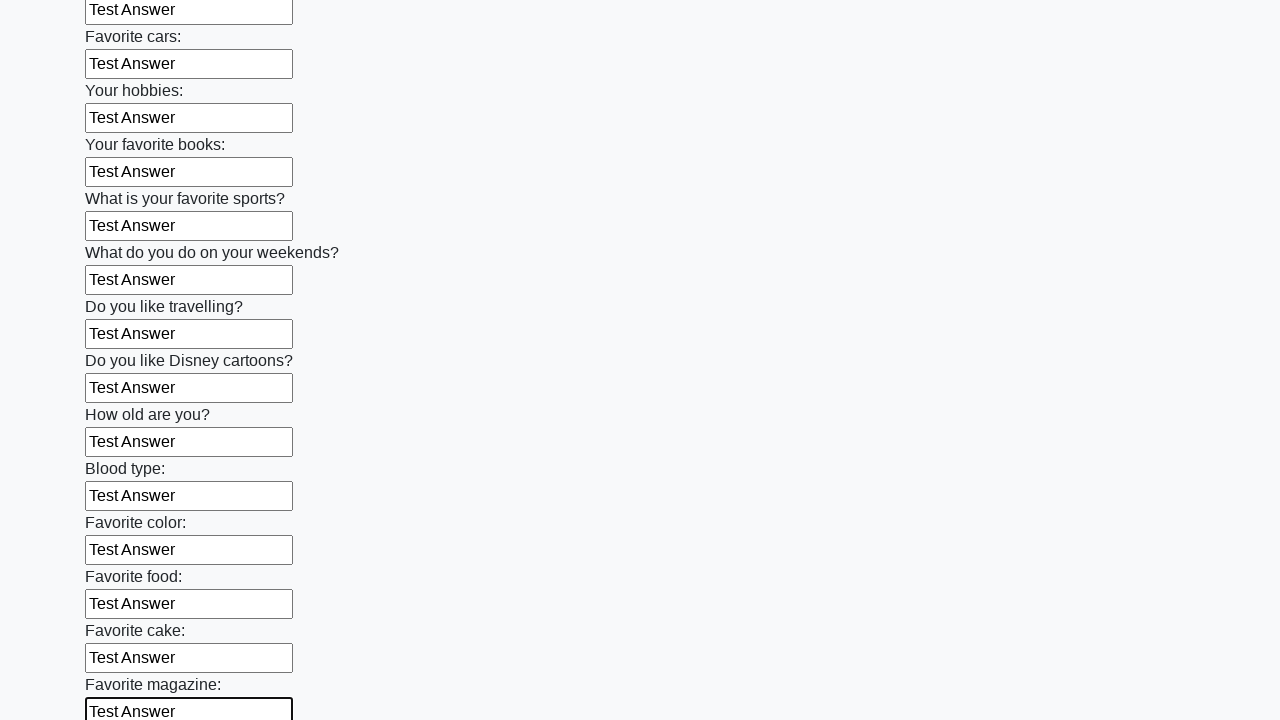

Filled input field with 'Test Answer' on input >> nth=23
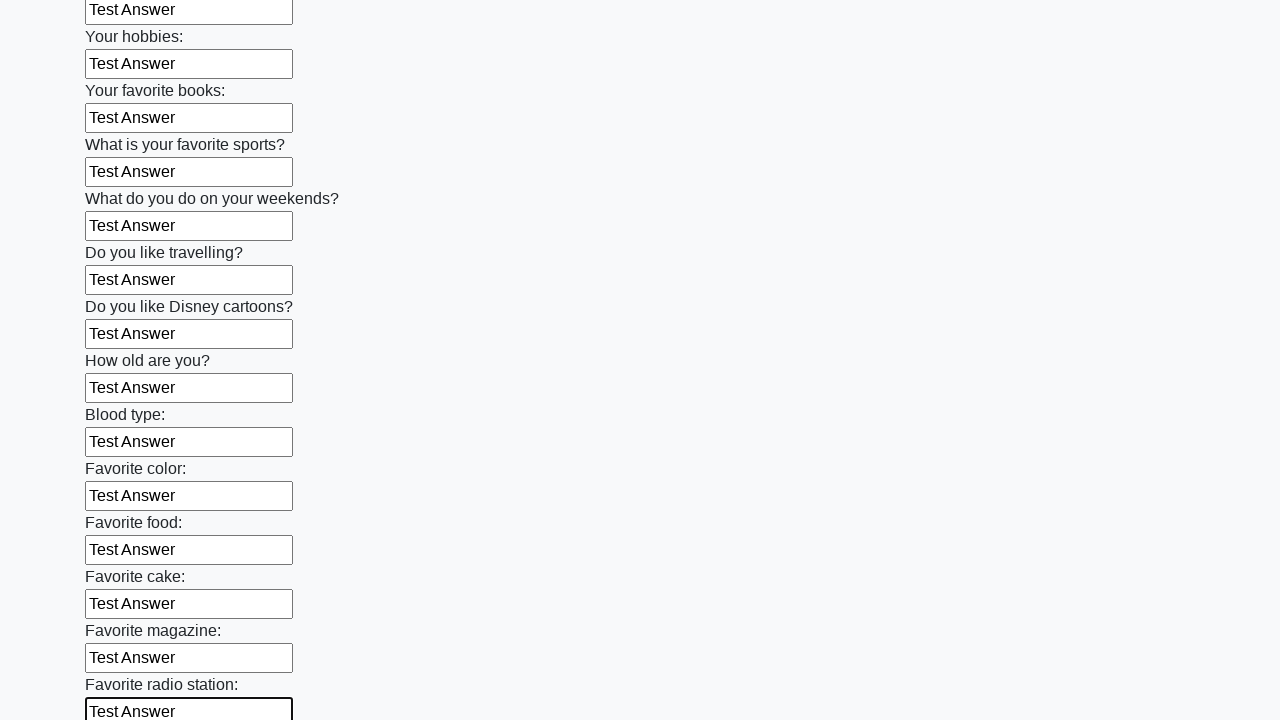

Filled input field with 'Test Answer' on input >> nth=24
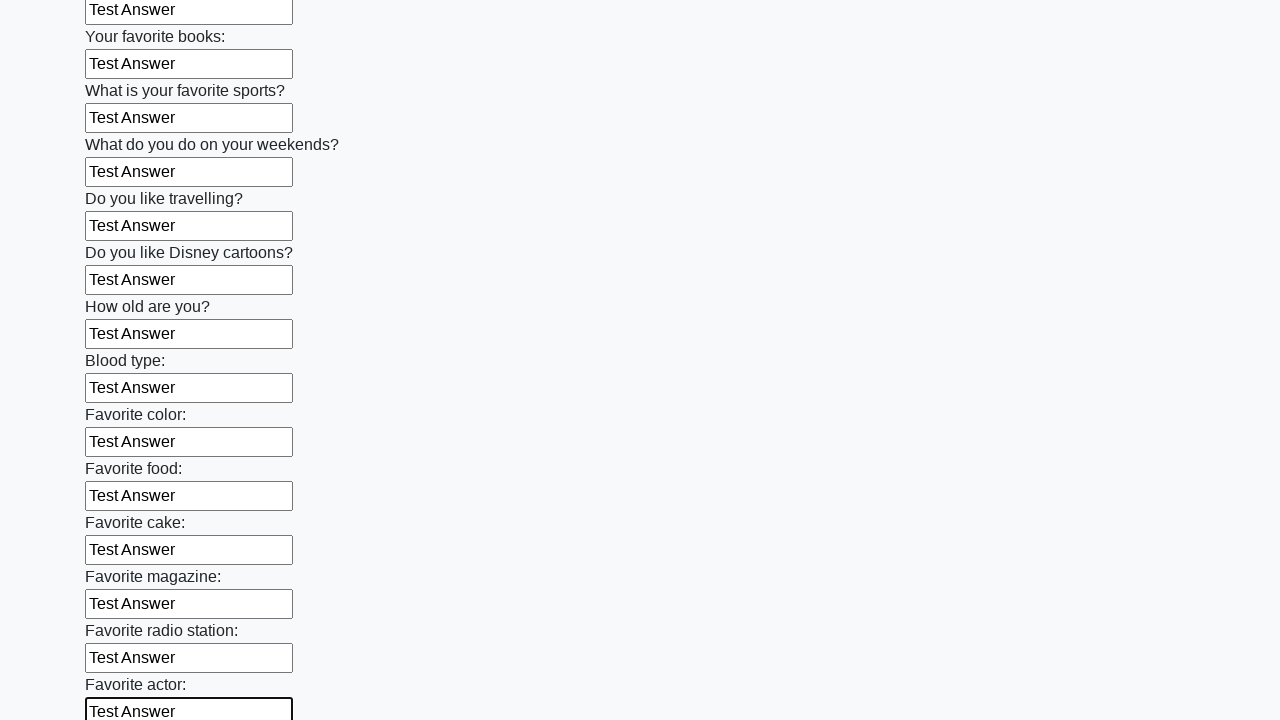

Filled input field with 'Test Answer' on input >> nth=25
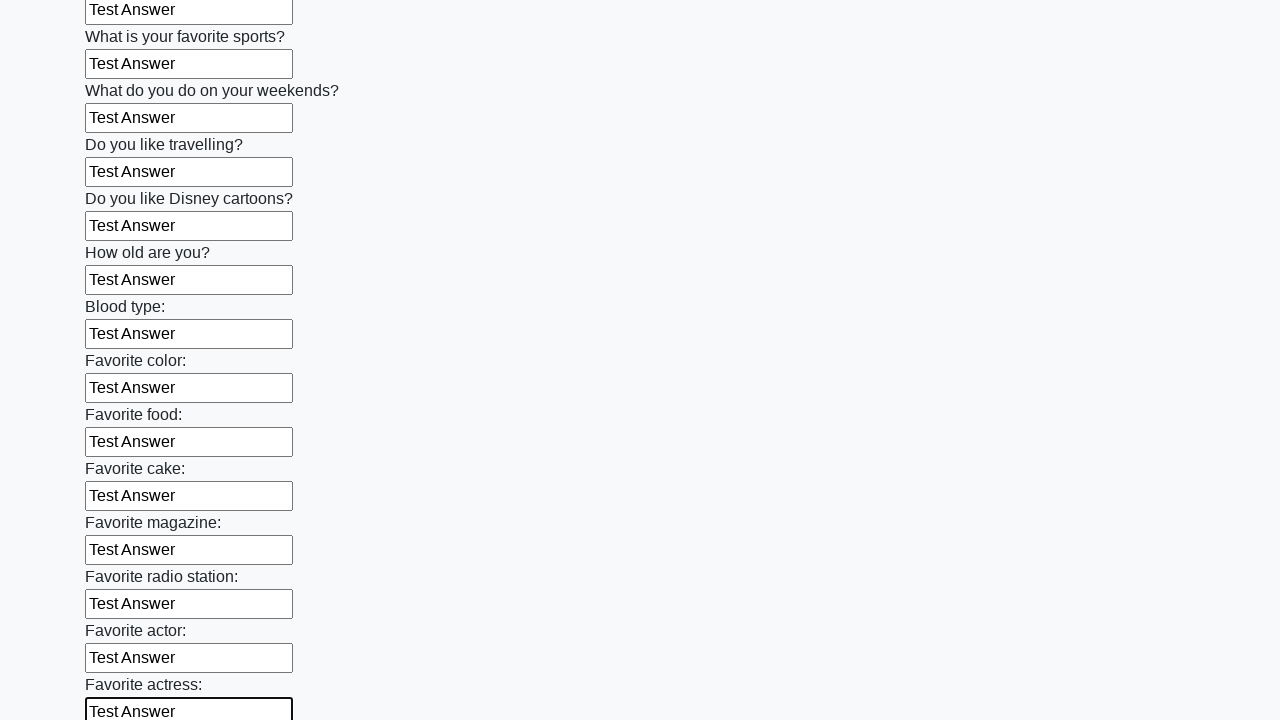

Filled input field with 'Test Answer' on input >> nth=26
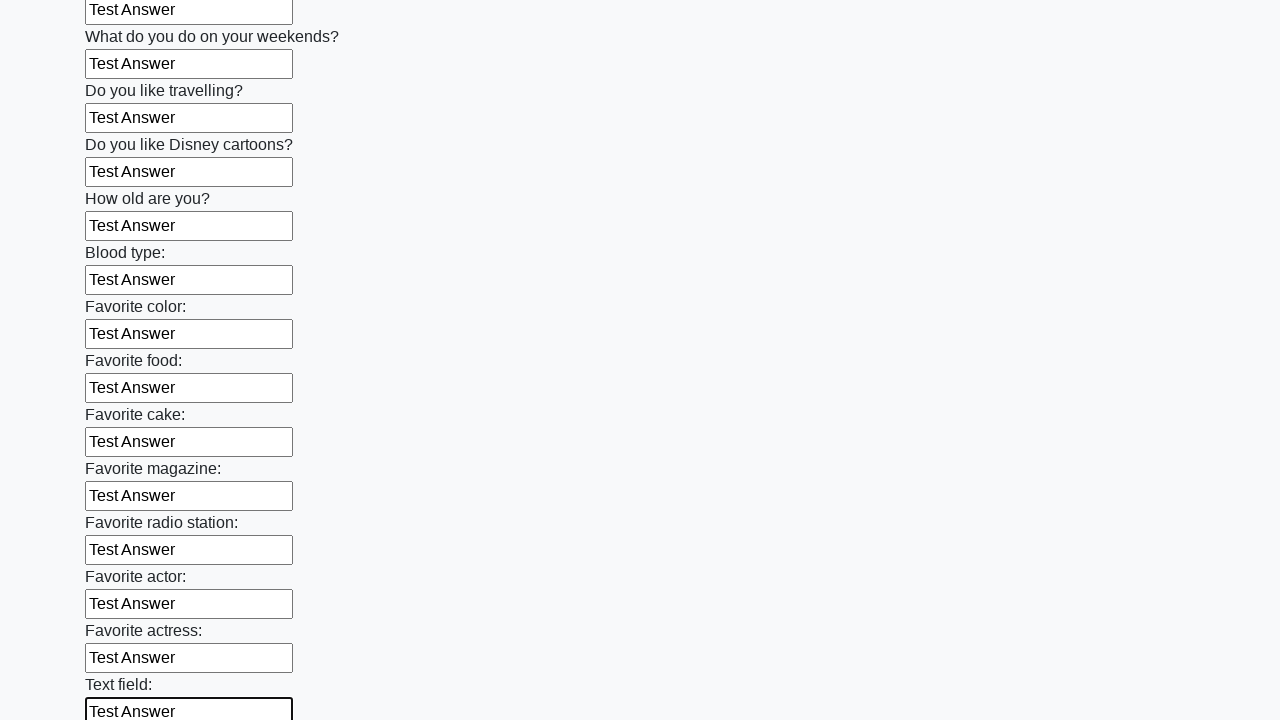

Filled input field with 'Test Answer' on input >> nth=27
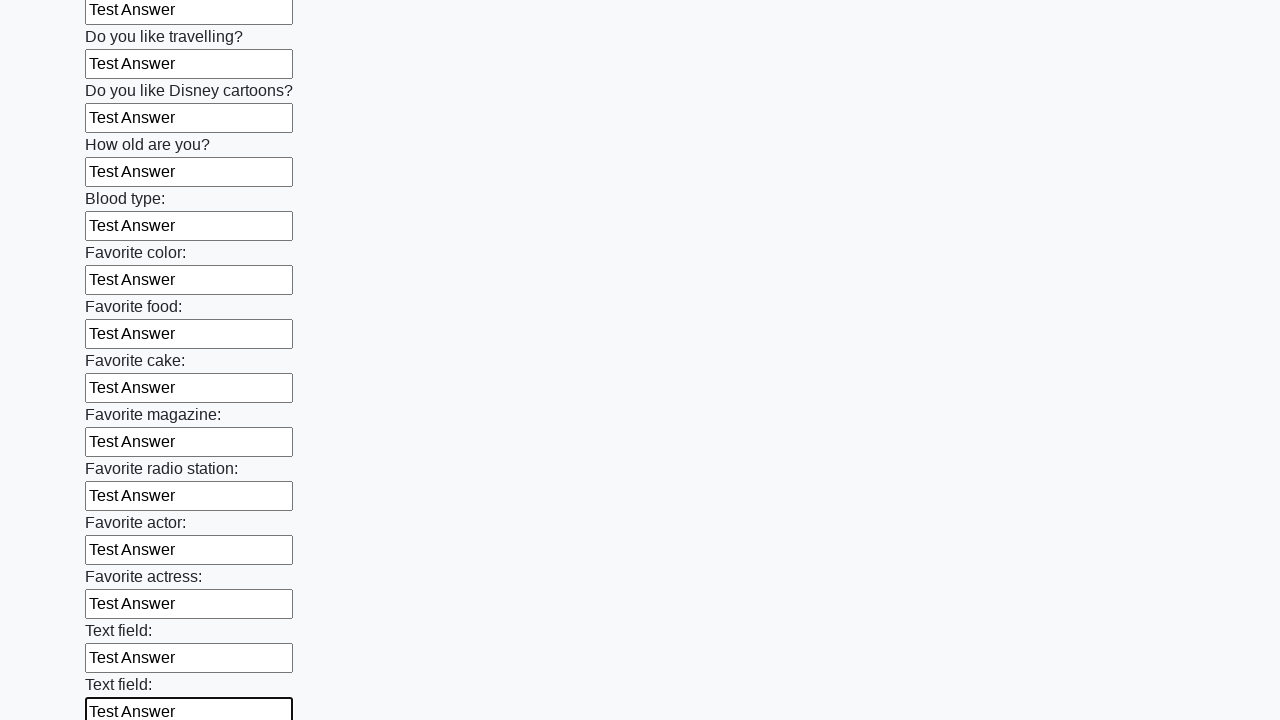

Filled input field with 'Test Answer' on input >> nth=28
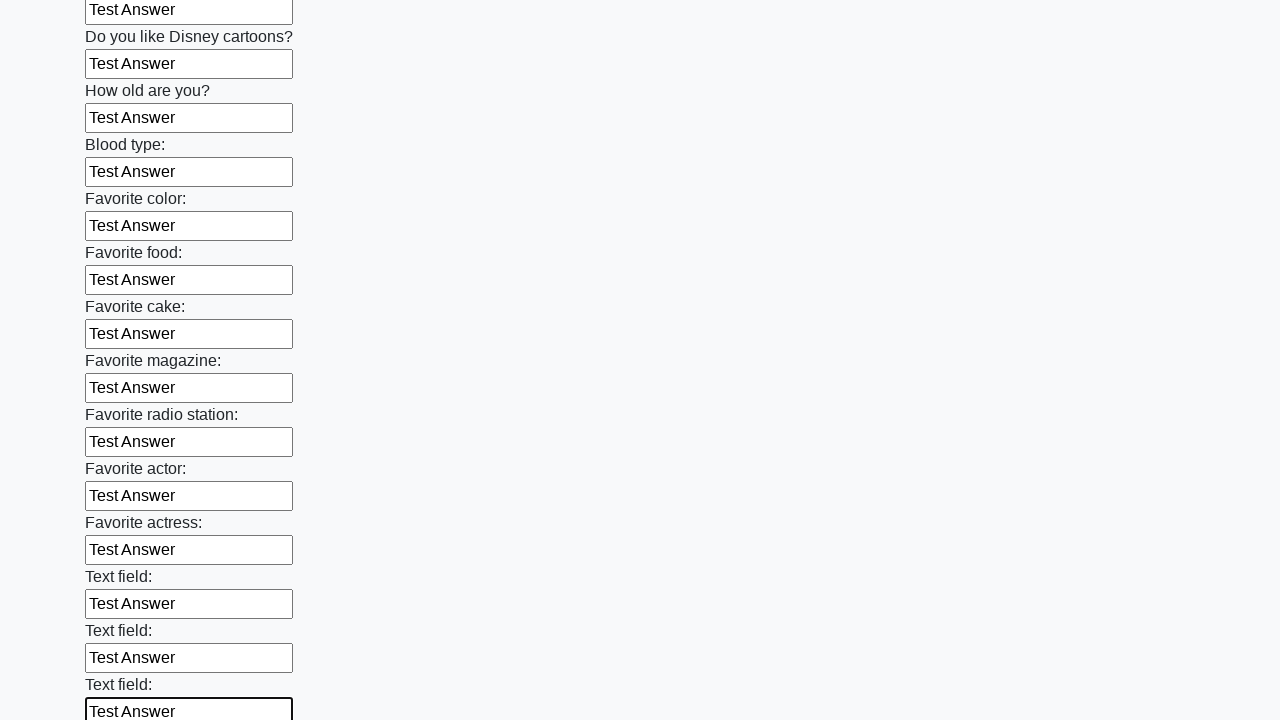

Filled input field with 'Test Answer' on input >> nth=29
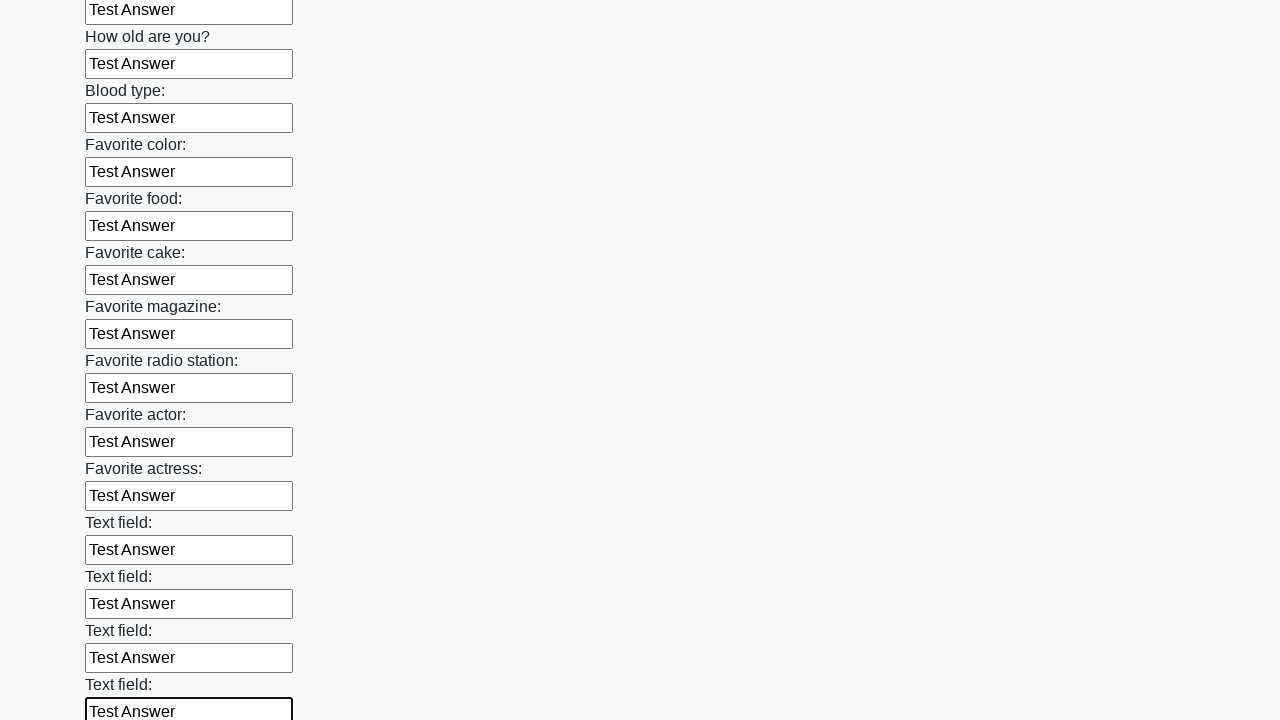

Filled input field with 'Test Answer' on input >> nth=30
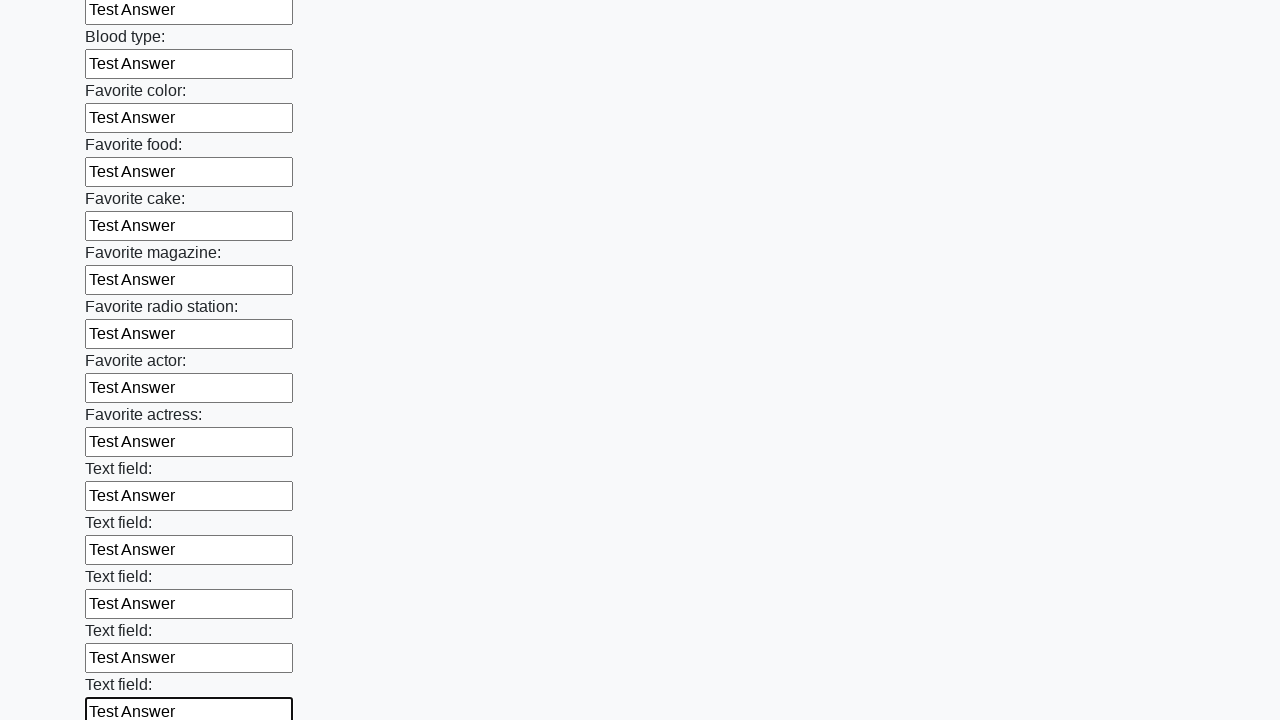

Filled input field with 'Test Answer' on input >> nth=31
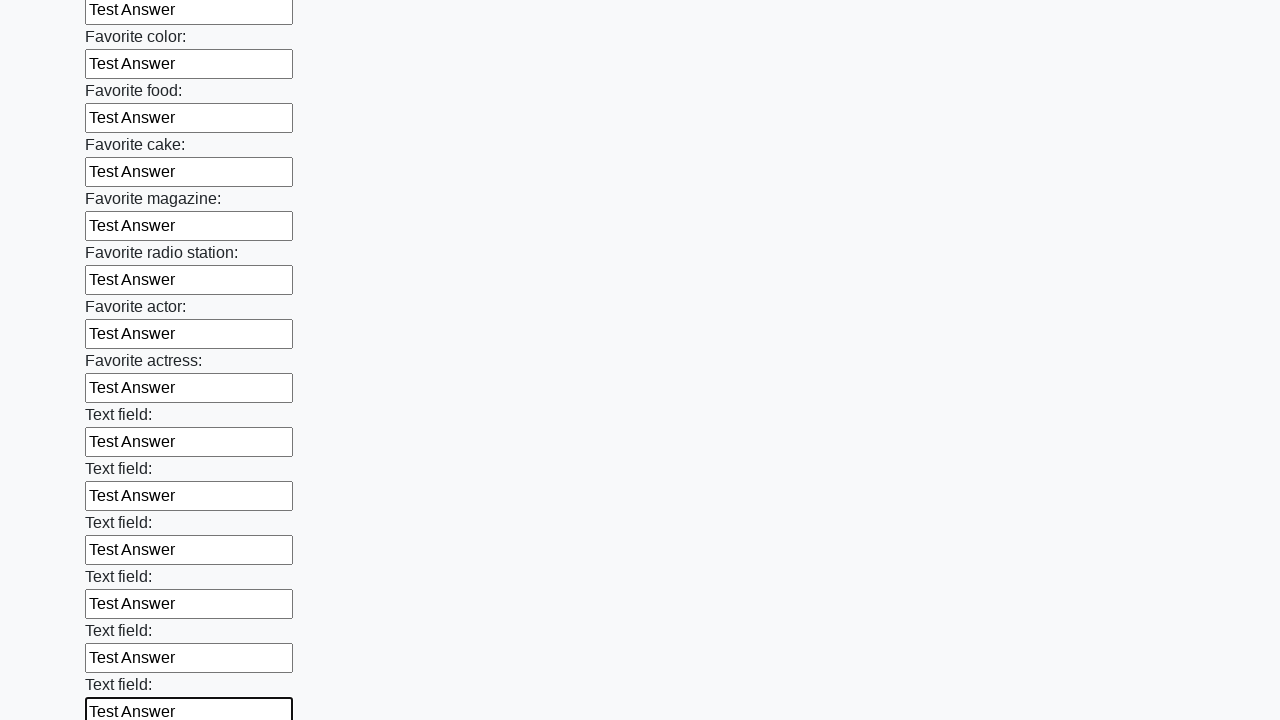

Filled input field with 'Test Answer' on input >> nth=32
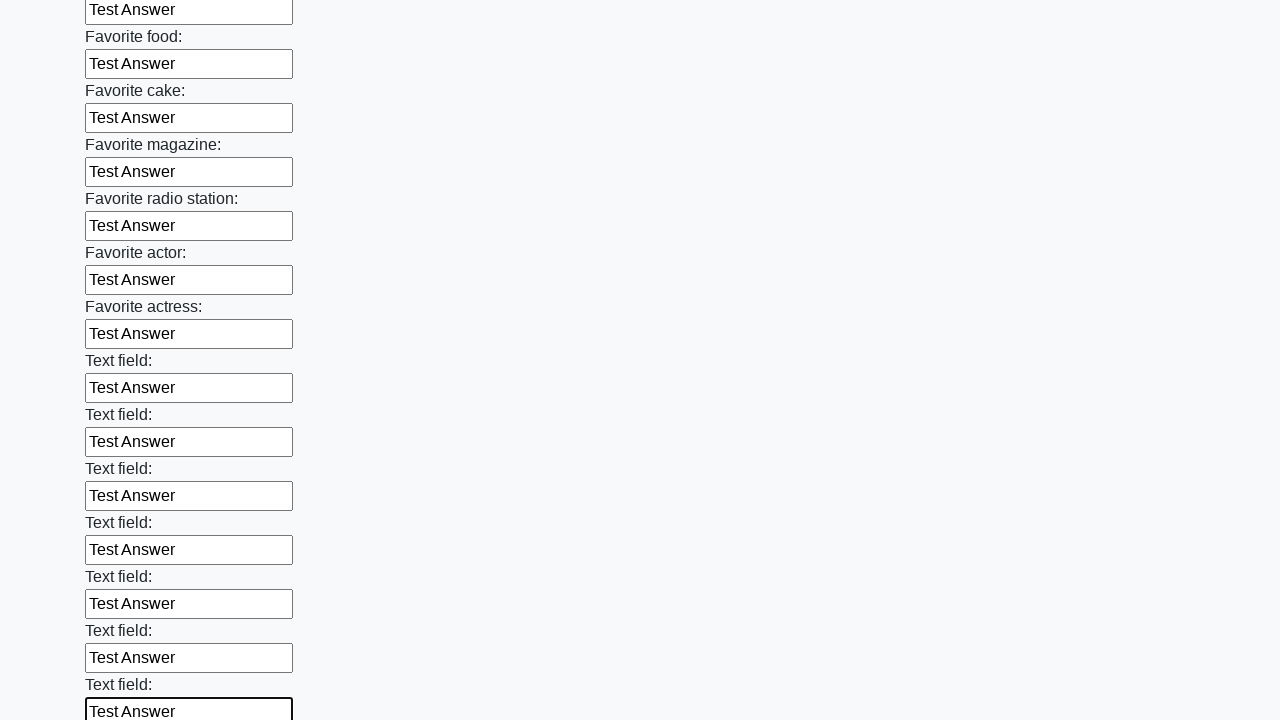

Filled input field with 'Test Answer' on input >> nth=33
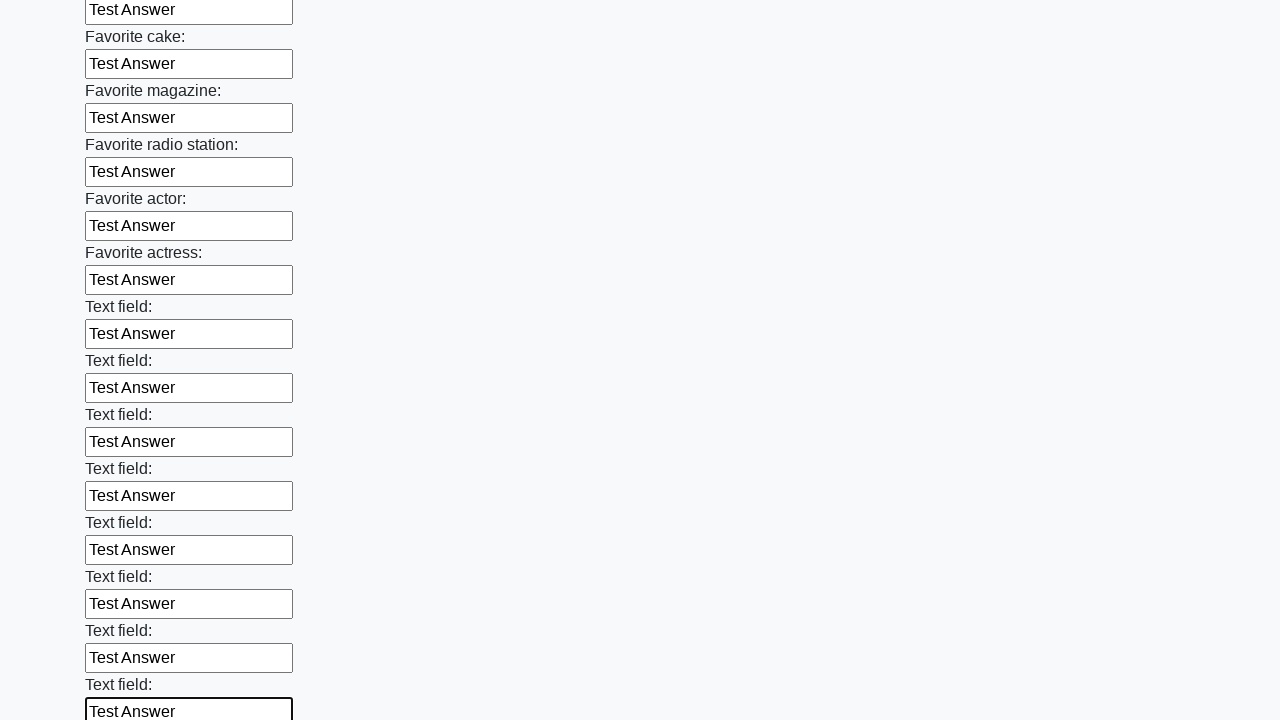

Filled input field with 'Test Answer' on input >> nth=34
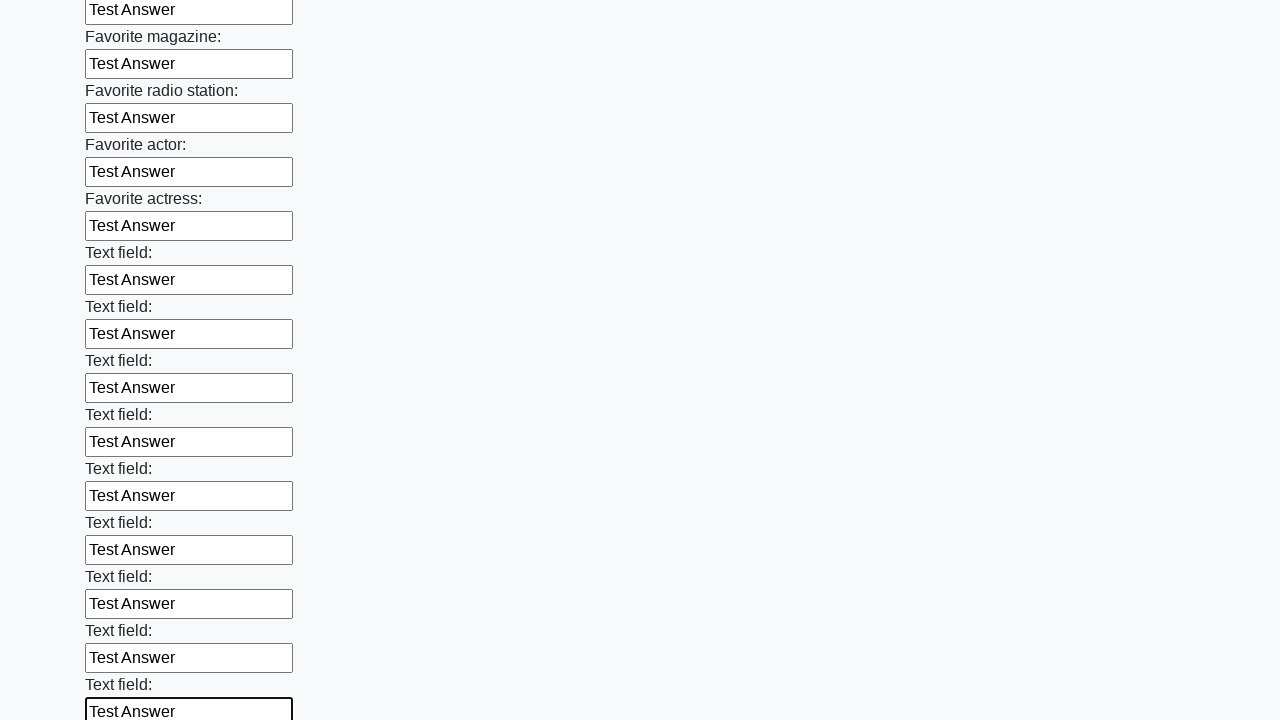

Filled input field with 'Test Answer' on input >> nth=35
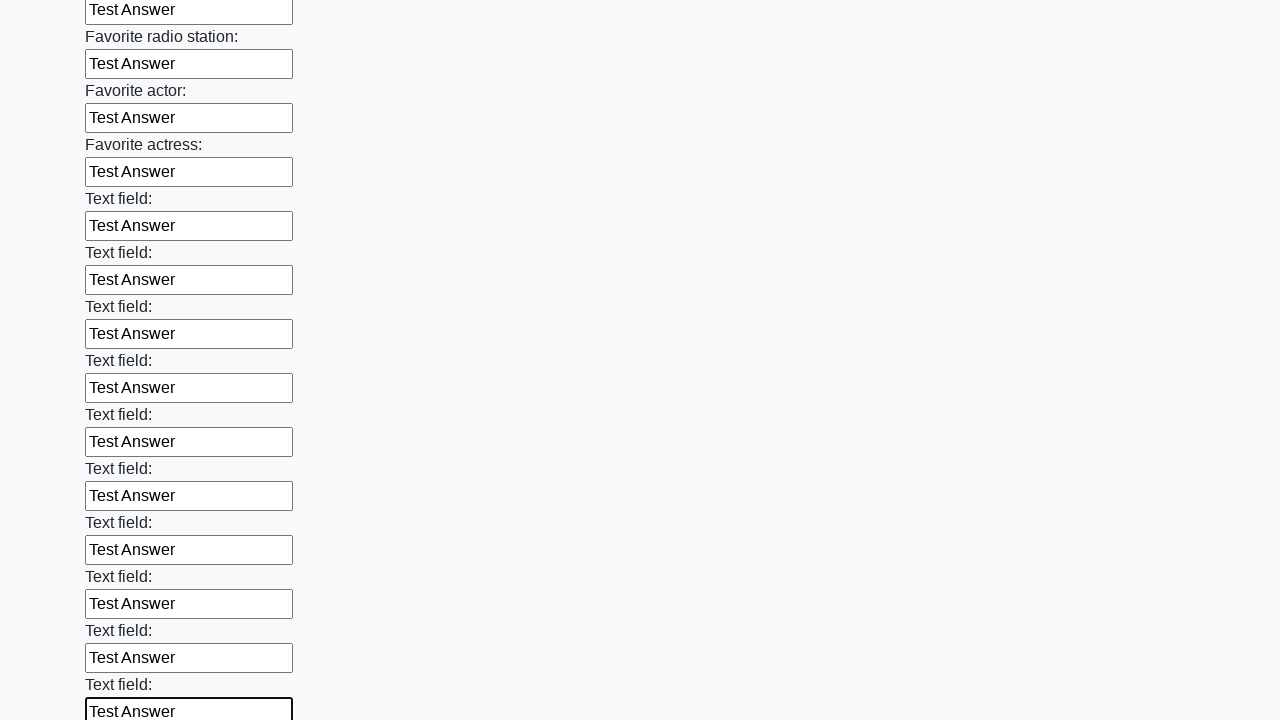

Filled input field with 'Test Answer' on input >> nth=36
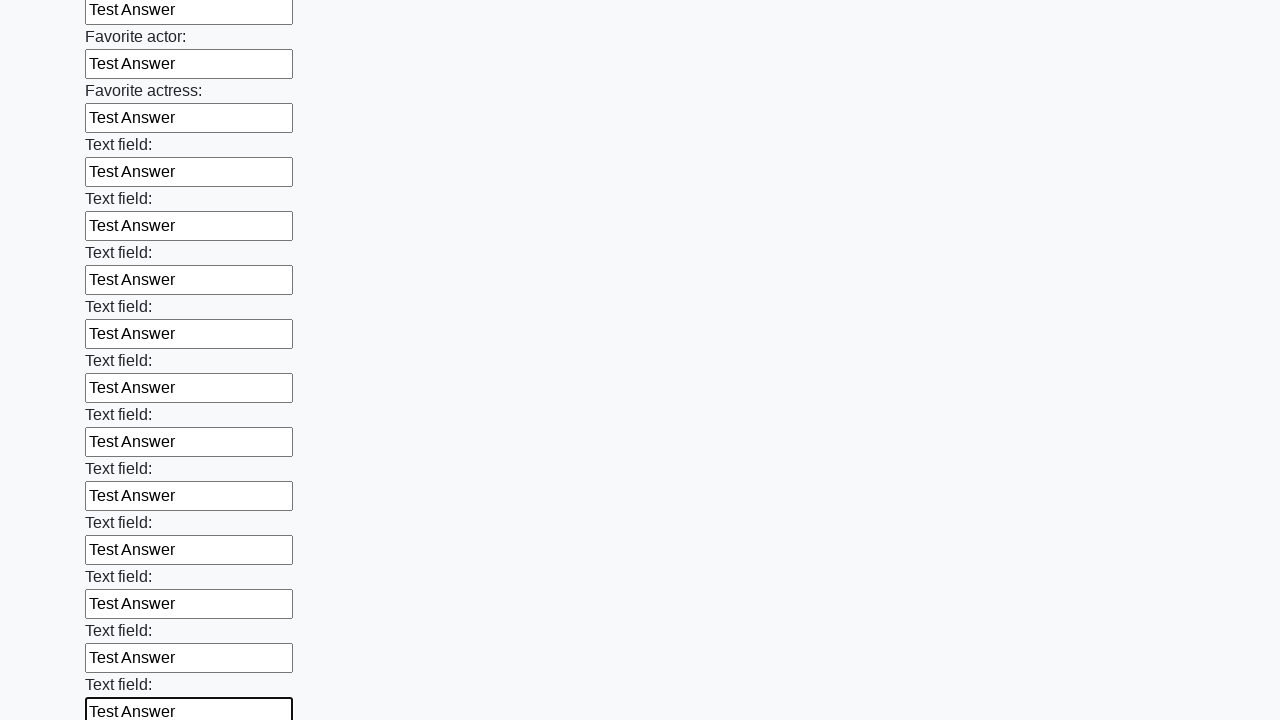

Filled input field with 'Test Answer' on input >> nth=37
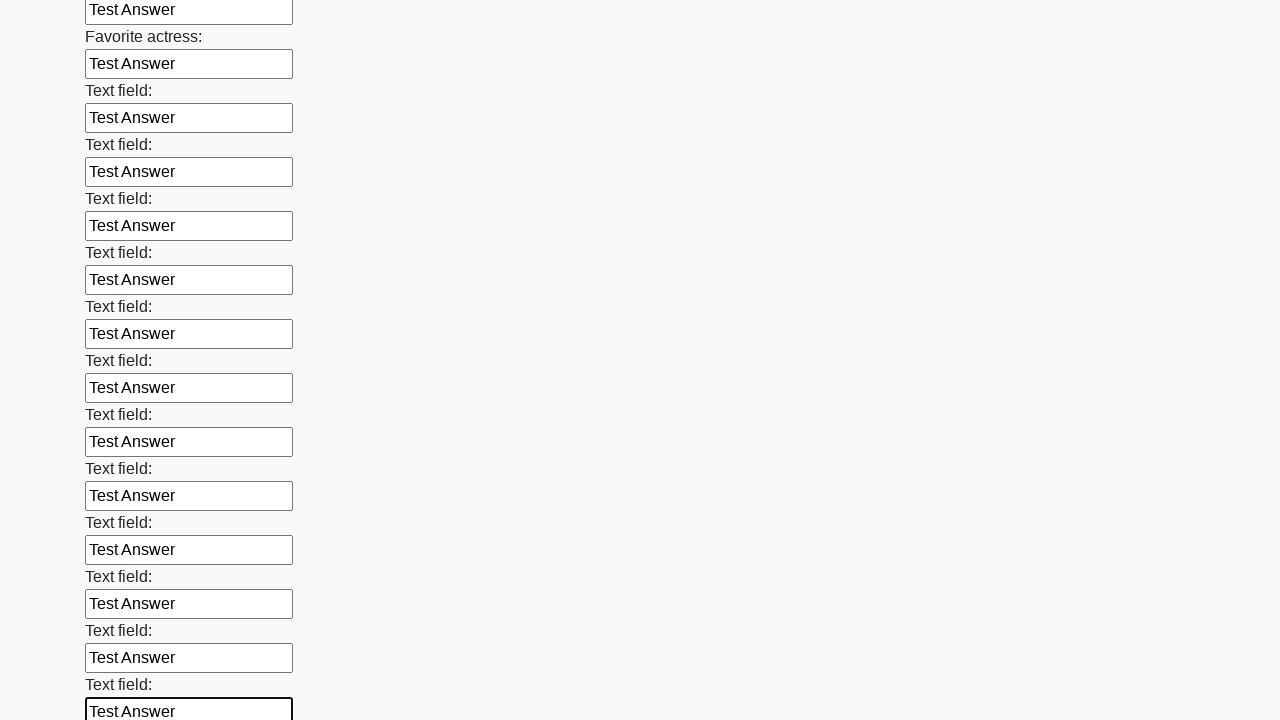

Filled input field with 'Test Answer' on input >> nth=38
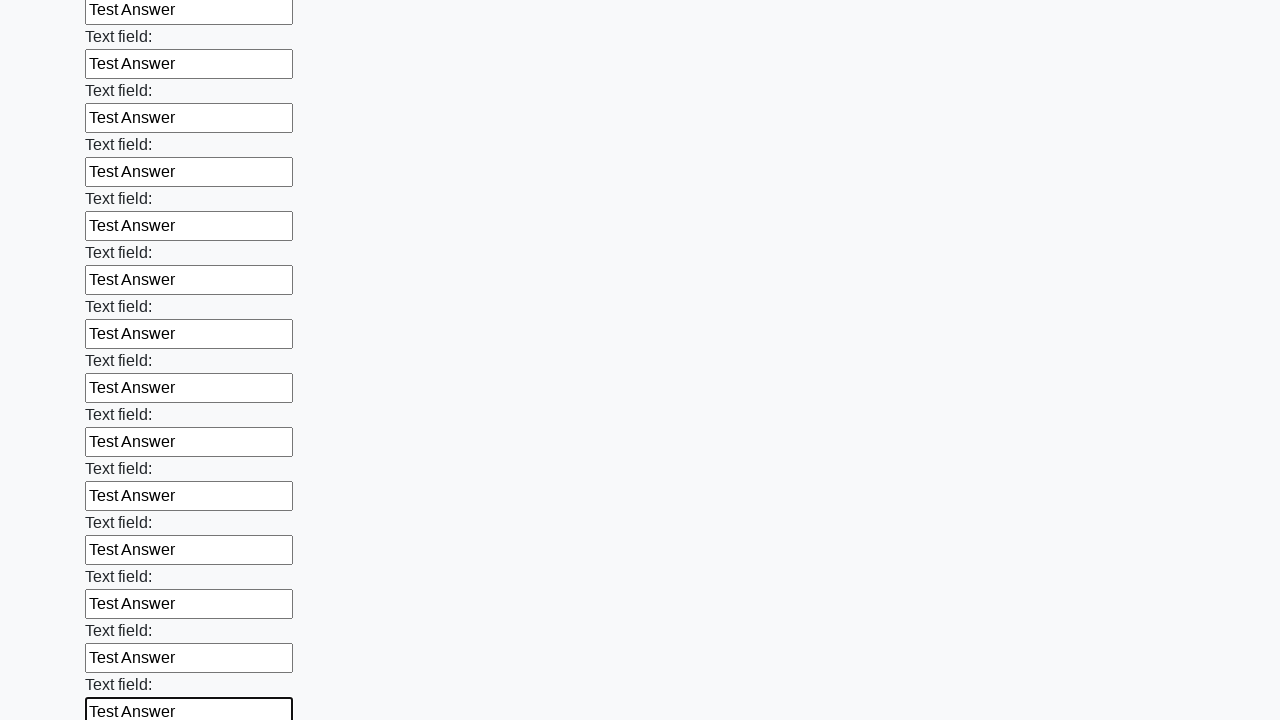

Filled input field with 'Test Answer' on input >> nth=39
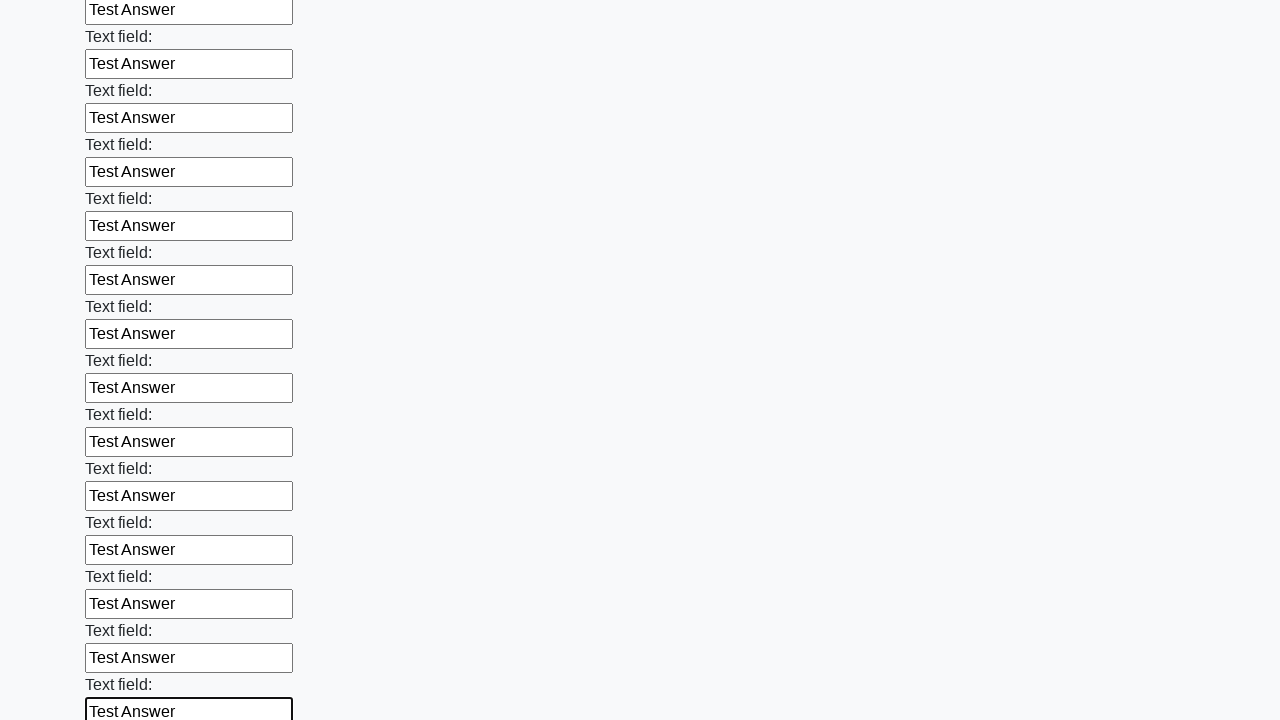

Filled input field with 'Test Answer' on input >> nth=40
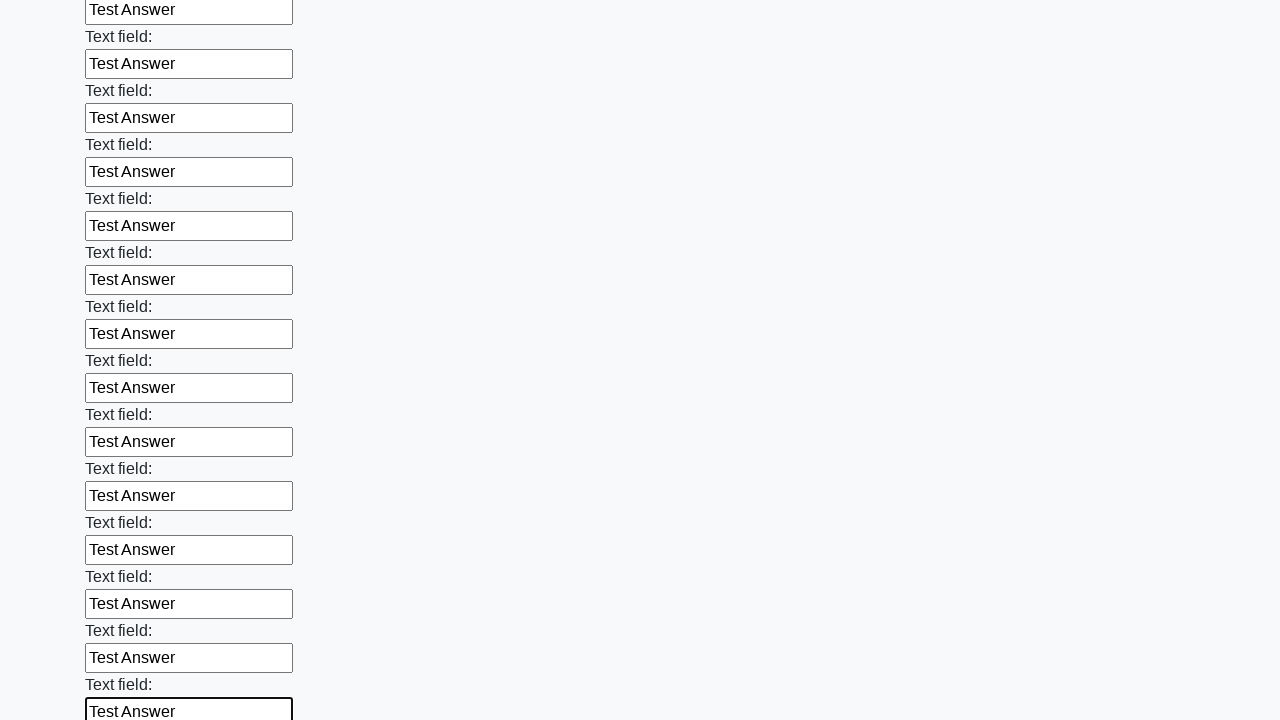

Filled input field with 'Test Answer' on input >> nth=41
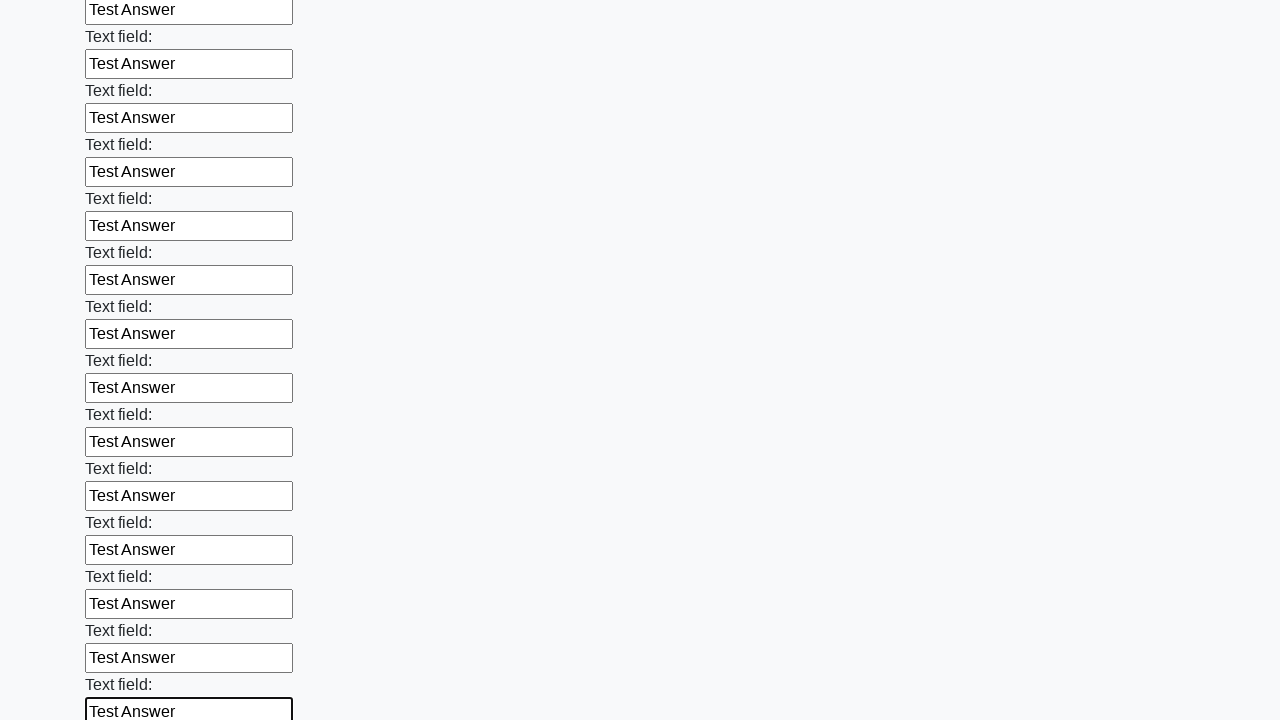

Filled input field with 'Test Answer' on input >> nth=42
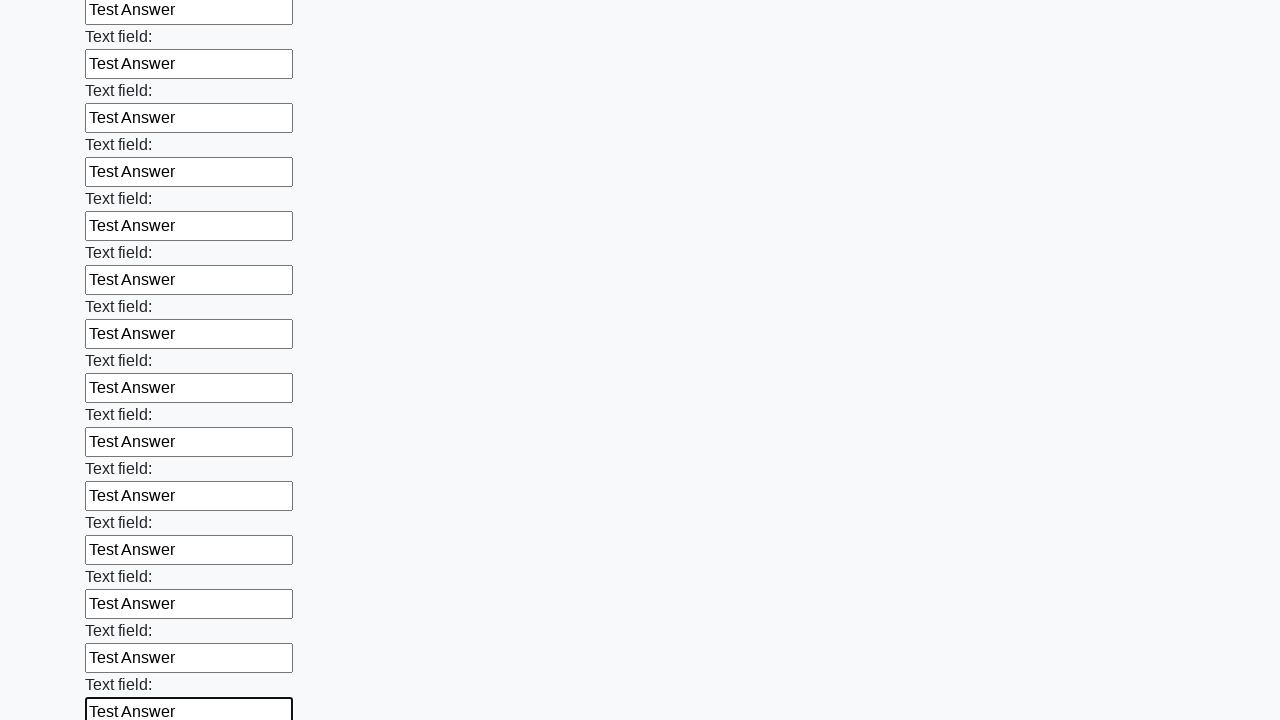

Filled input field with 'Test Answer' on input >> nth=43
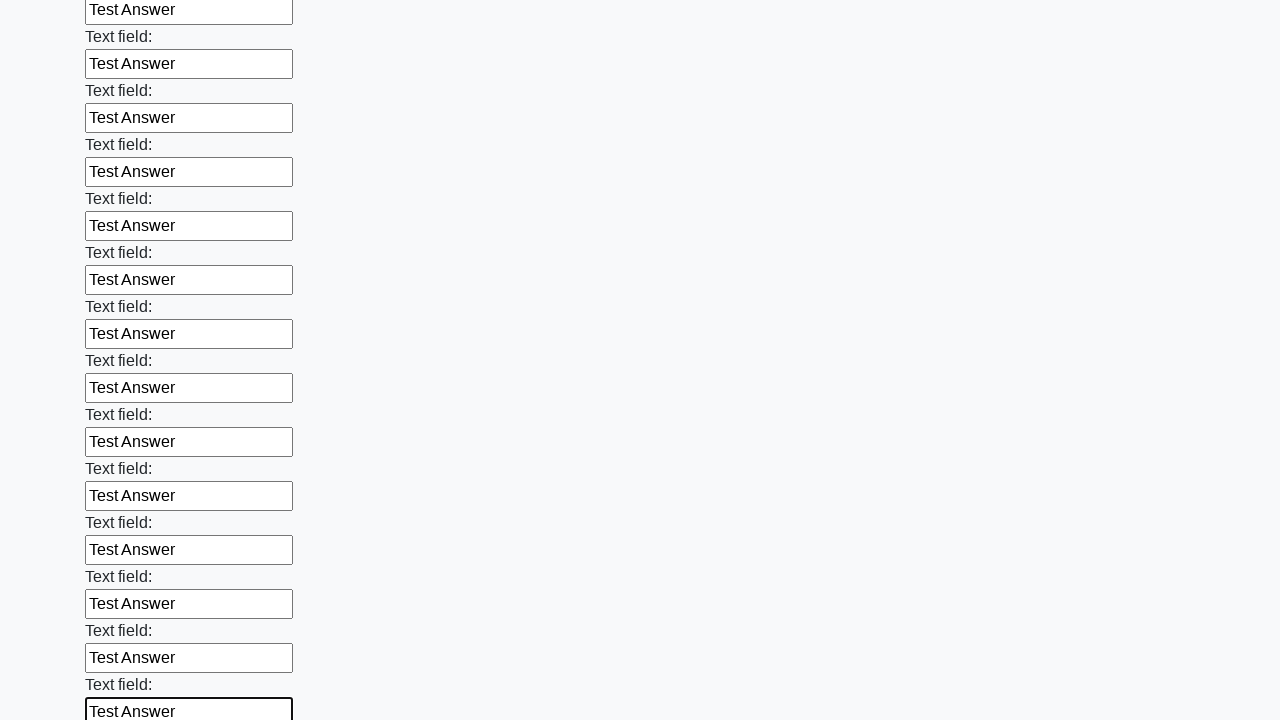

Filled input field with 'Test Answer' on input >> nth=44
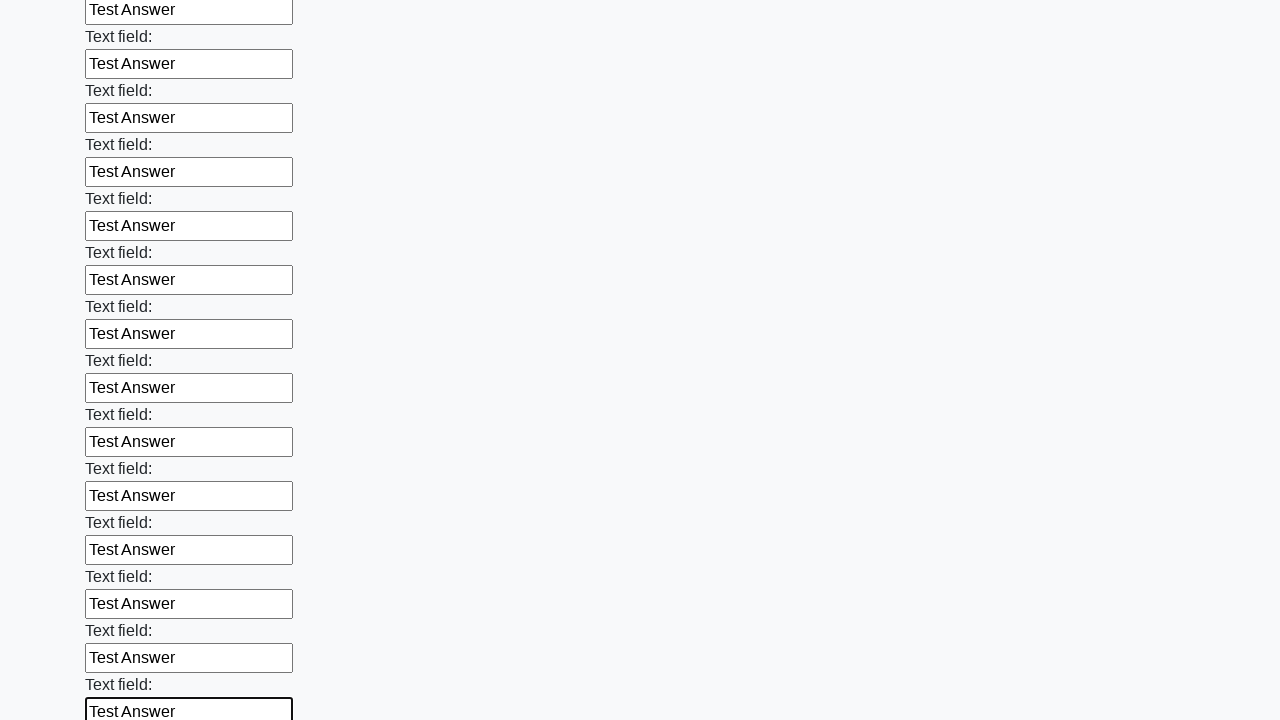

Filled input field with 'Test Answer' on input >> nth=45
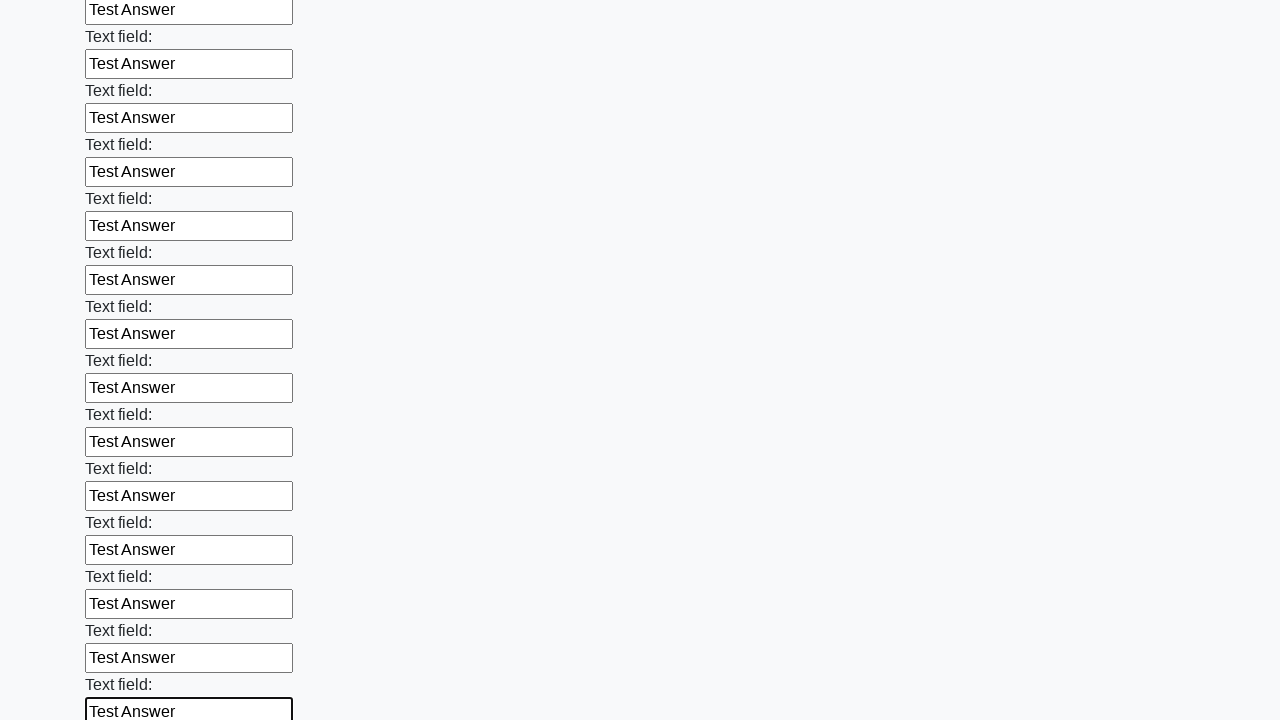

Filled input field with 'Test Answer' on input >> nth=46
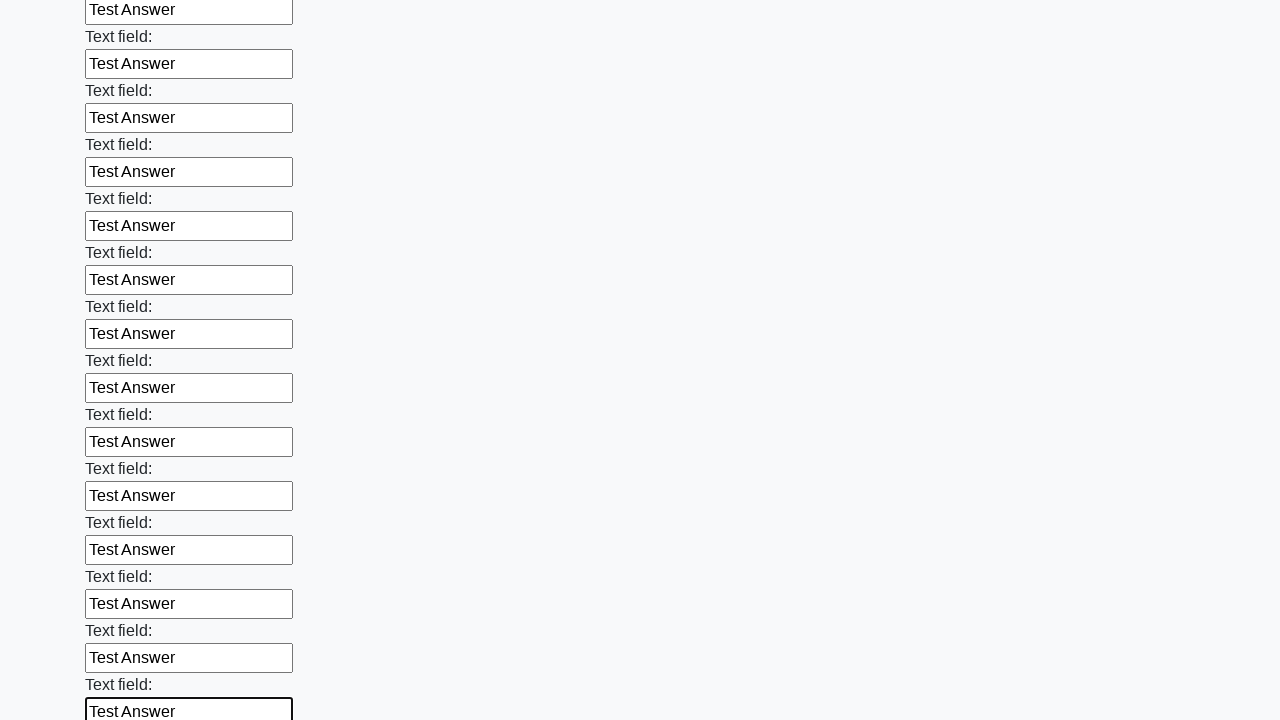

Filled input field with 'Test Answer' on input >> nth=47
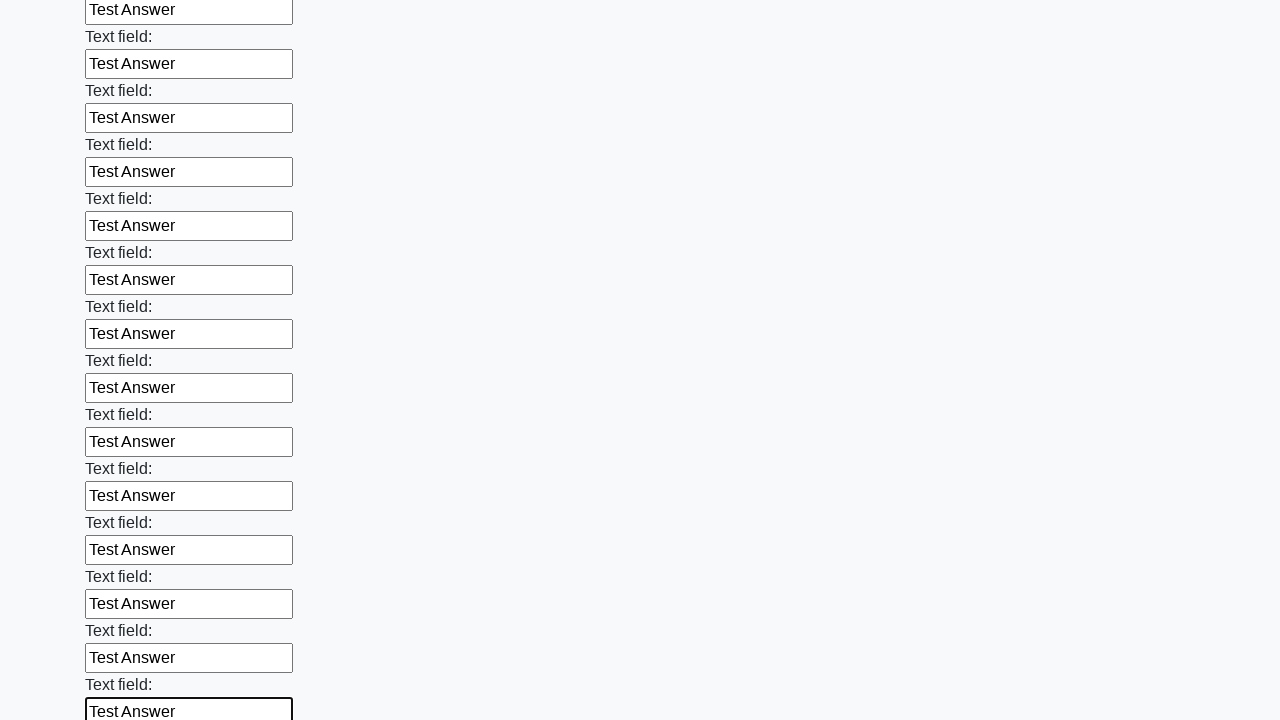

Filled input field with 'Test Answer' on input >> nth=48
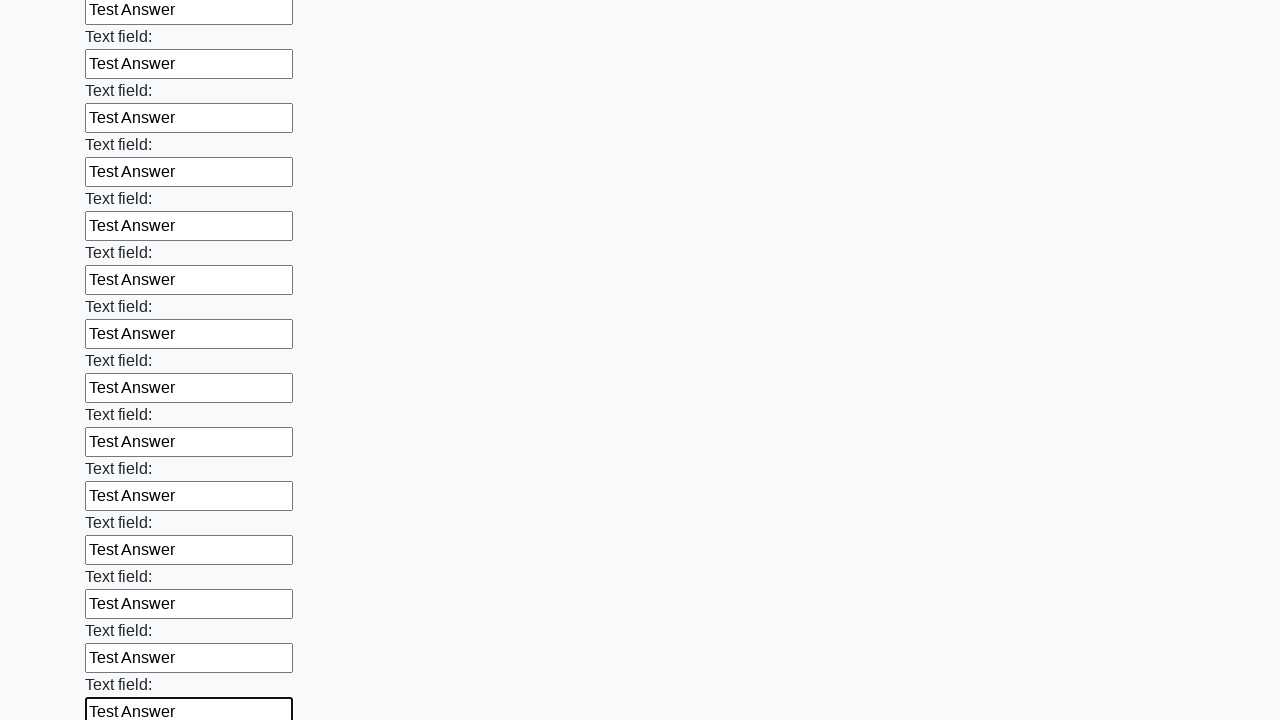

Filled input field with 'Test Answer' on input >> nth=49
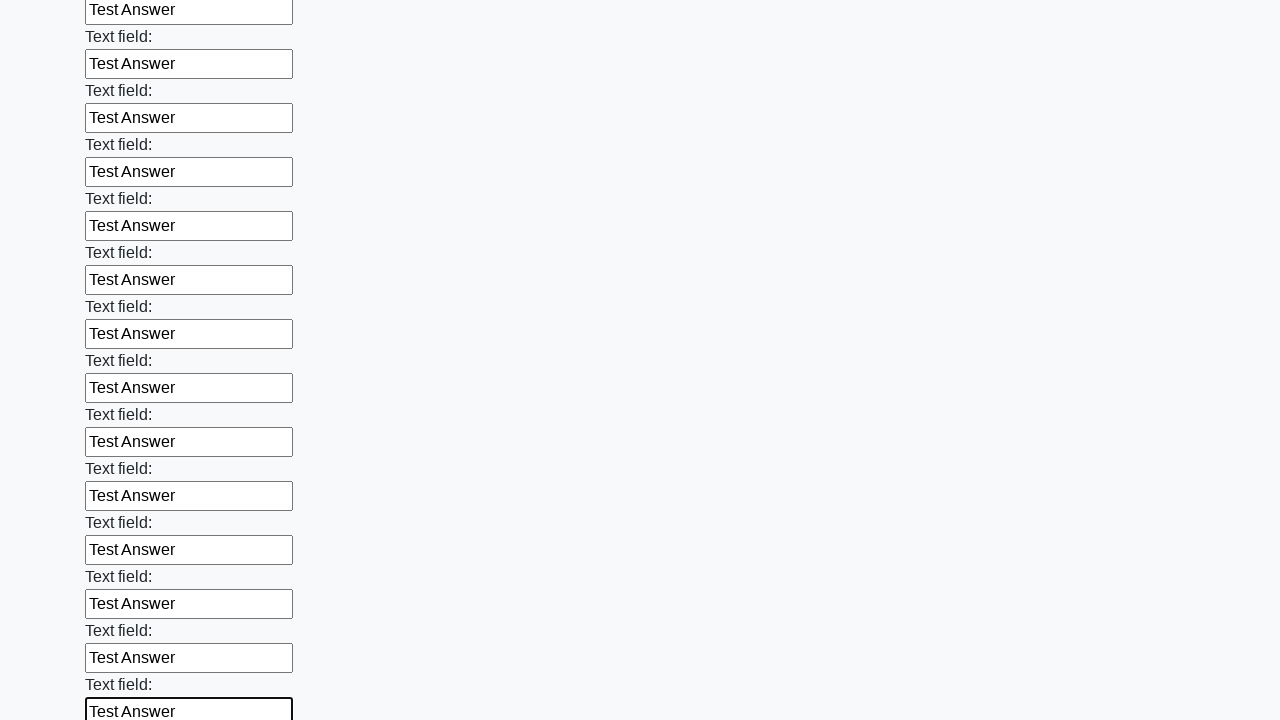

Filled input field with 'Test Answer' on input >> nth=50
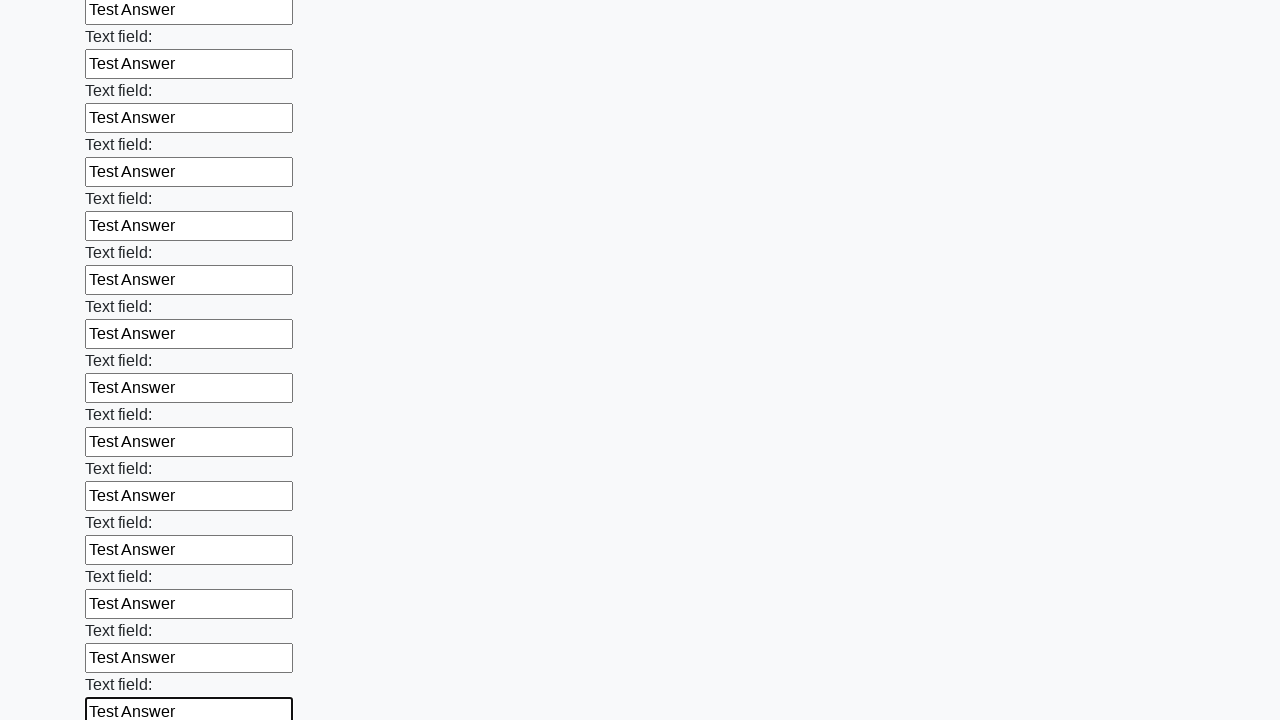

Filled input field with 'Test Answer' on input >> nth=51
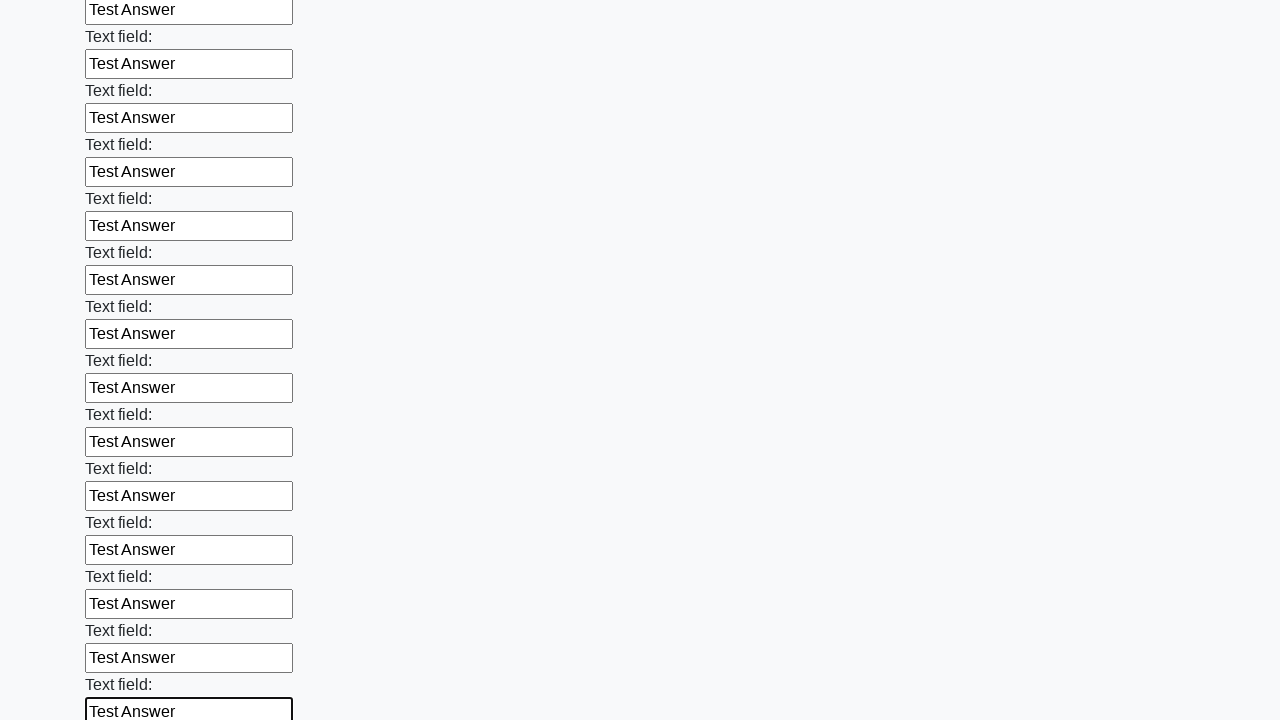

Filled input field with 'Test Answer' on input >> nth=52
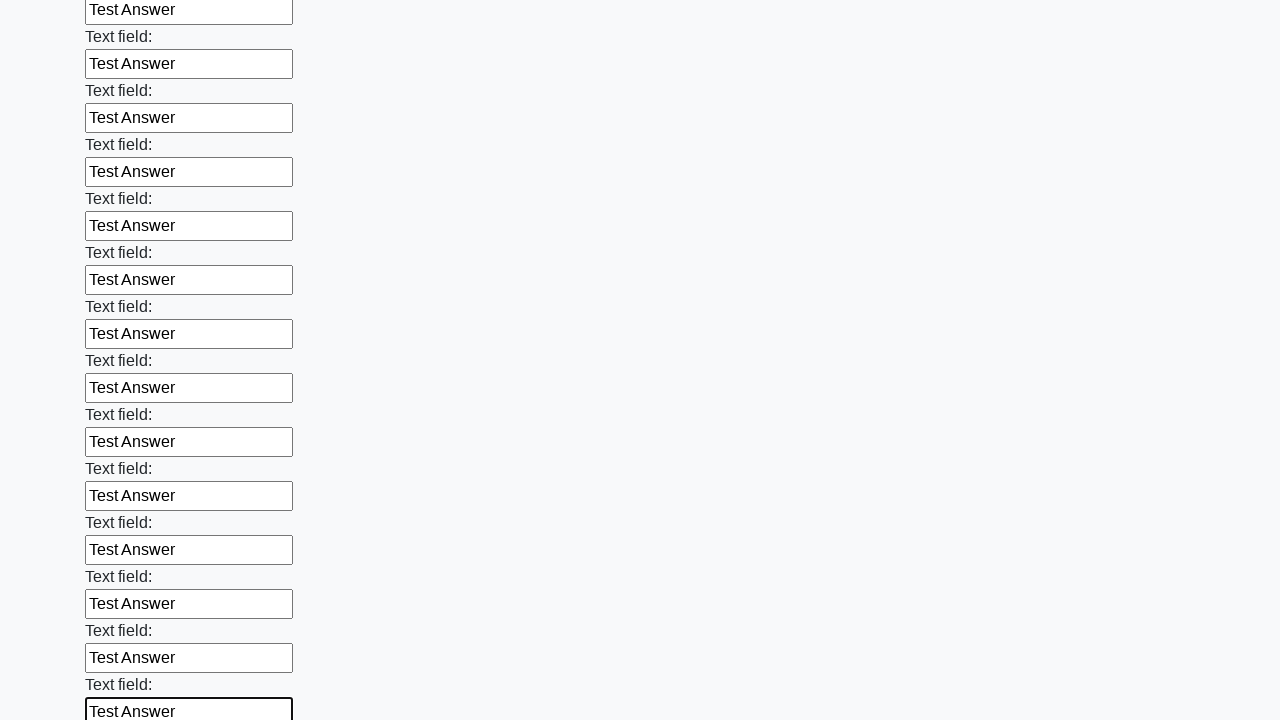

Filled input field with 'Test Answer' on input >> nth=53
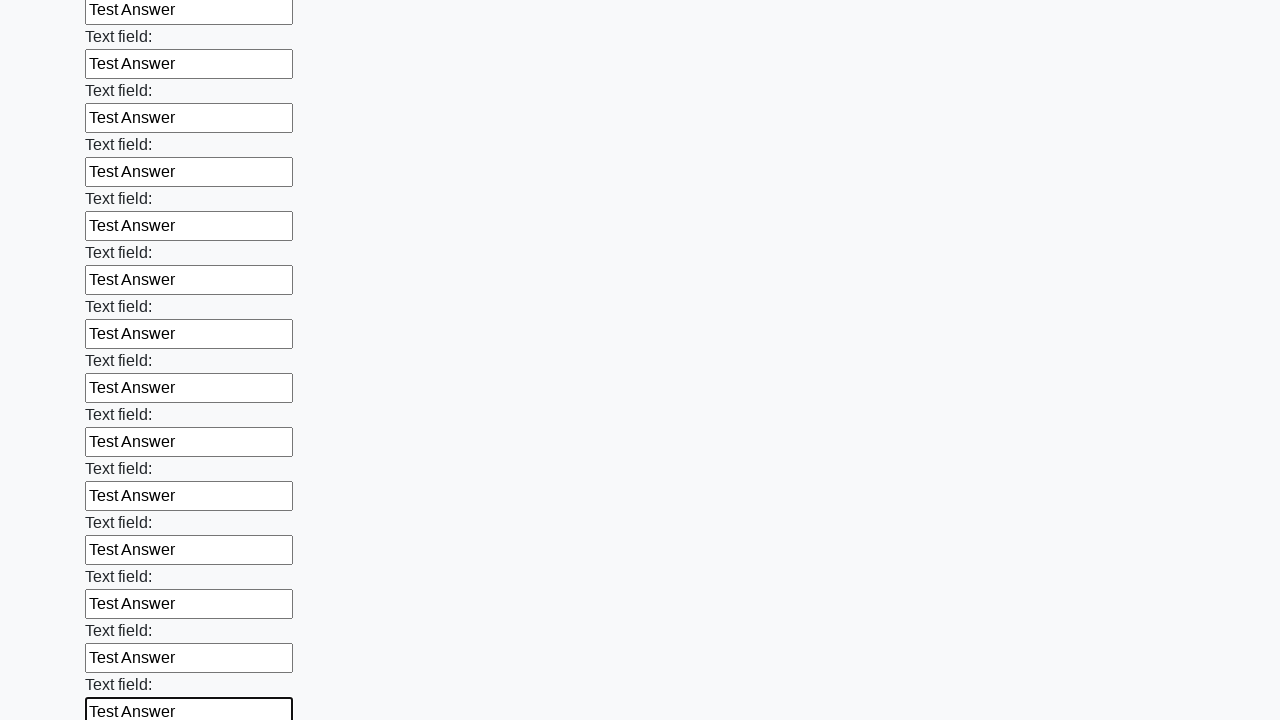

Filled input field with 'Test Answer' on input >> nth=54
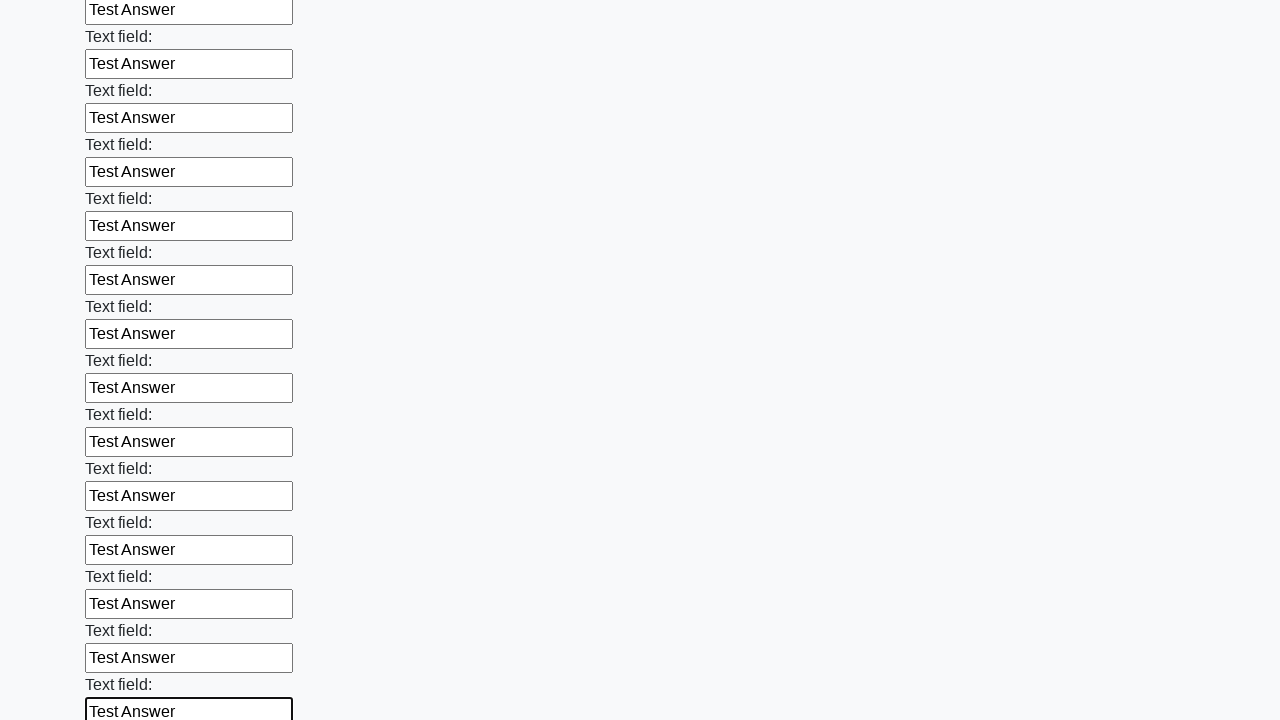

Filled input field with 'Test Answer' on input >> nth=55
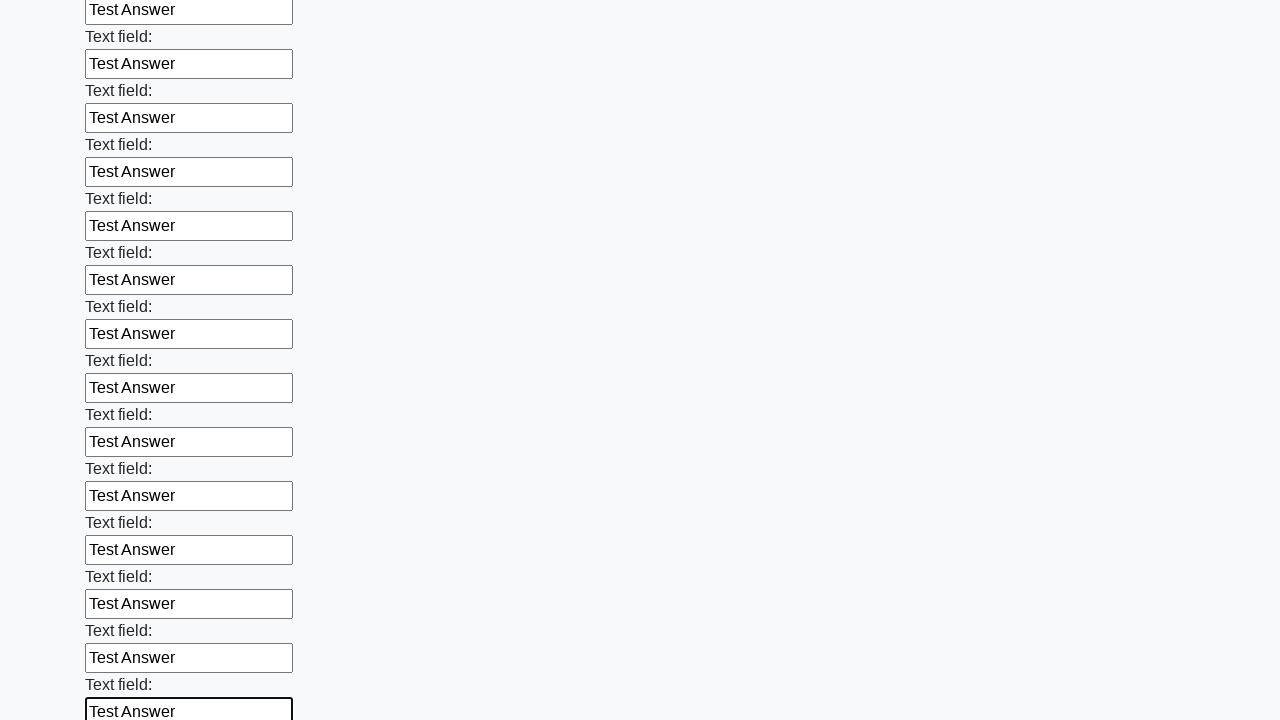

Filled input field with 'Test Answer' on input >> nth=56
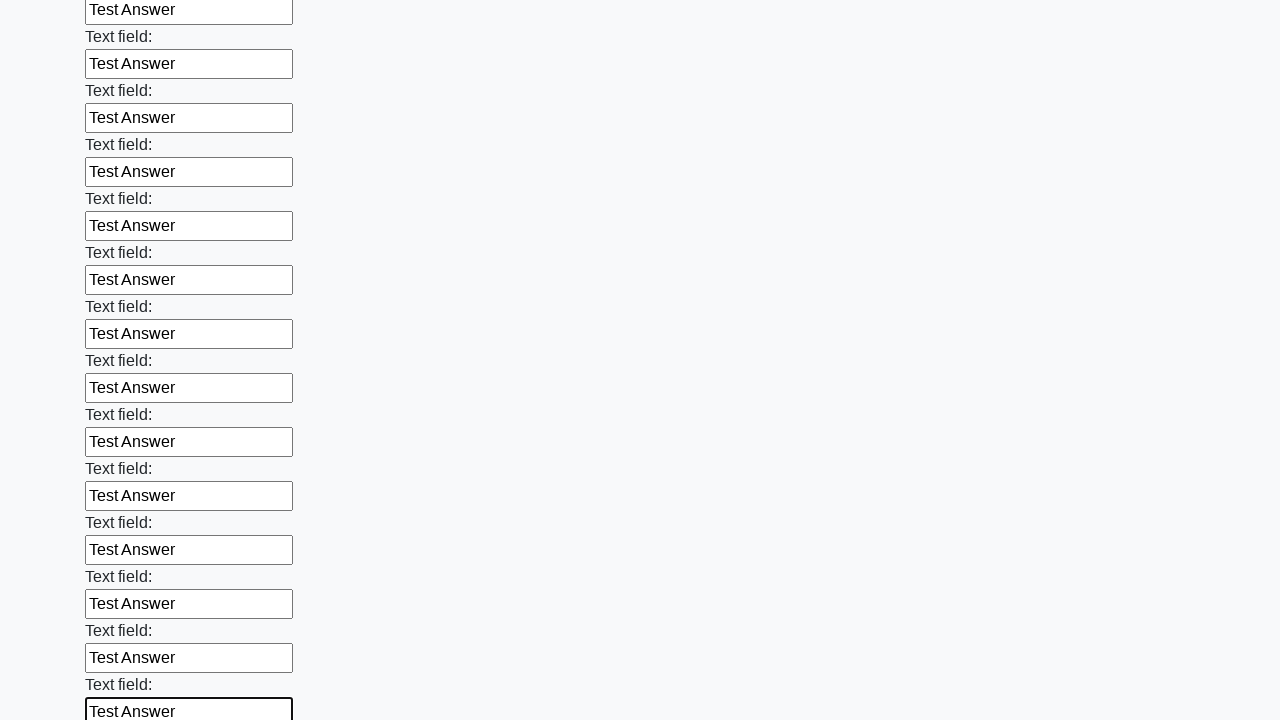

Filled input field with 'Test Answer' on input >> nth=57
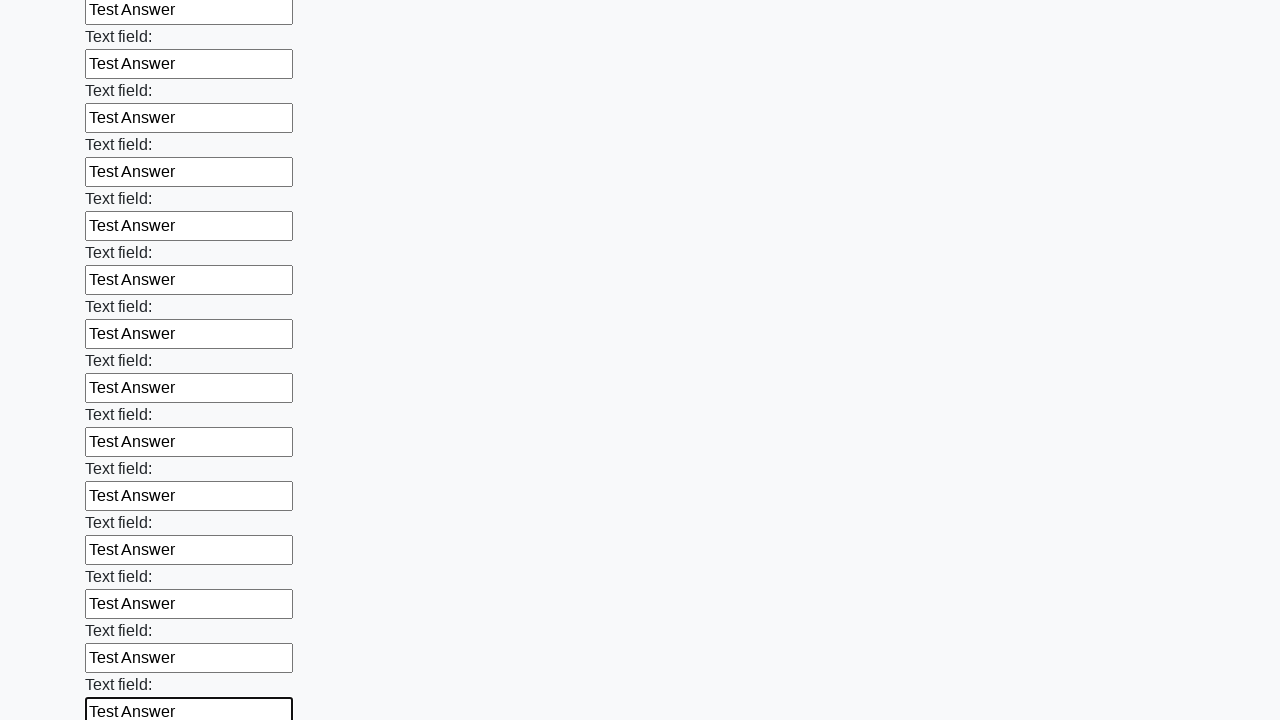

Filled input field with 'Test Answer' on input >> nth=58
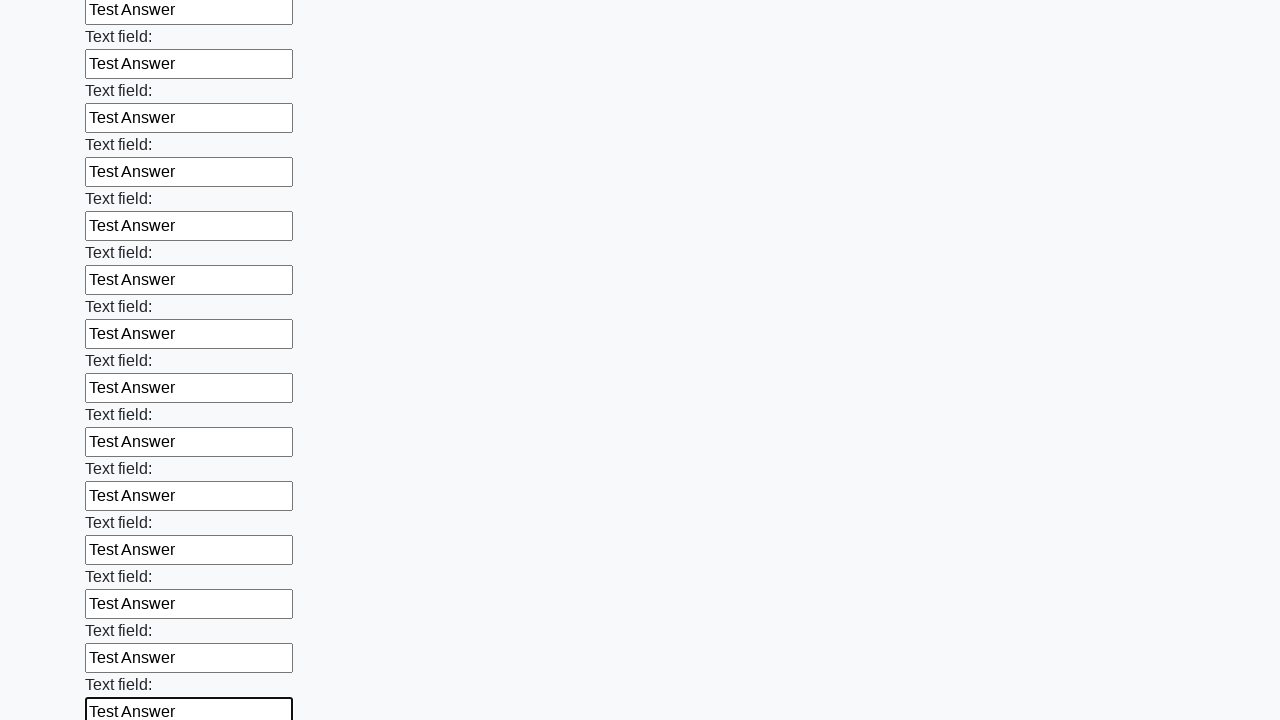

Filled input field with 'Test Answer' on input >> nth=59
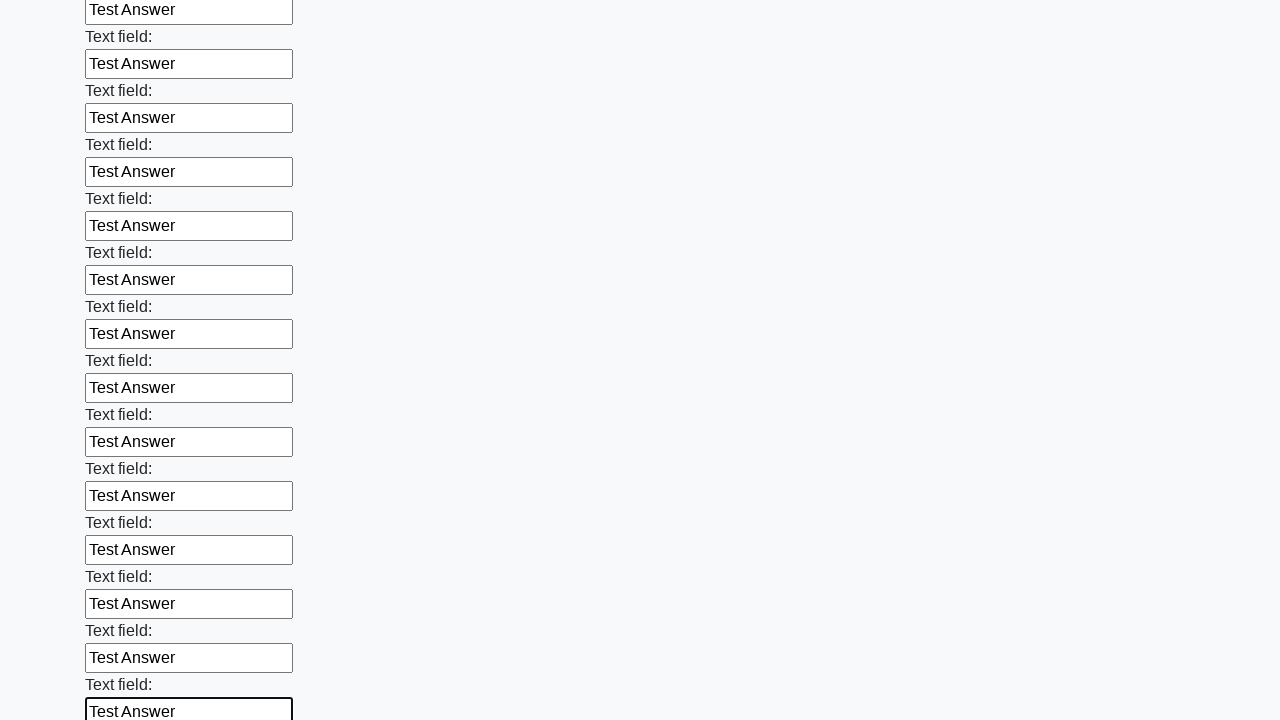

Filled input field with 'Test Answer' on input >> nth=60
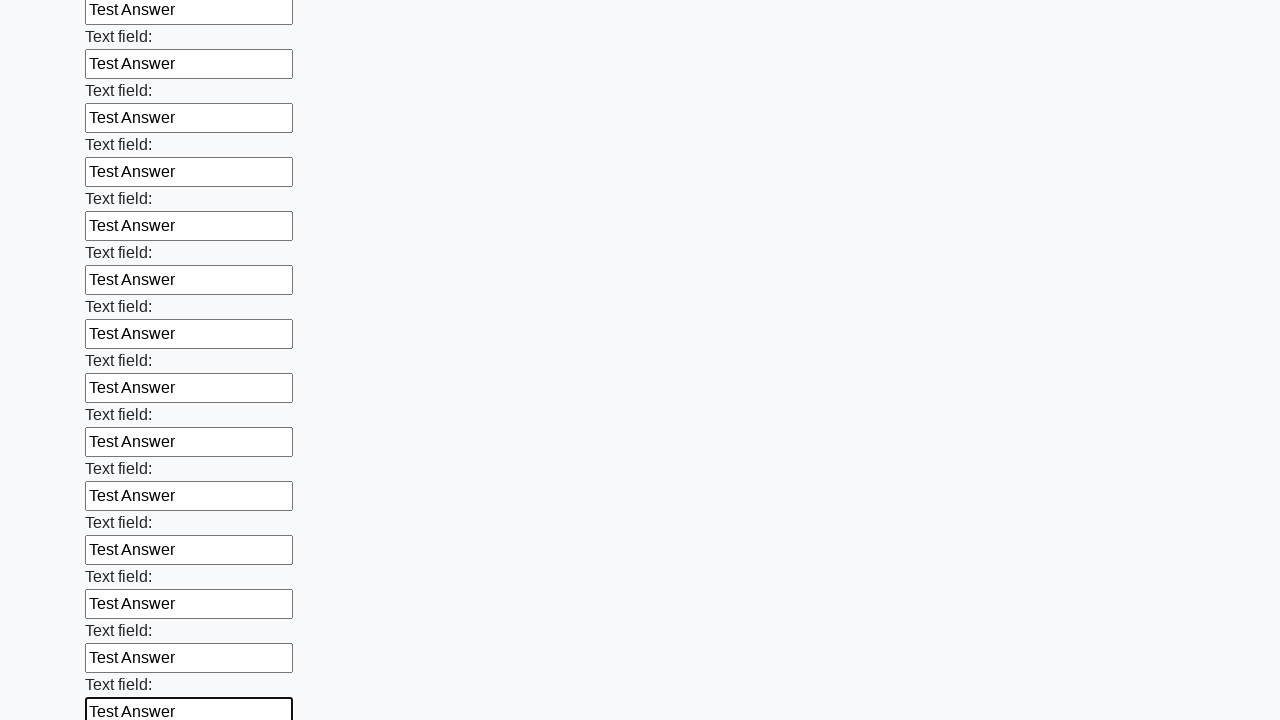

Filled input field with 'Test Answer' on input >> nth=61
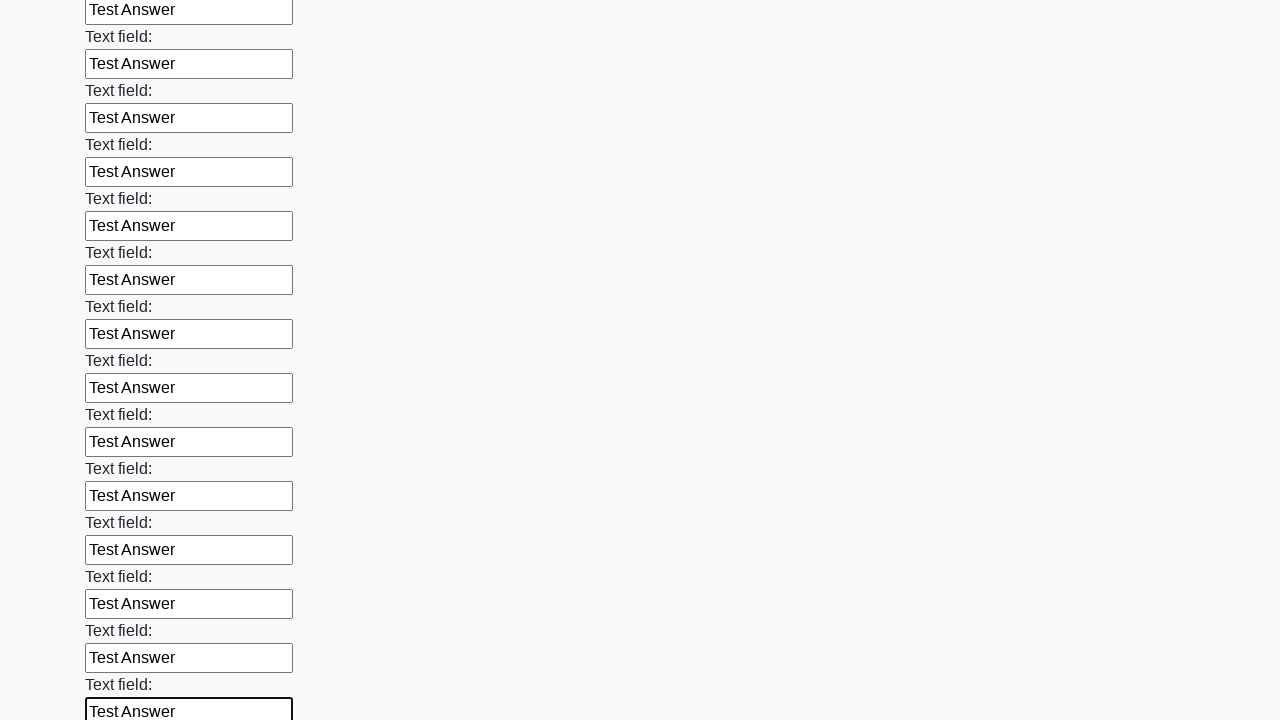

Filled input field with 'Test Answer' on input >> nth=62
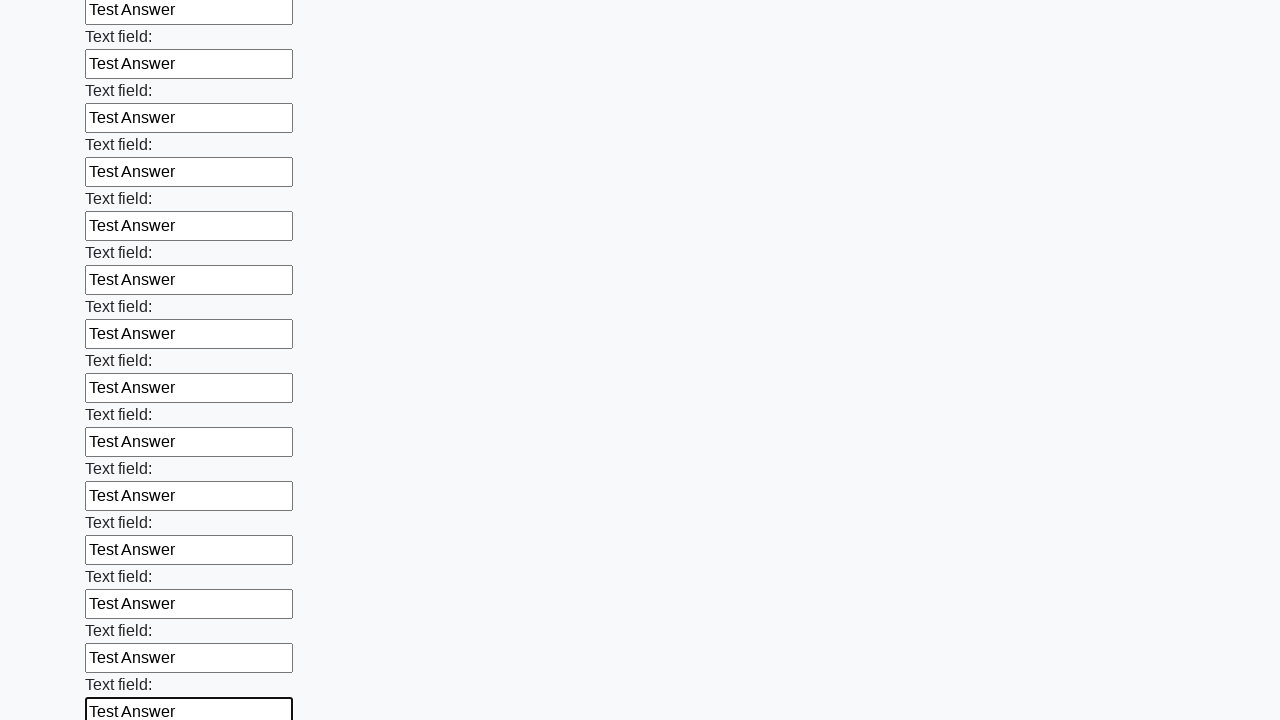

Filled input field with 'Test Answer' on input >> nth=63
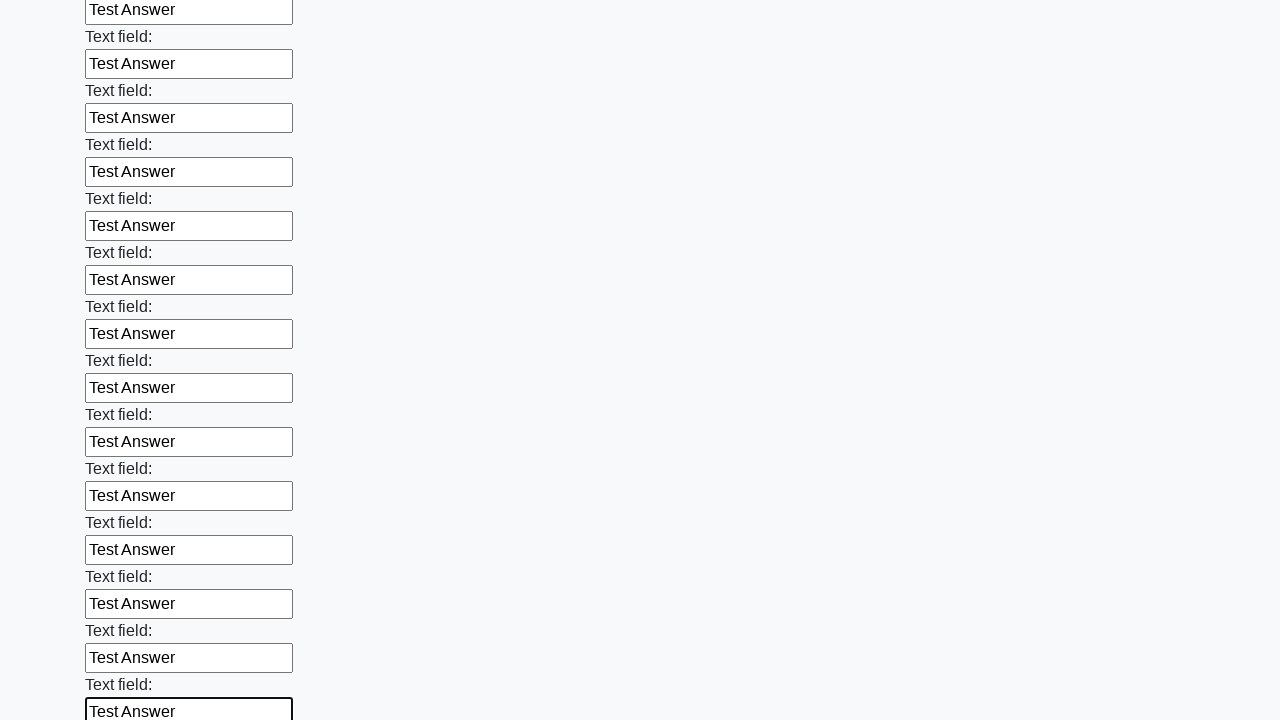

Filled input field with 'Test Answer' on input >> nth=64
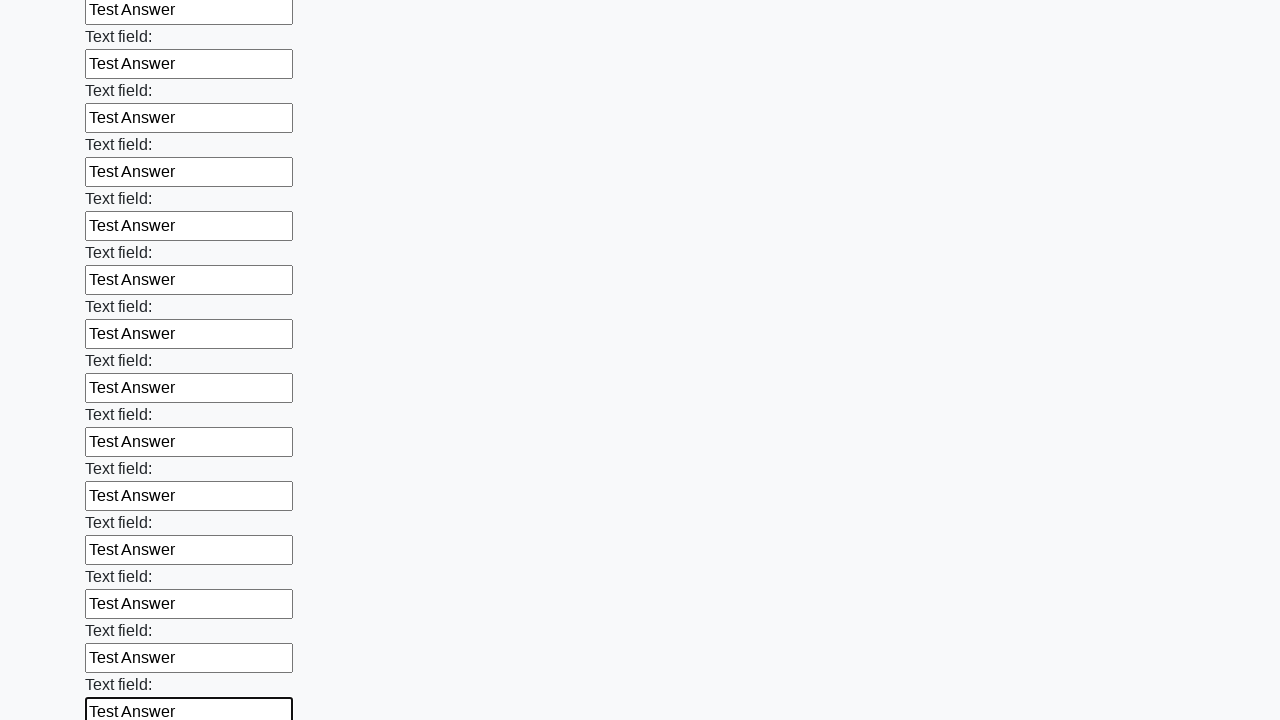

Filled input field with 'Test Answer' on input >> nth=65
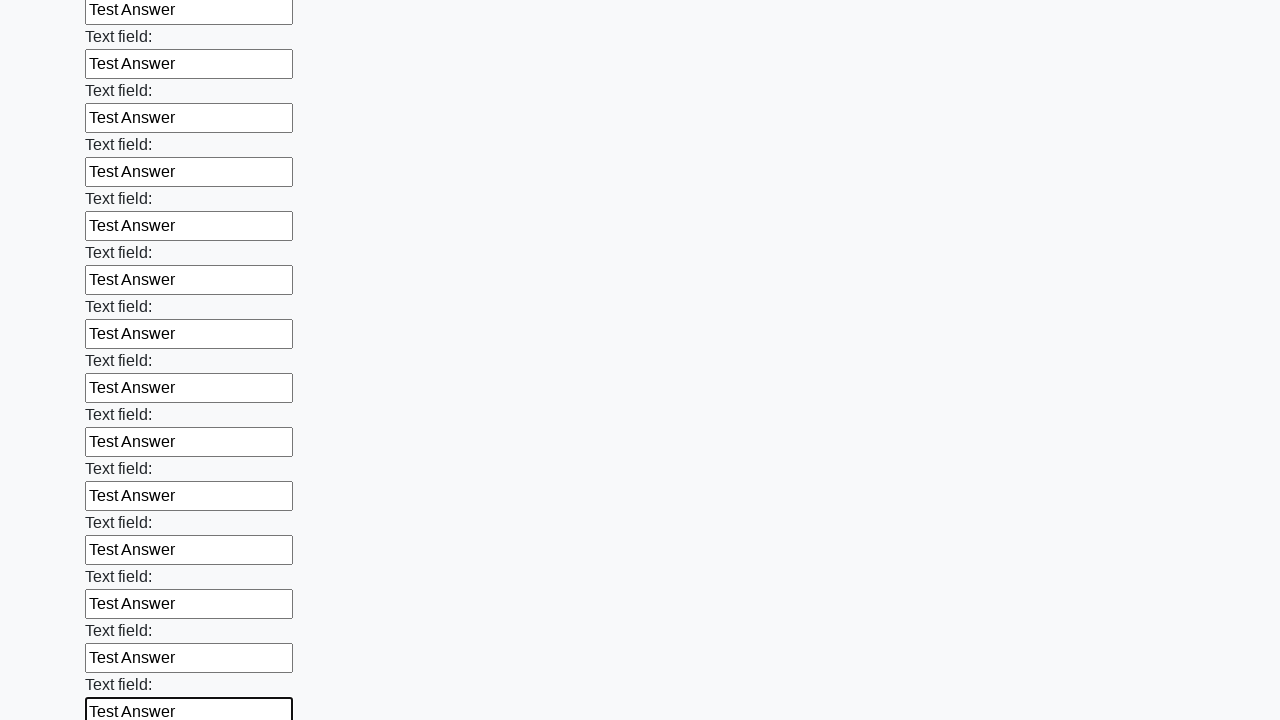

Filled input field with 'Test Answer' on input >> nth=66
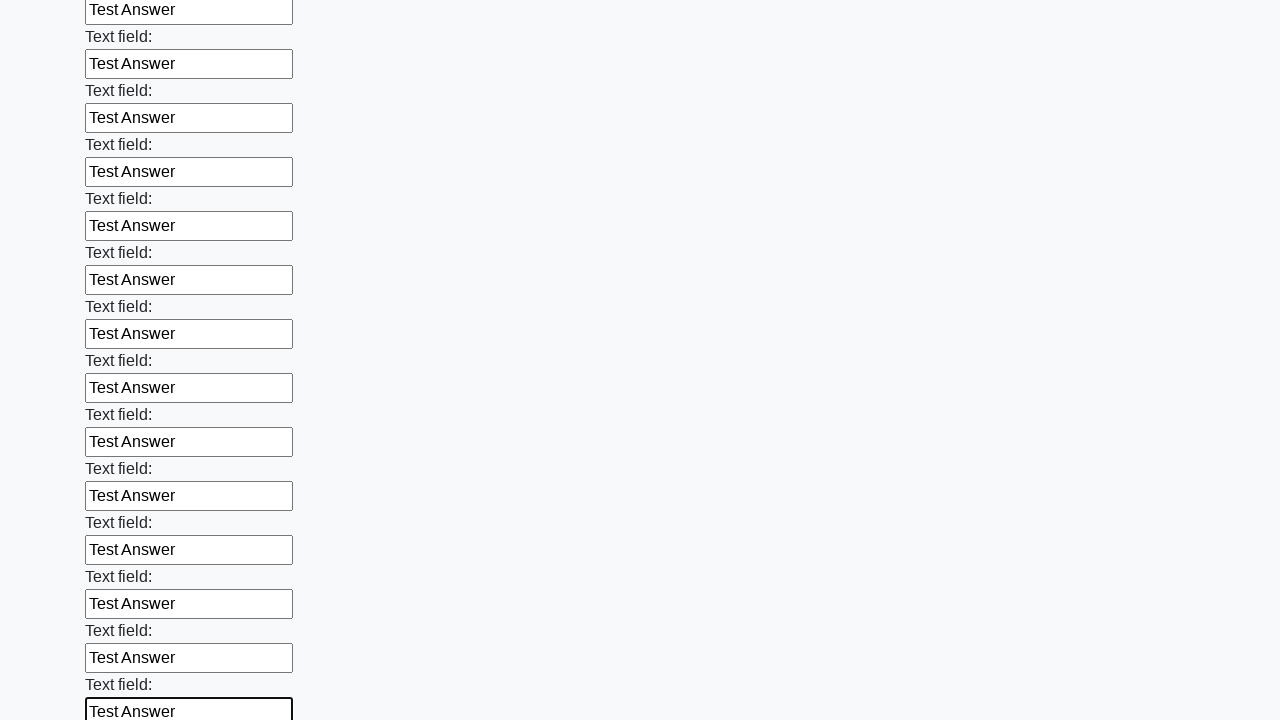

Filled input field with 'Test Answer' on input >> nth=67
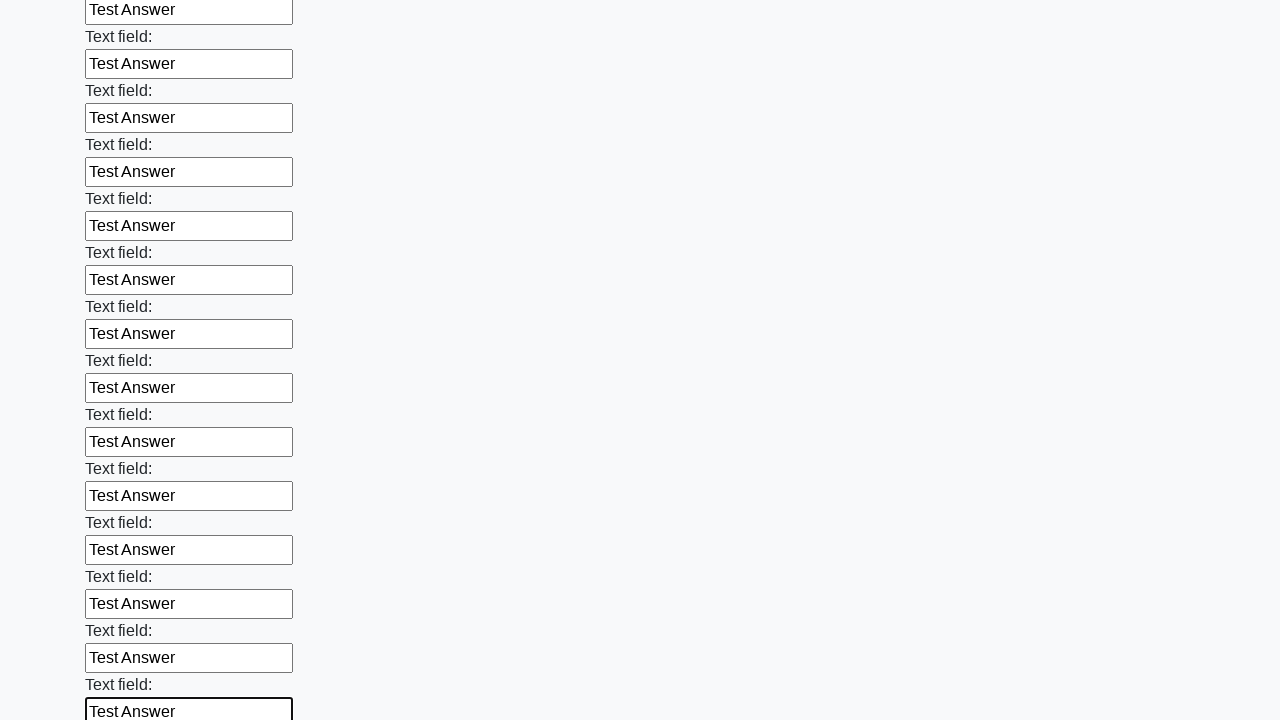

Filled input field with 'Test Answer' on input >> nth=68
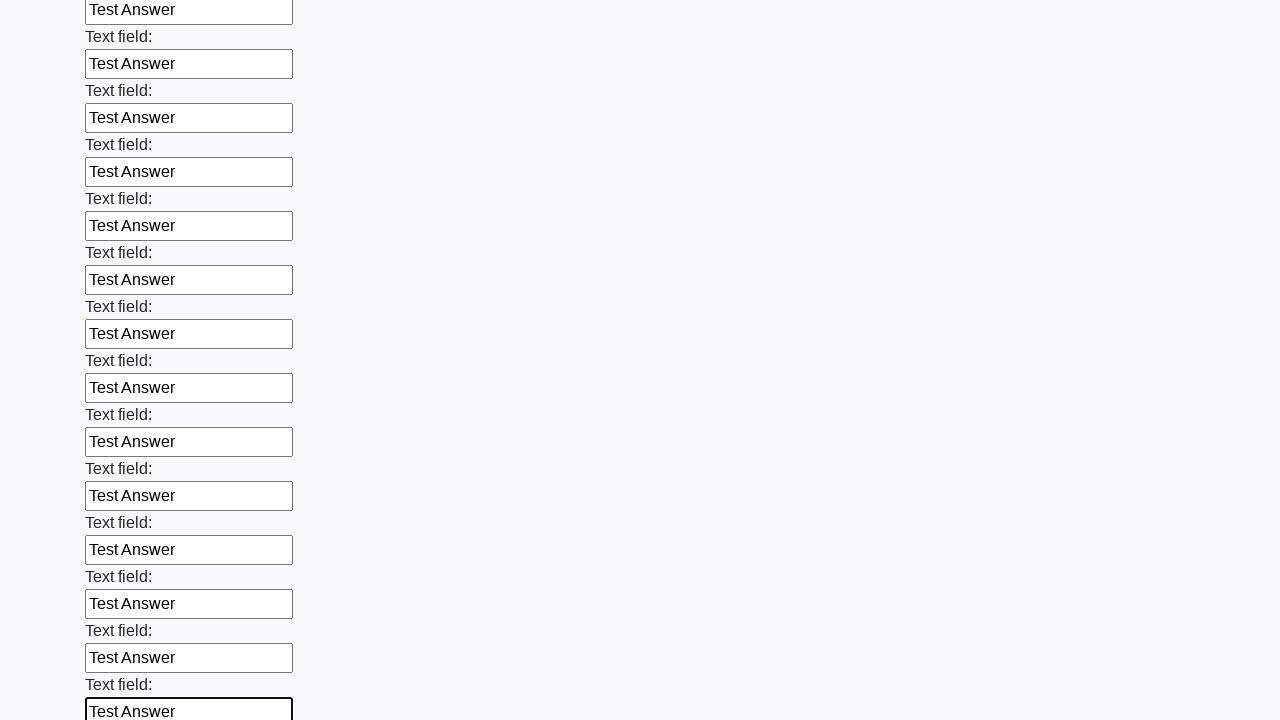

Filled input field with 'Test Answer' on input >> nth=69
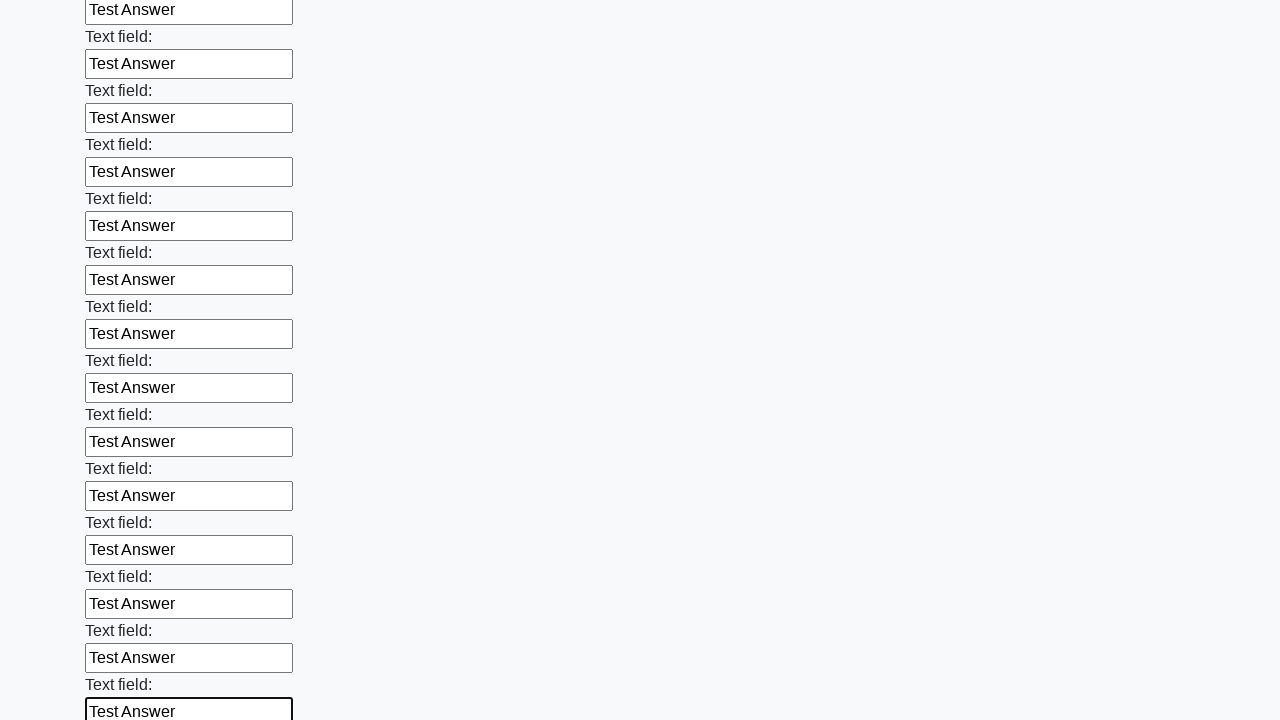

Filled input field with 'Test Answer' on input >> nth=70
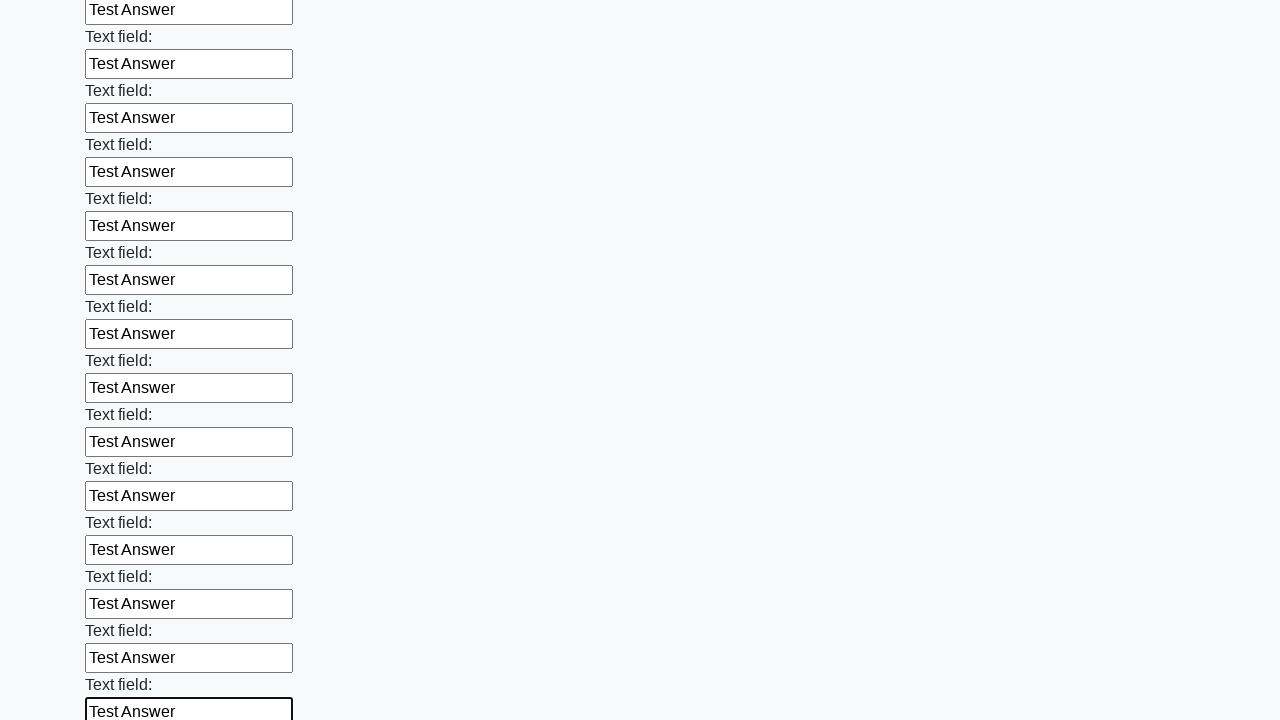

Filled input field with 'Test Answer' on input >> nth=71
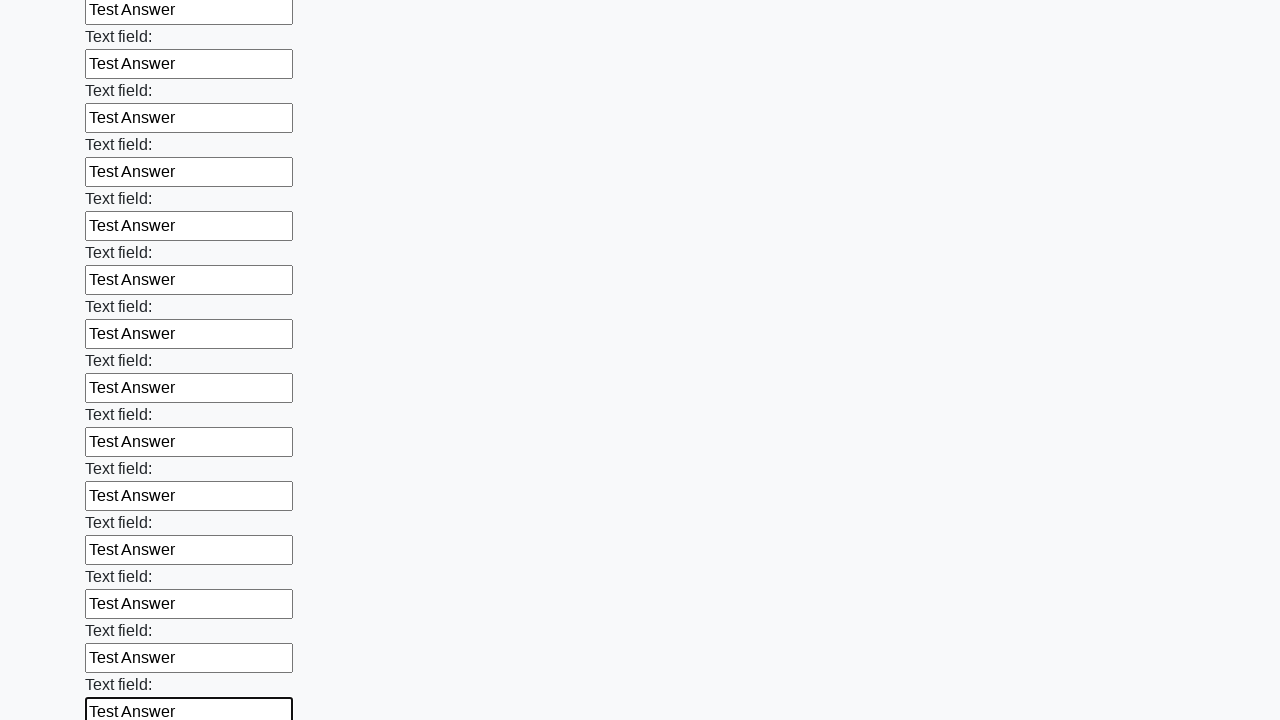

Filled input field with 'Test Answer' on input >> nth=72
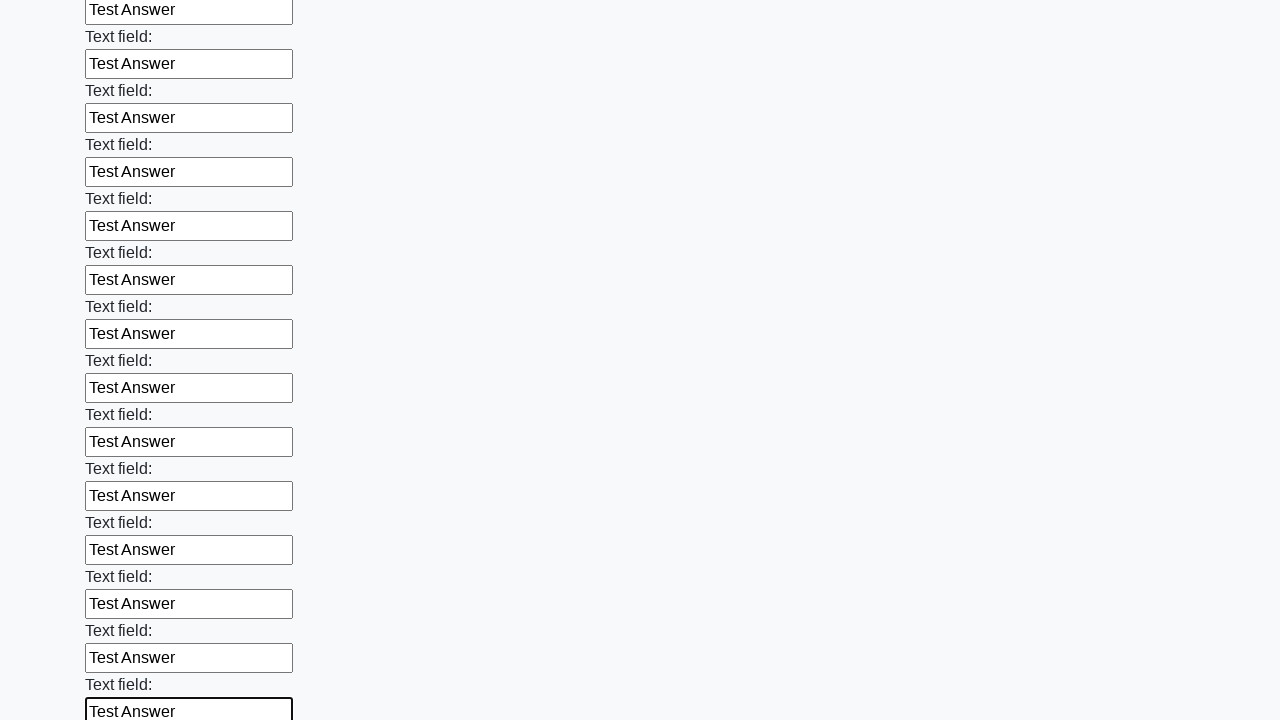

Filled input field with 'Test Answer' on input >> nth=73
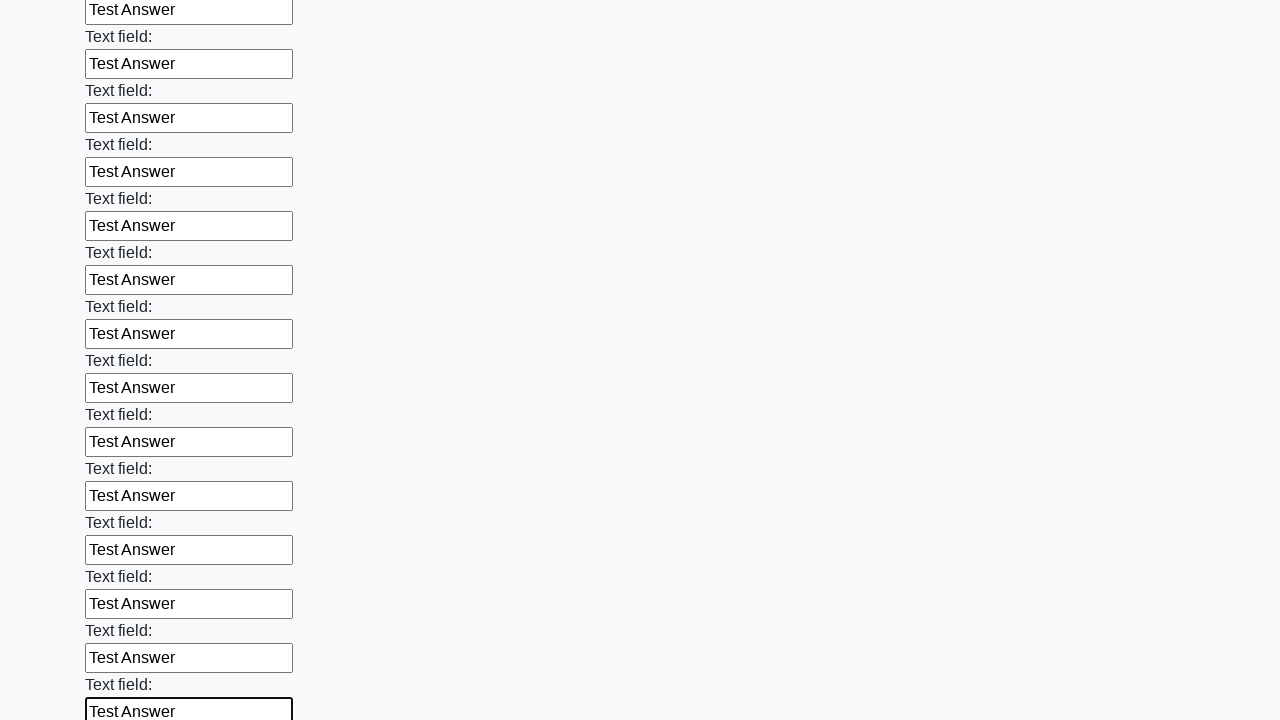

Filled input field with 'Test Answer' on input >> nth=74
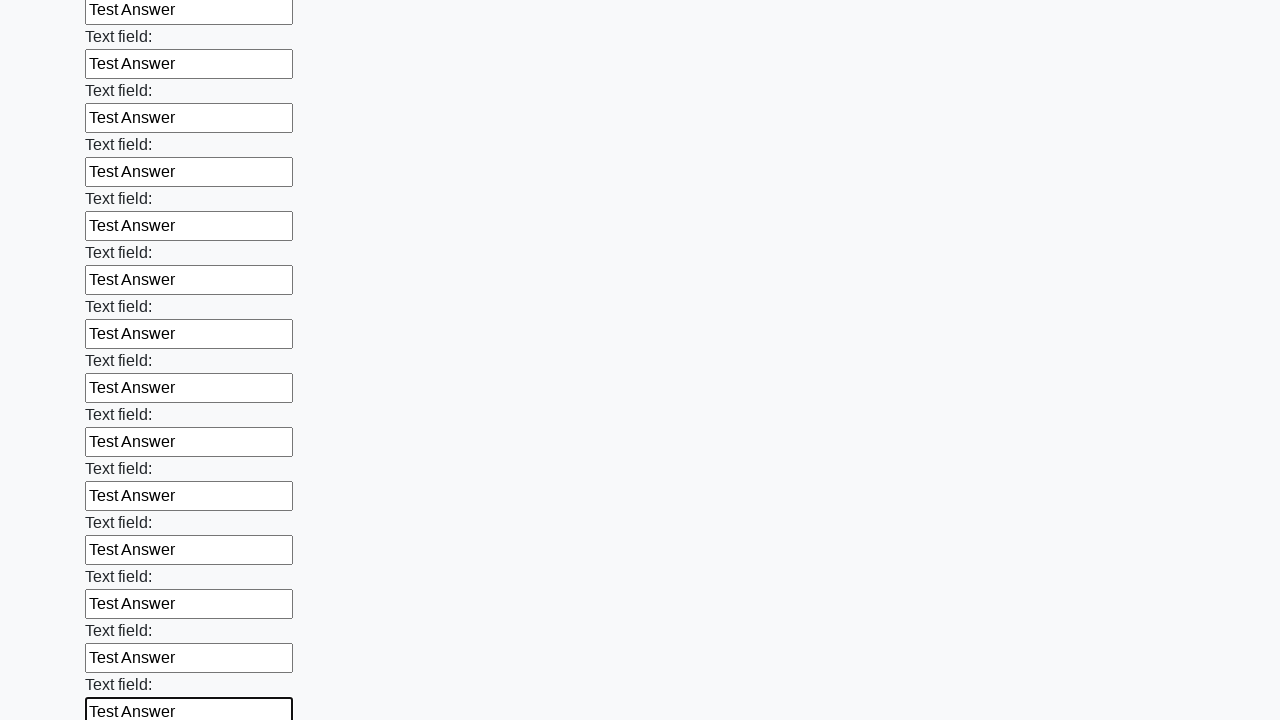

Filled input field with 'Test Answer' on input >> nth=75
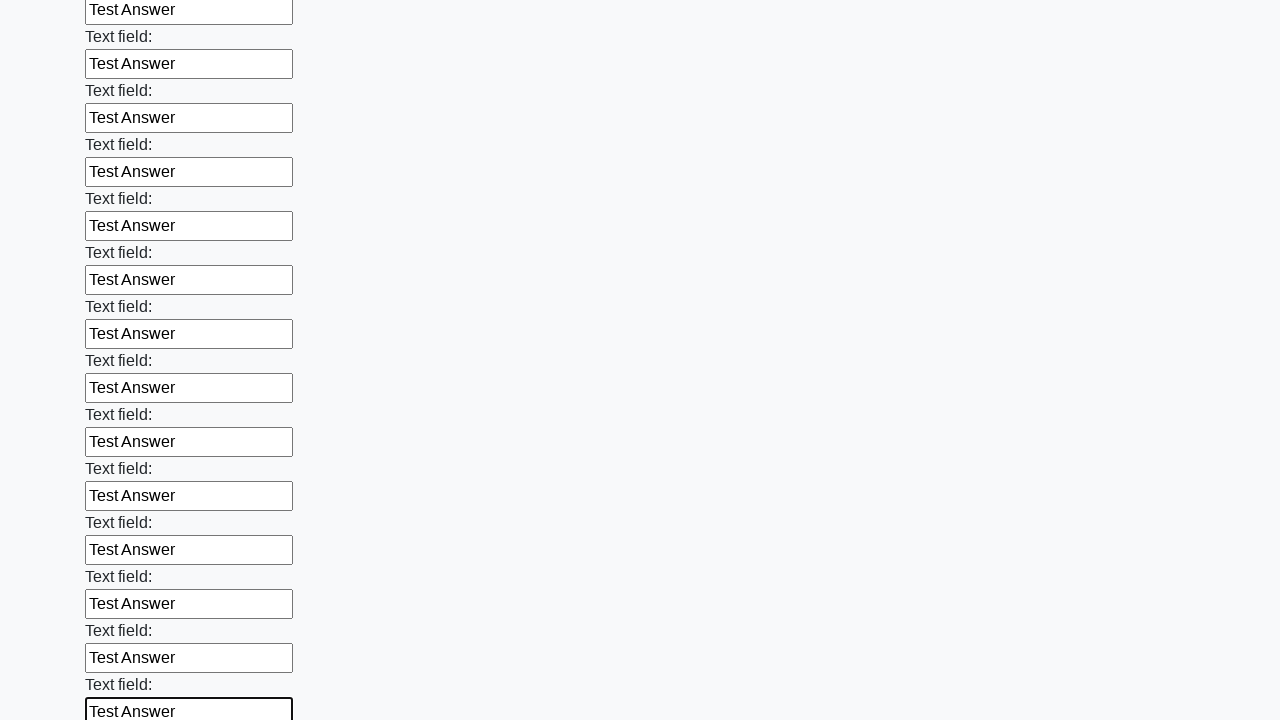

Filled input field with 'Test Answer' on input >> nth=76
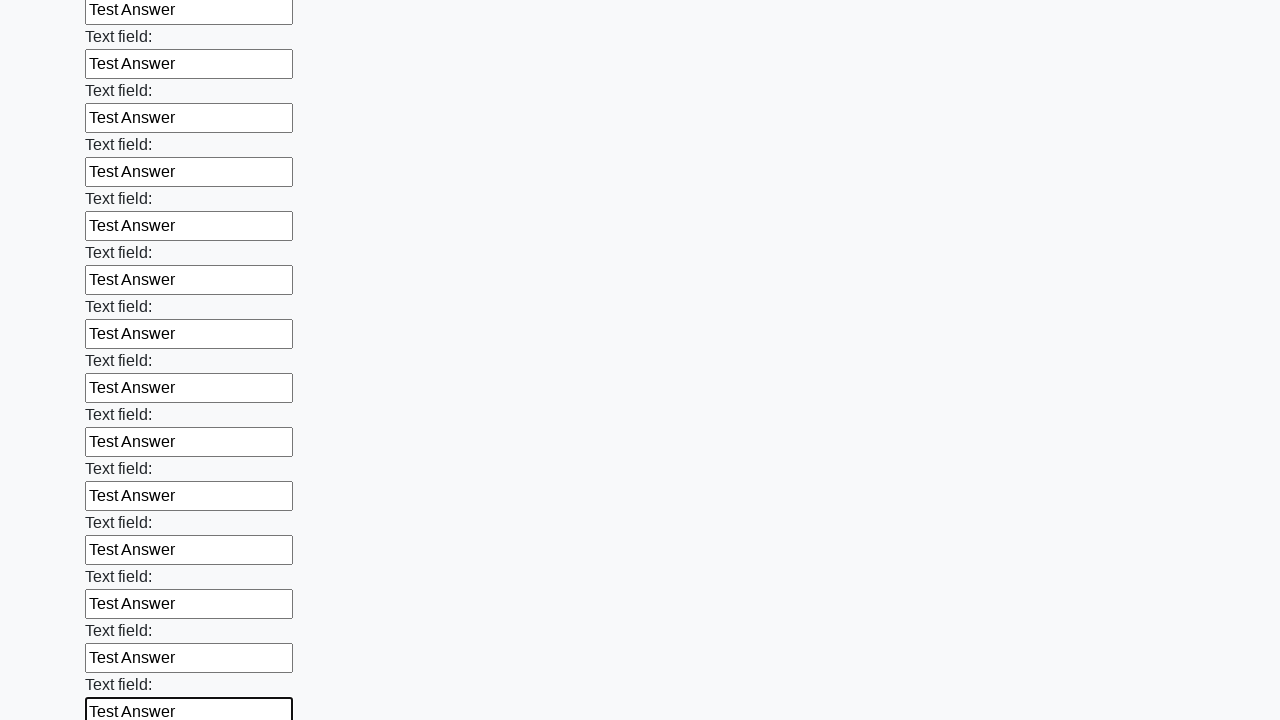

Filled input field with 'Test Answer' on input >> nth=77
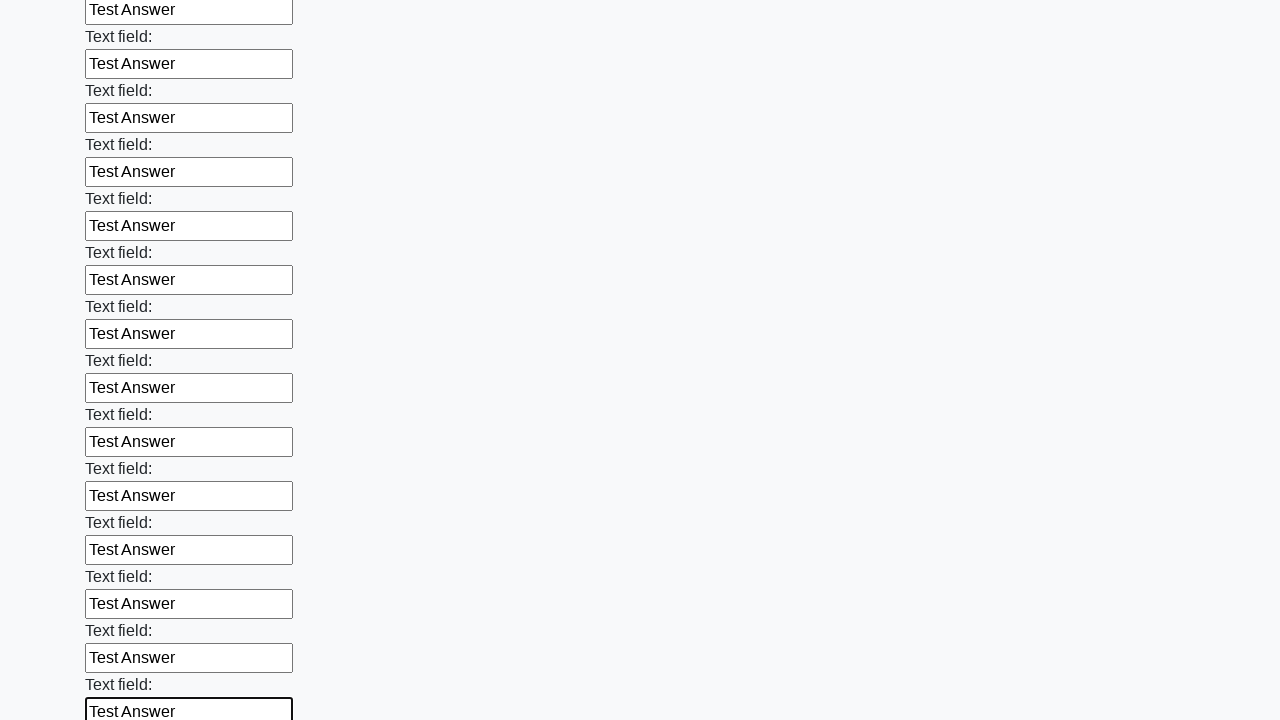

Filled input field with 'Test Answer' on input >> nth=78
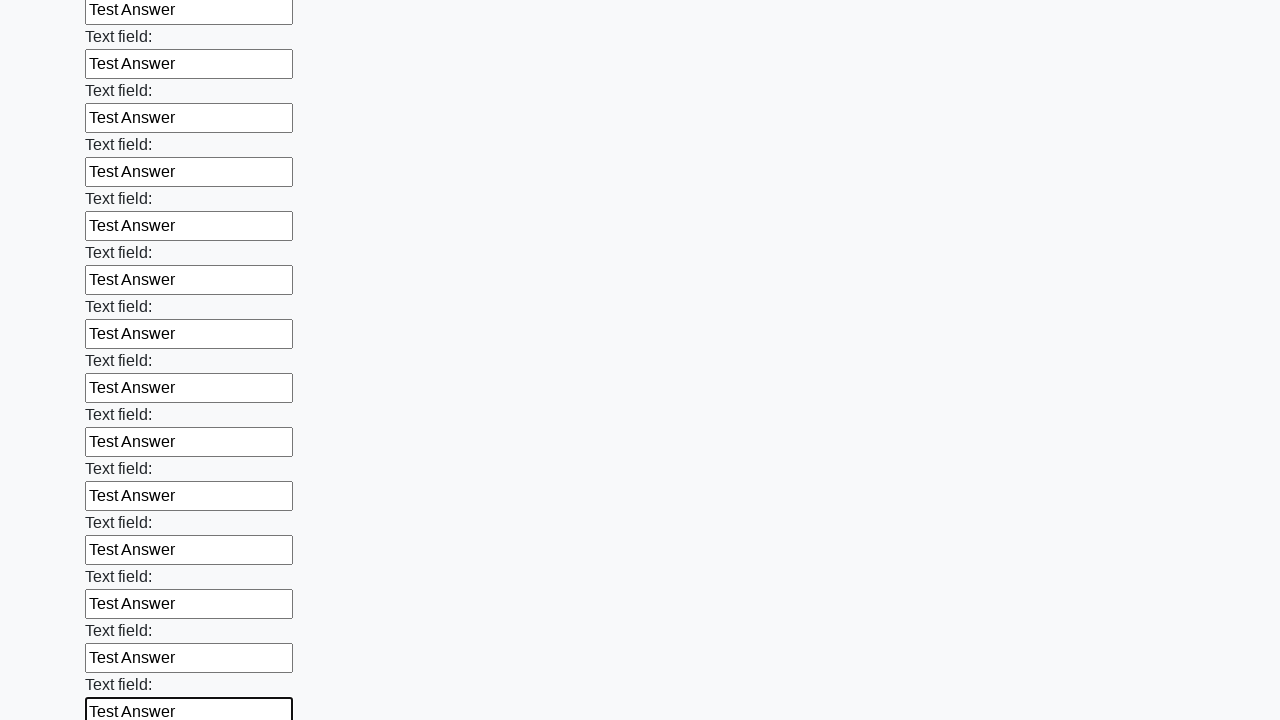

Filled input field with 'Test Answer' on input >> nth=79
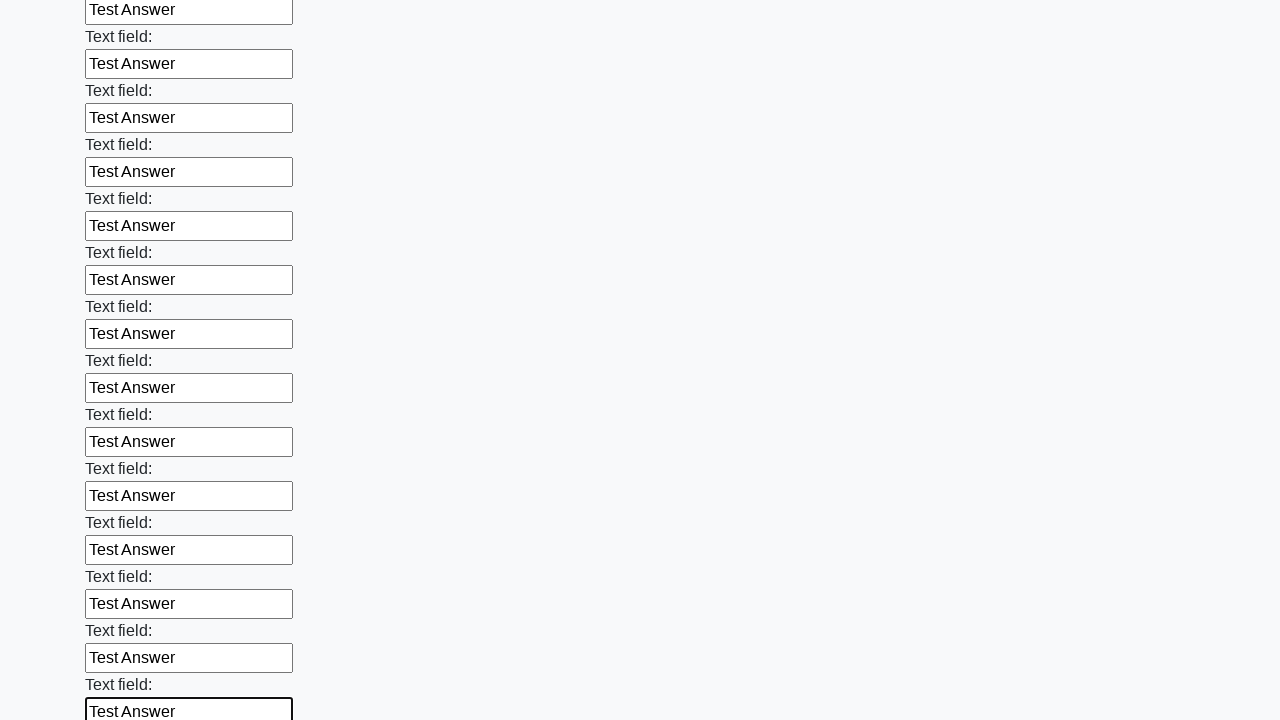

Filled input field with 'Test Answer' on input >> nth=80
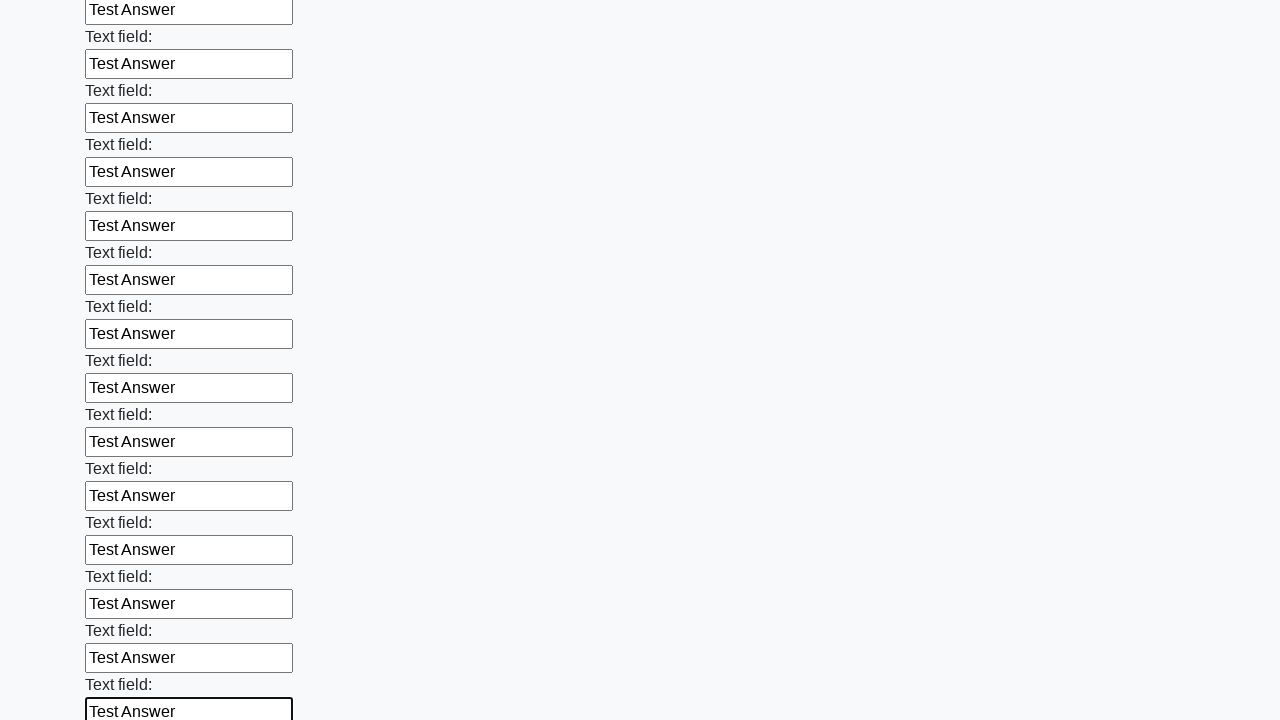

Filled input field with 'Test Answer' on input >> nth=81
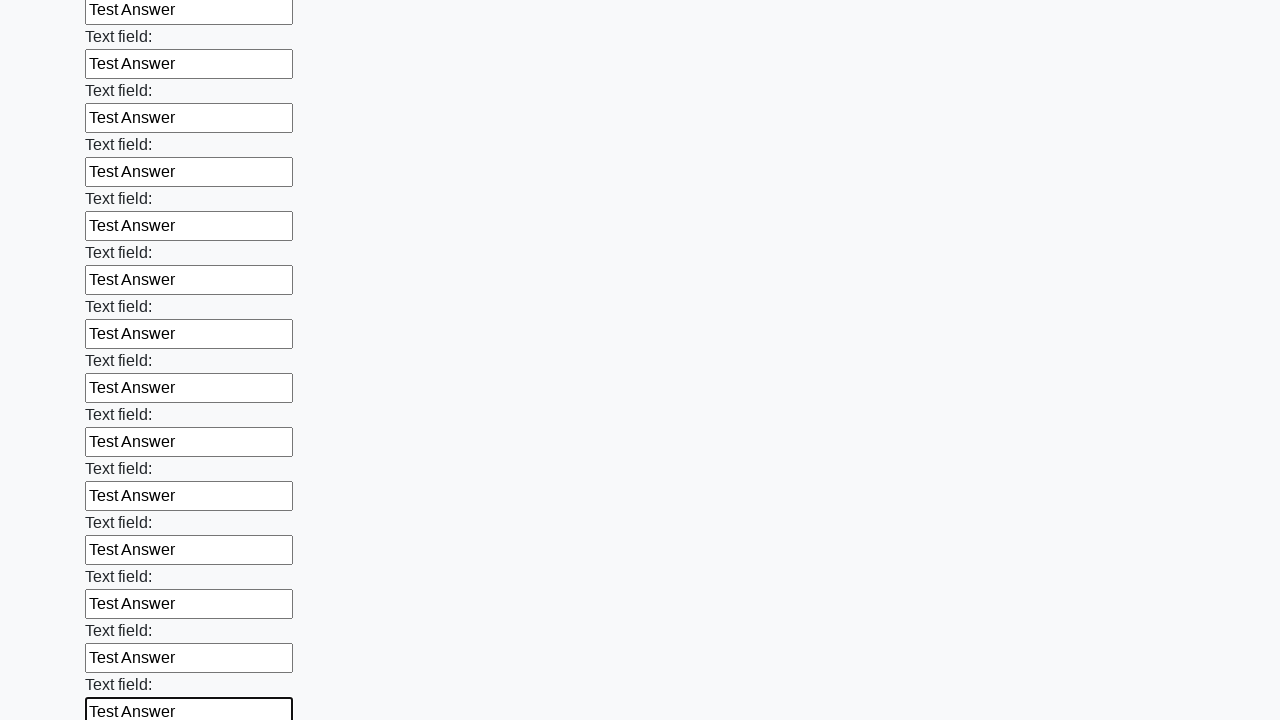

Filled input field with 'Test Answer' on input >> nth=82
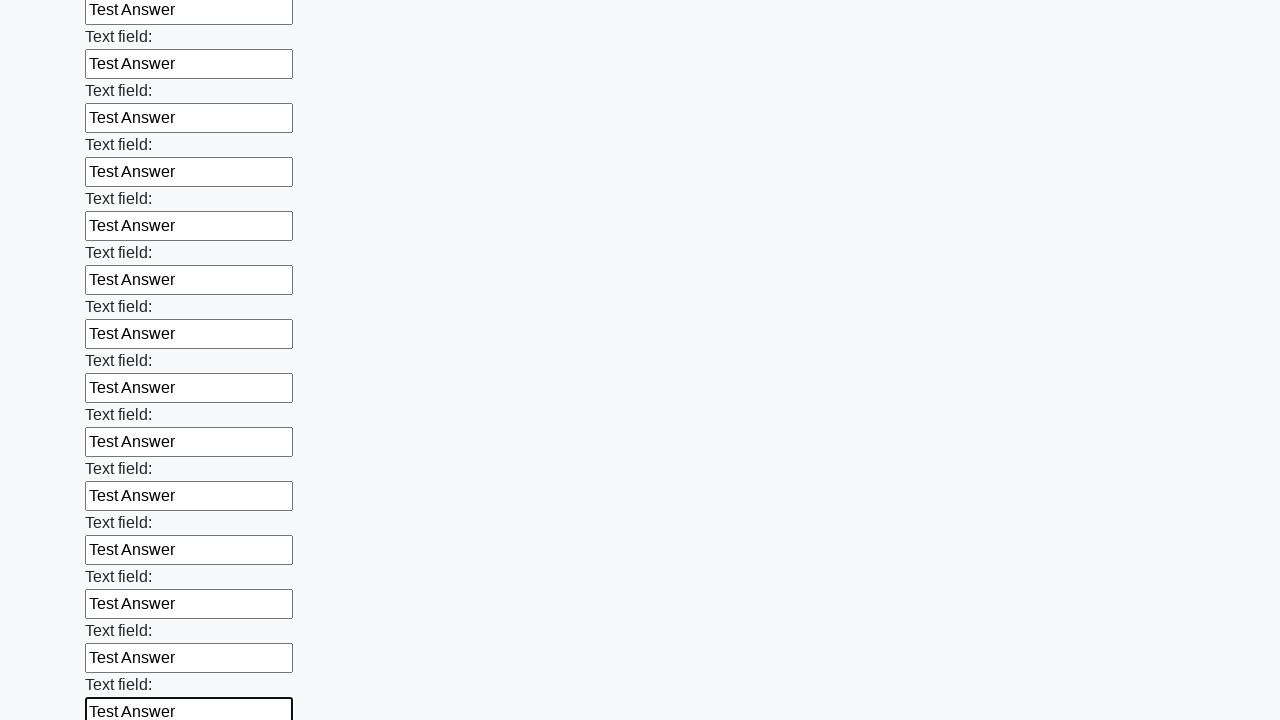

Filled input field with 'Test Answer' on input >> nth=83
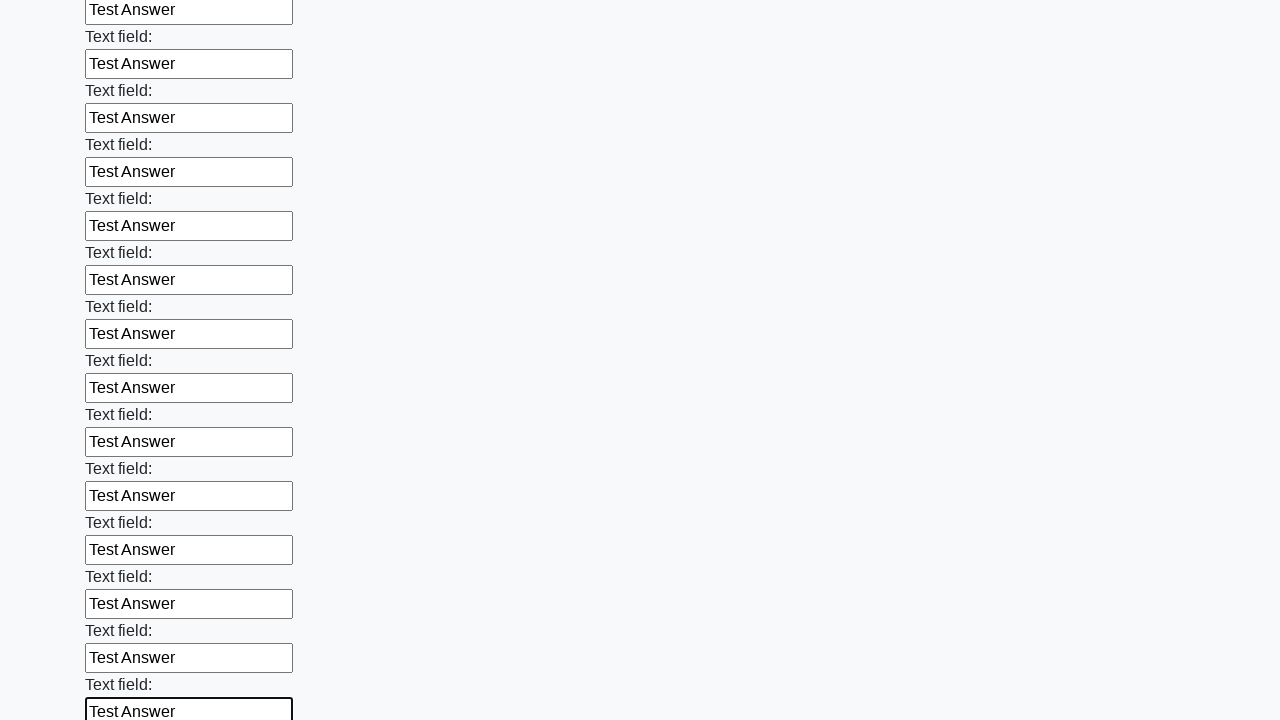

Filled input field with 'Test Answer' on input >> nth=84
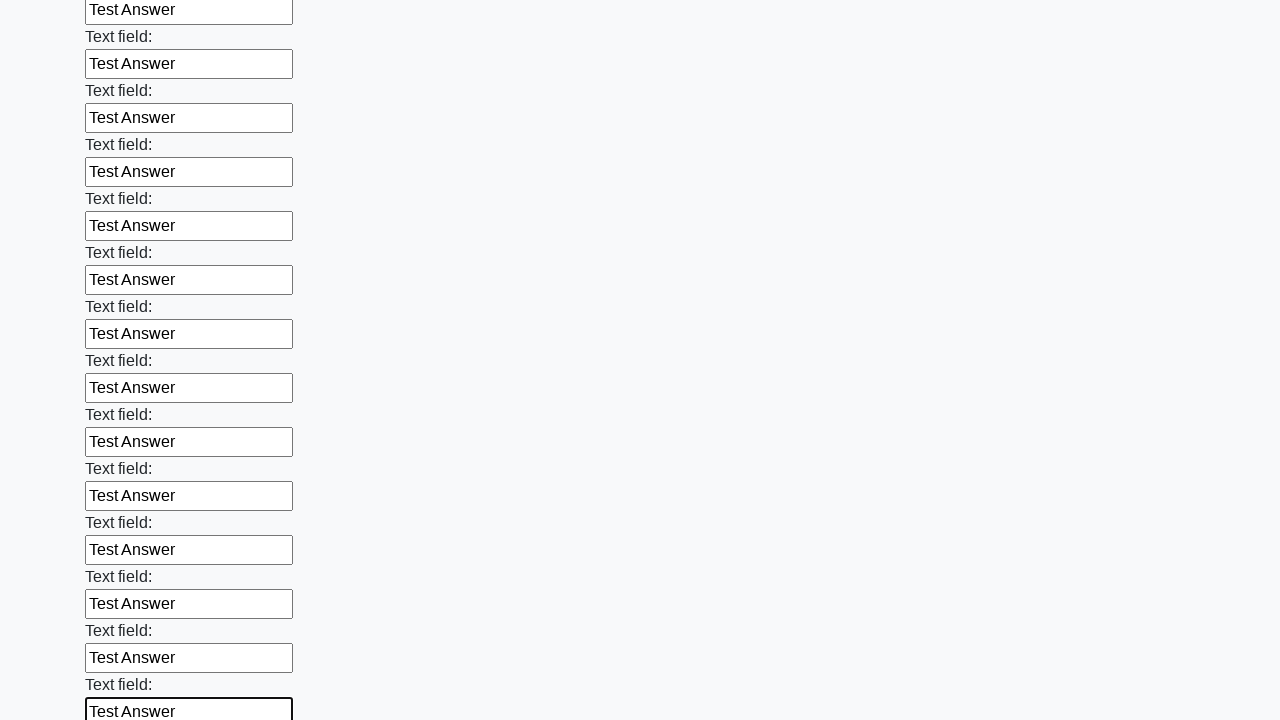

Filled input field with 'Test Answer' on input >> nth=85
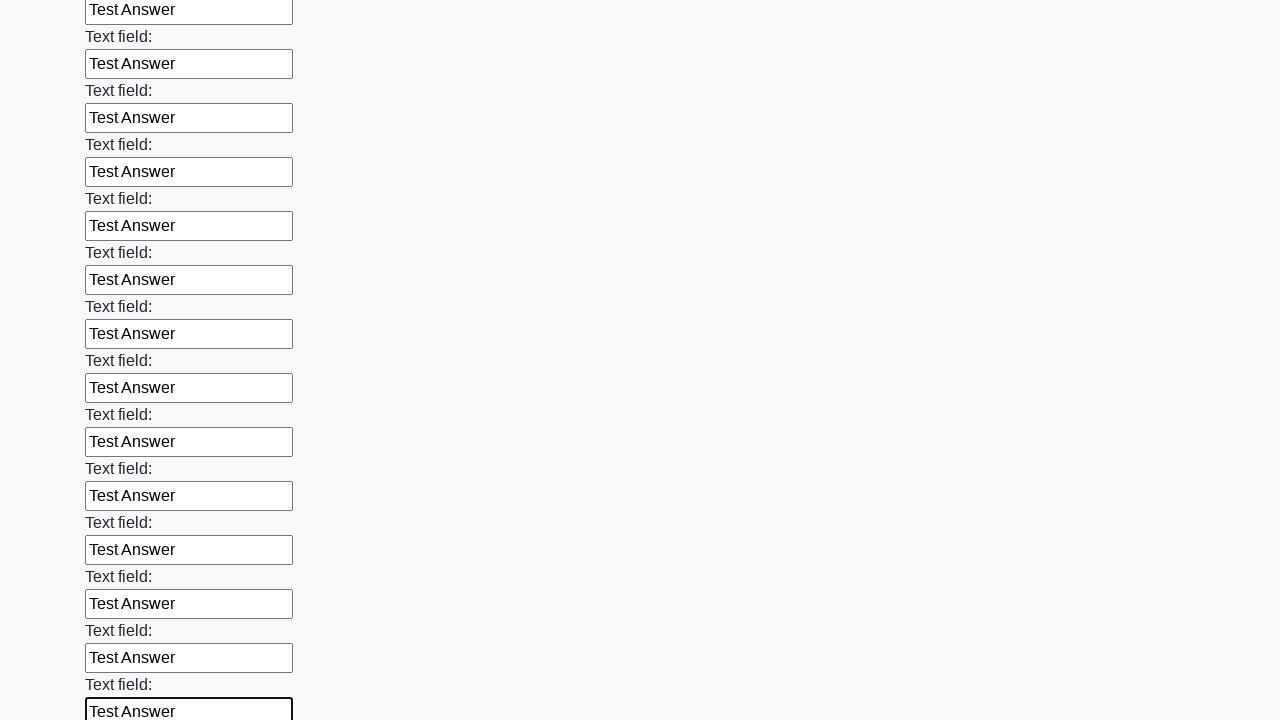

Filled input field with 'Test Answer' on input >> nth=86
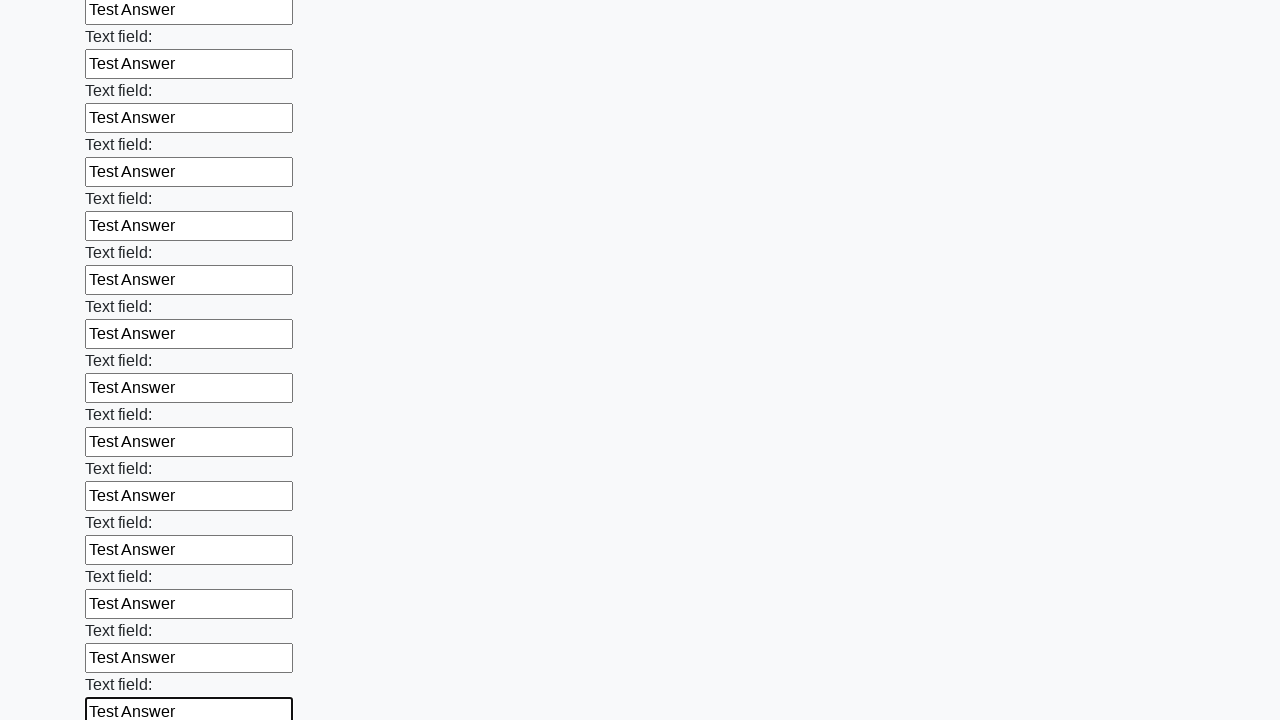

Filled input field with 'Test Answer' on input >> nth=87
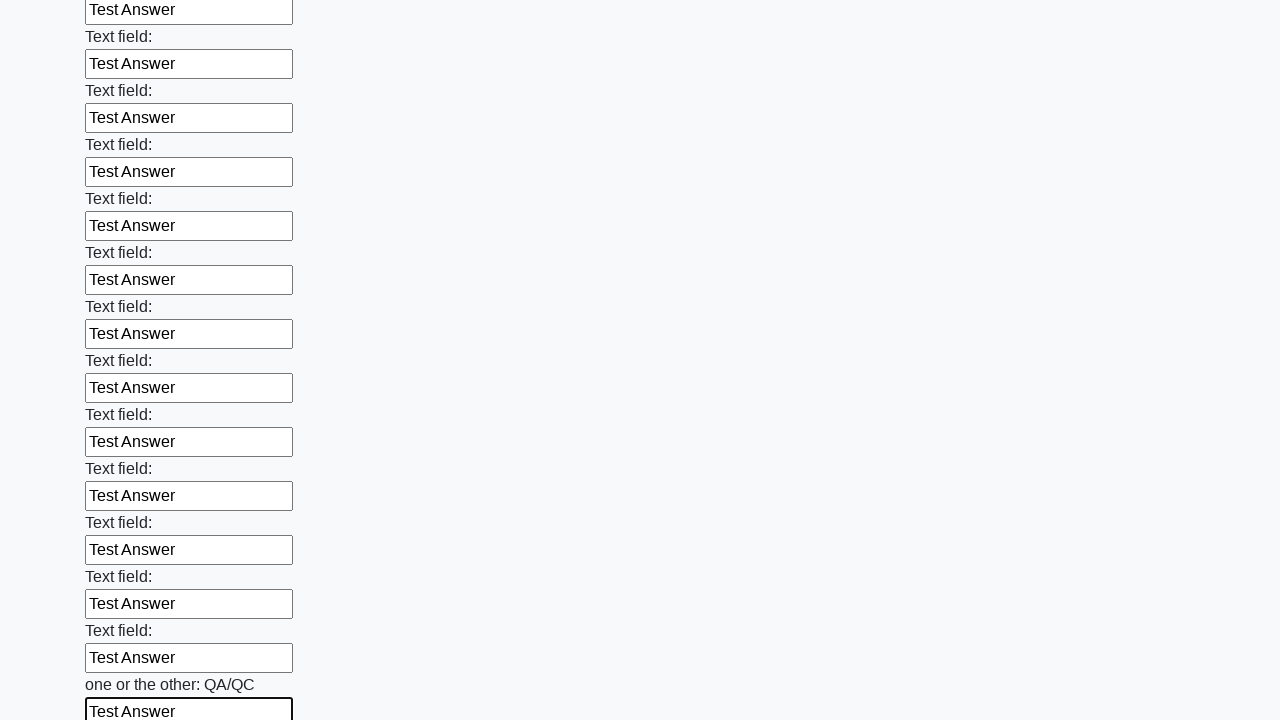

Filled input field with 'Test Answer' on input >> nth=88
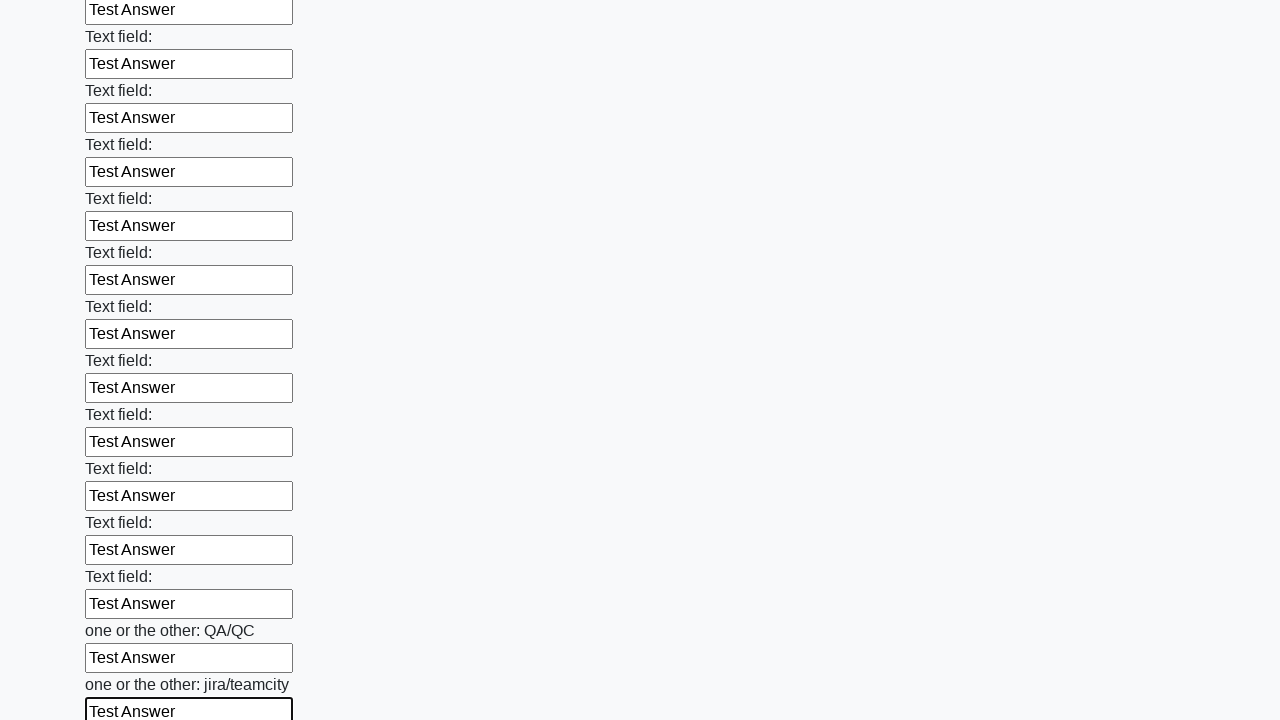

Filled input field with 'Test Answer' on input >> nth=89
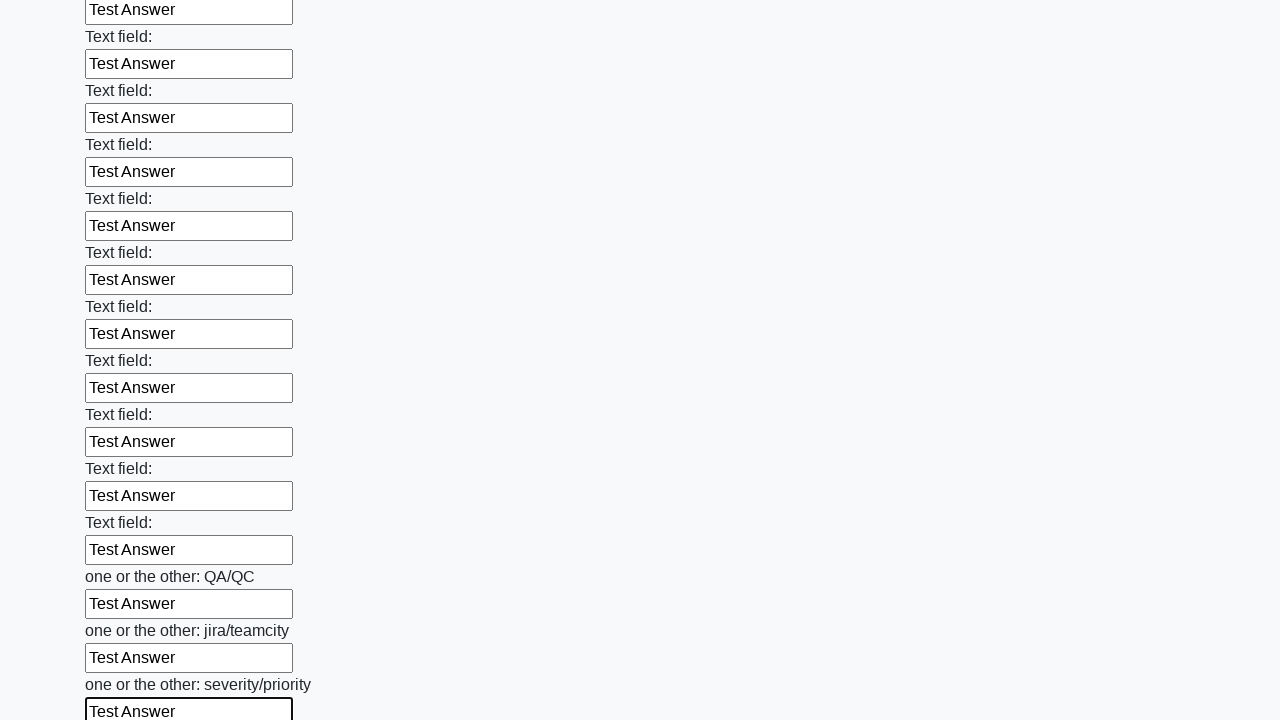

Filled input field with 'Test Answer' on input >> nth=90
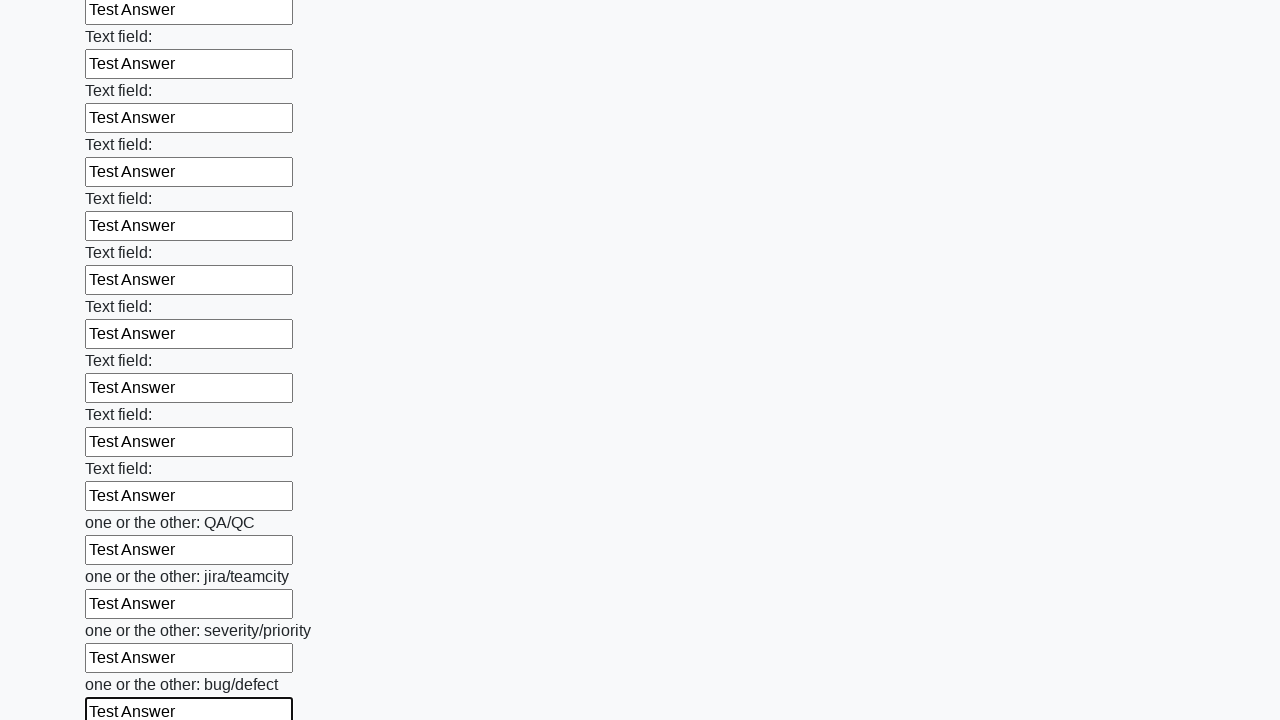

Filled input field with 'Test Answer' on input >> nth=91
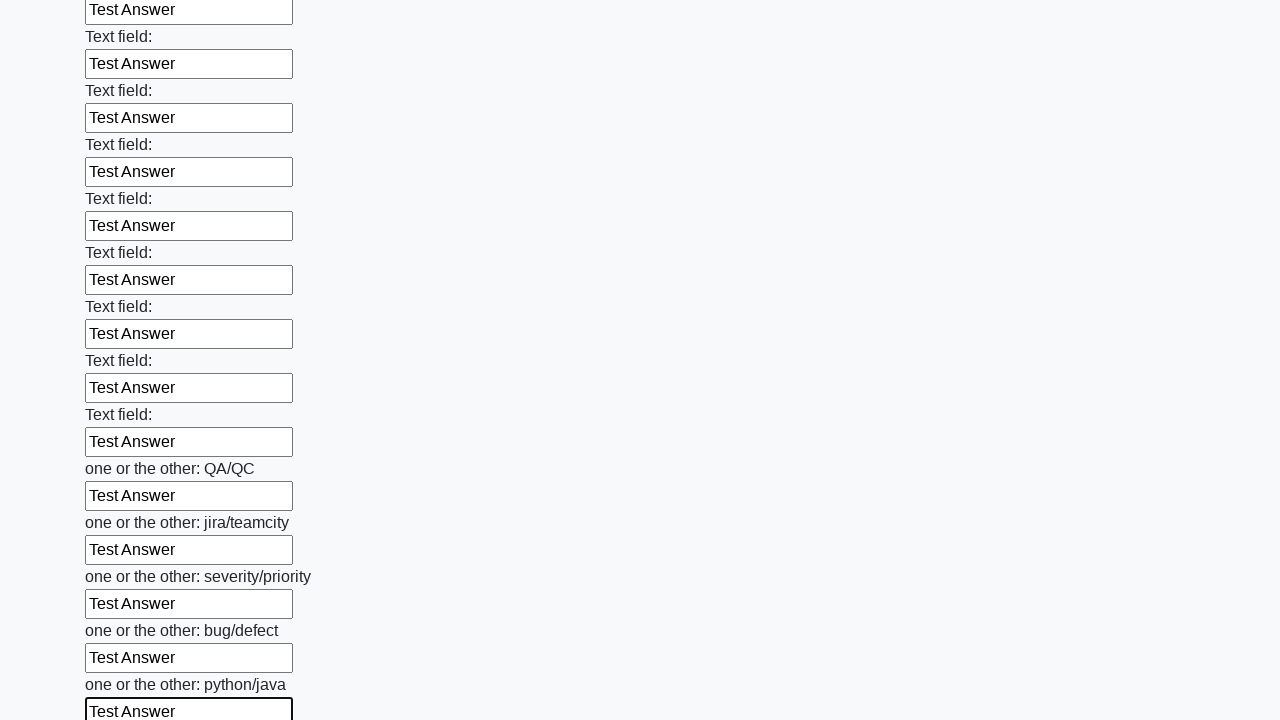

Filled input field with 'Test Answer' on input >> nth=92
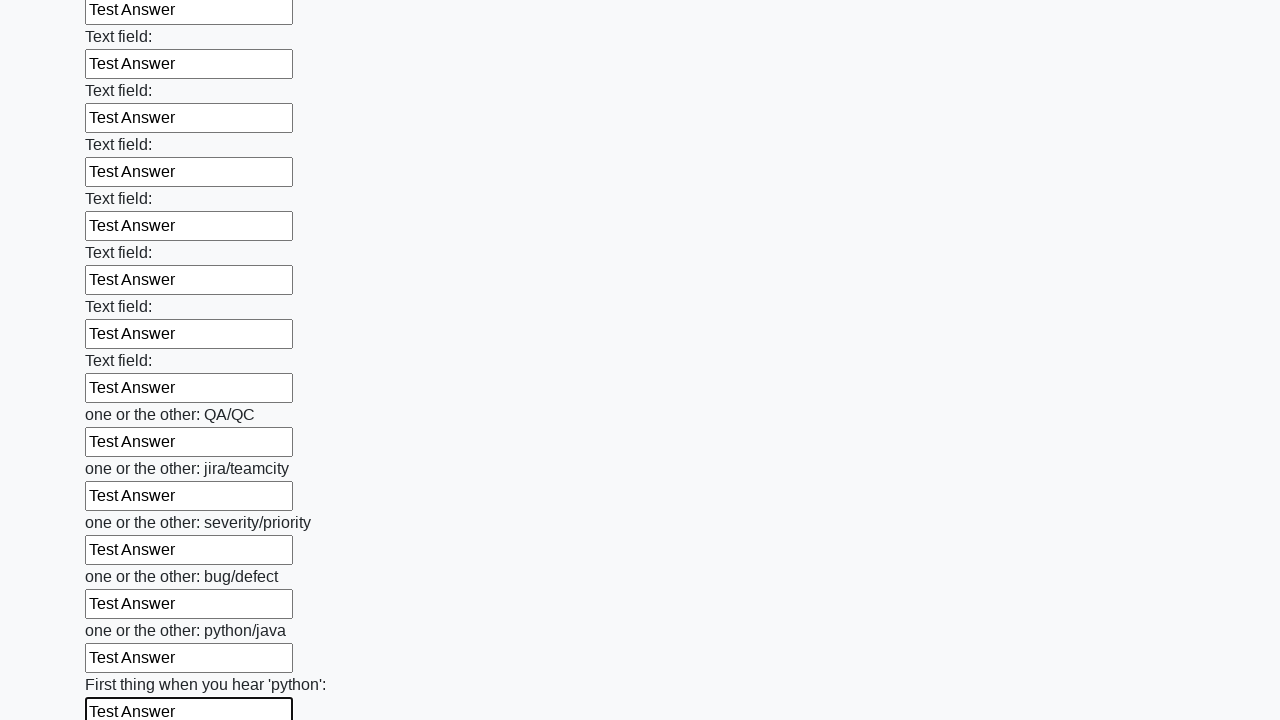

Filled input field with 'Test Answer' on input >> nth=93
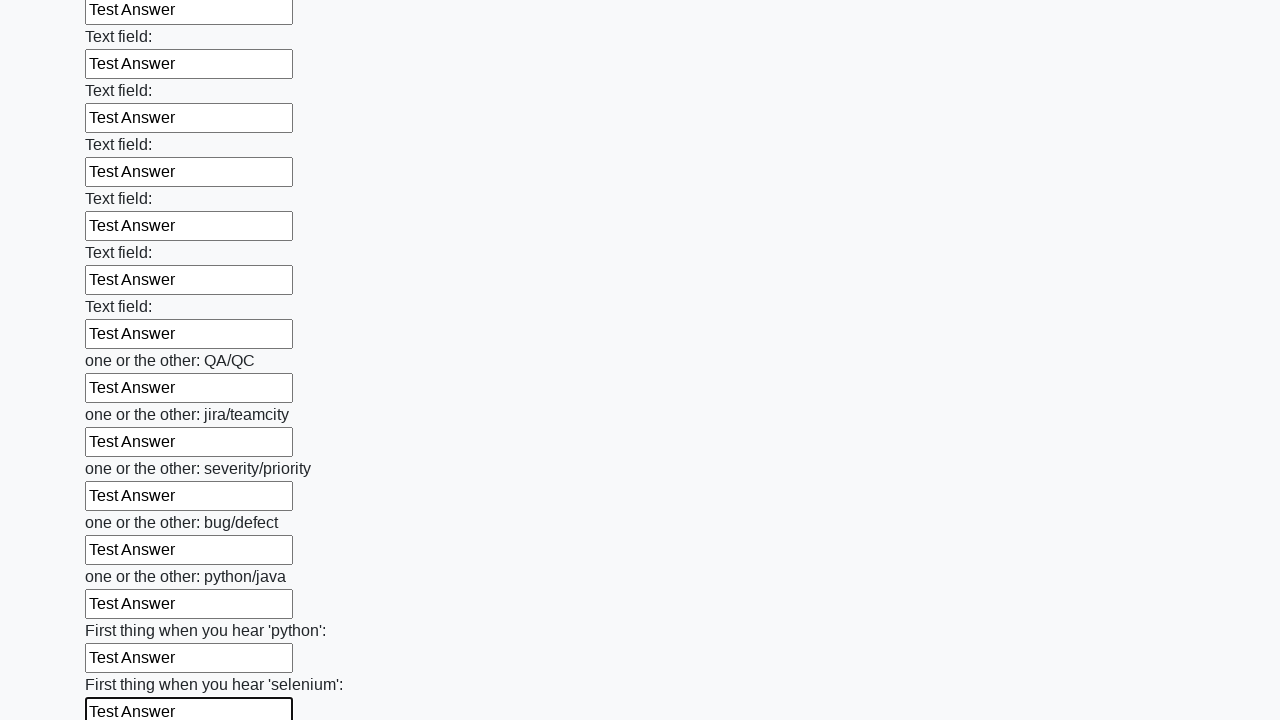

Filled input field with 'Test Answer' on input >> nth=94
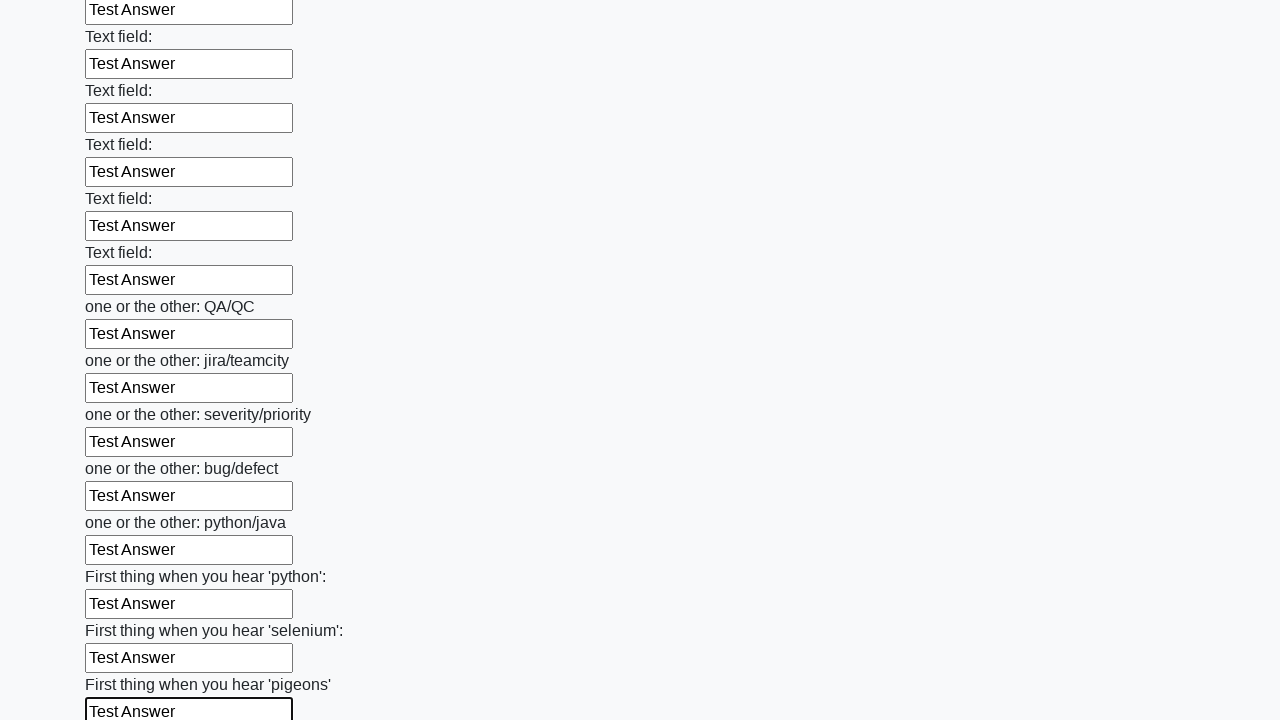

Filled input field with 'Test Answer' on input >> nth=95
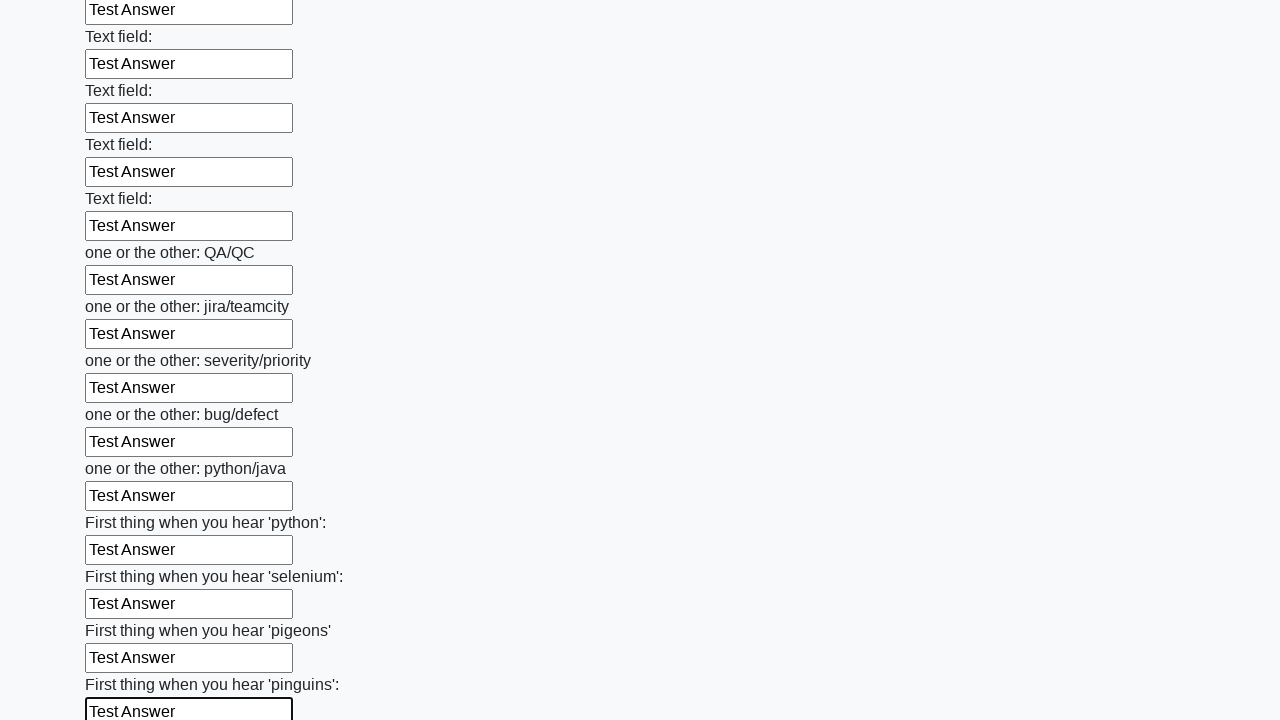

Filled input field with 'Test Answer' on input >> nth=96
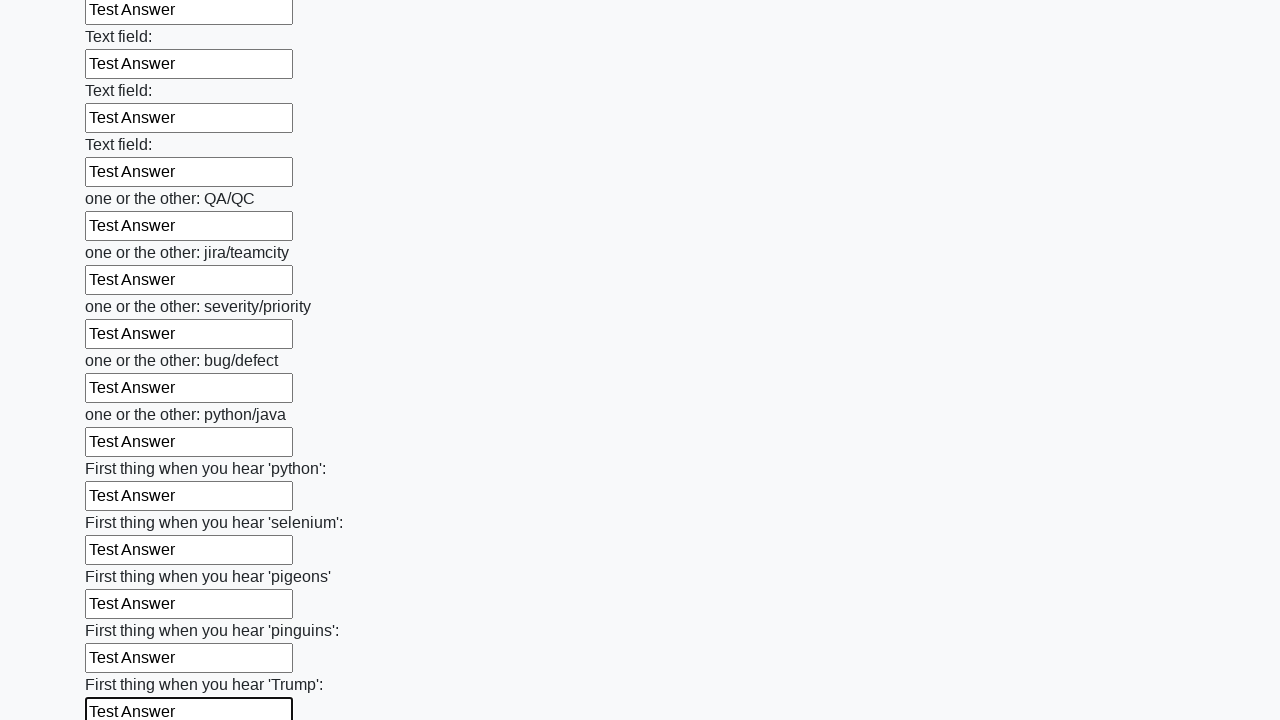

Filled input field with 'Test Answer' on input >> nth=97
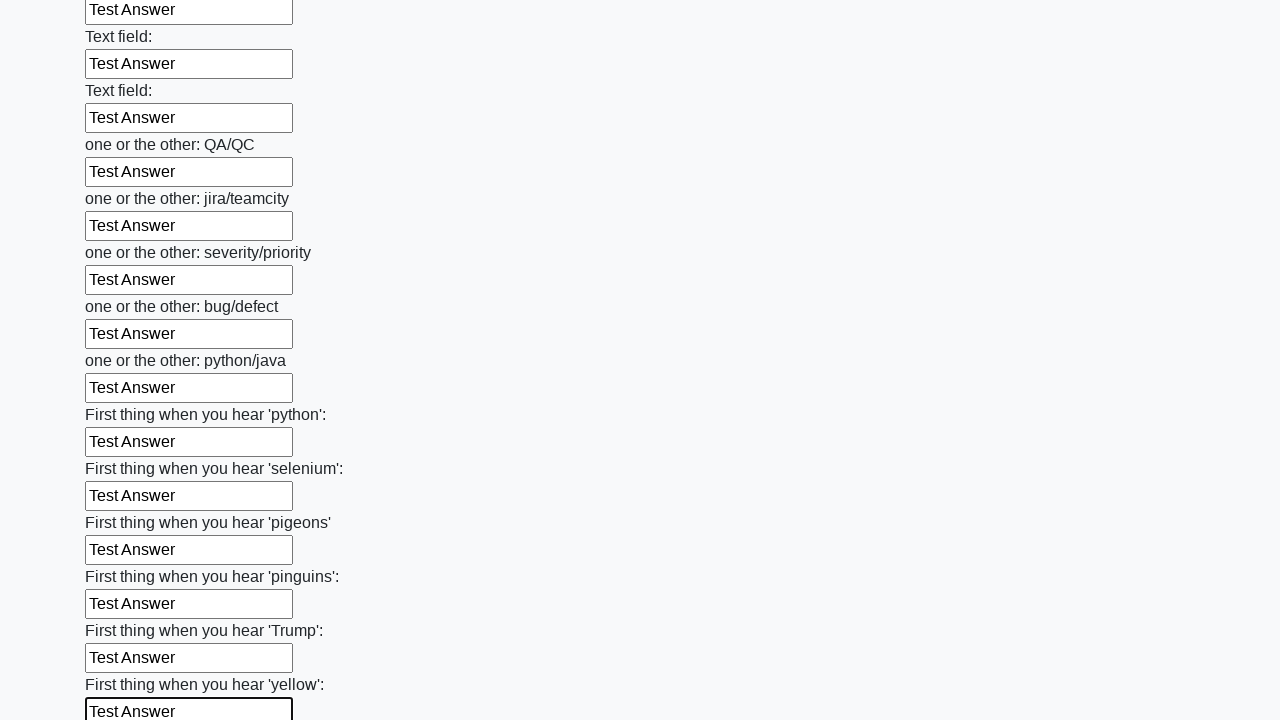

Filled input field with 'Test Answer' on input >> nth=98
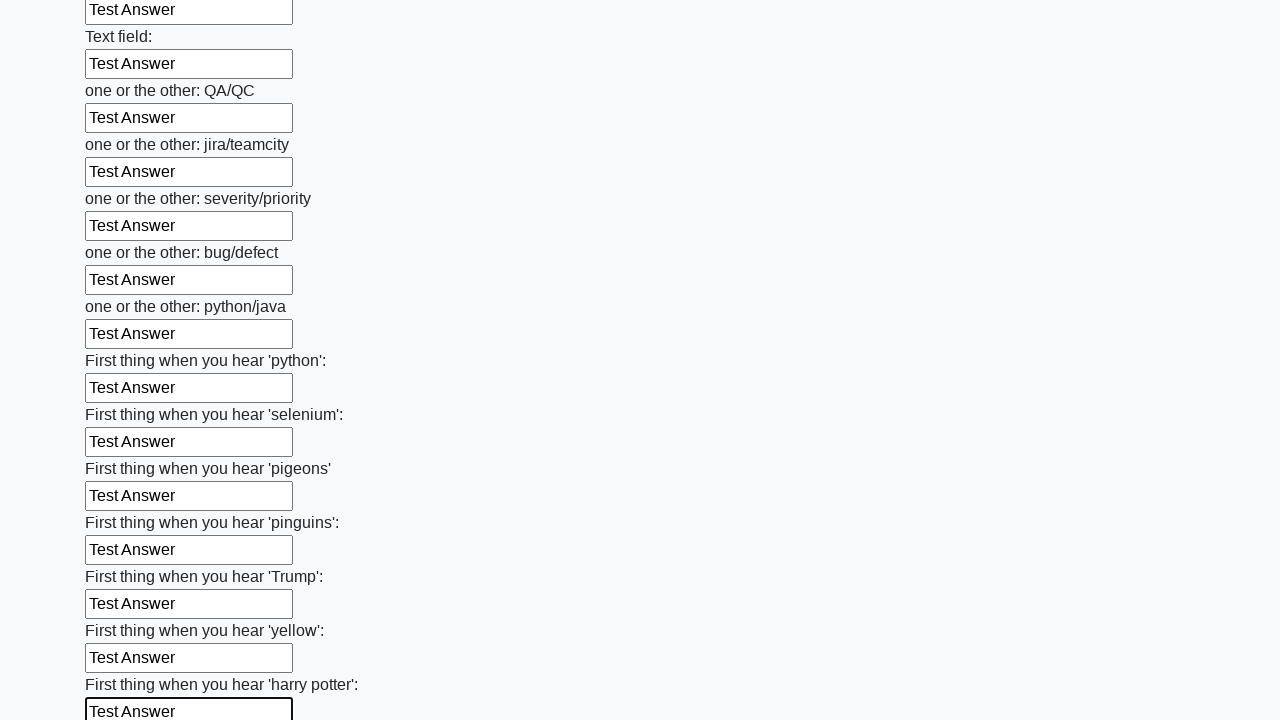

Filled input field with 'Test Answer' on input >> nth=99
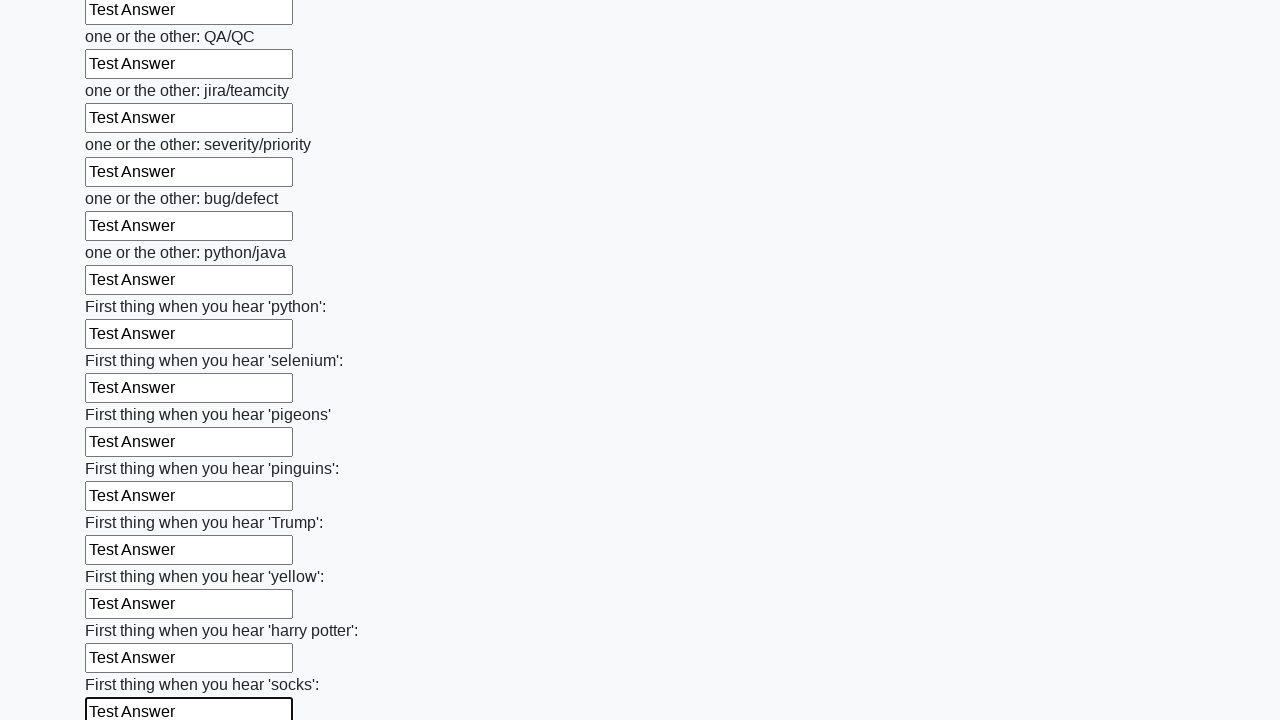

Clicked submit button at (123, 611) on button.btn
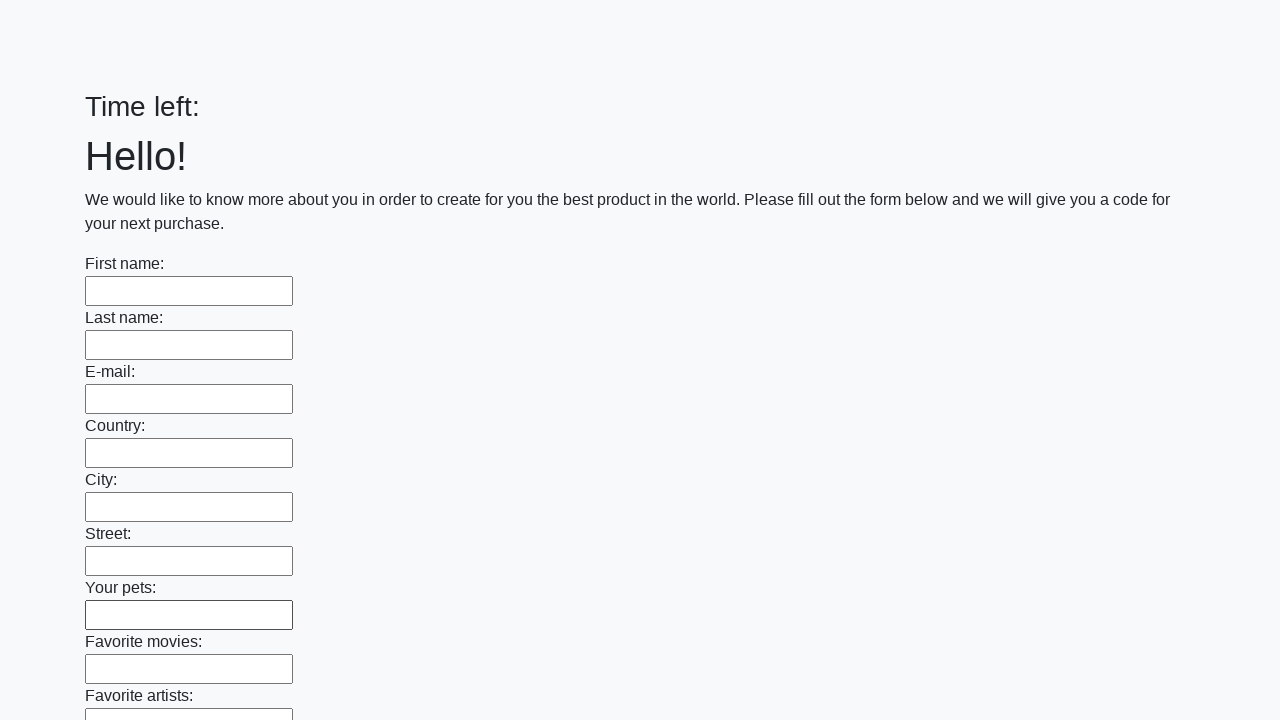

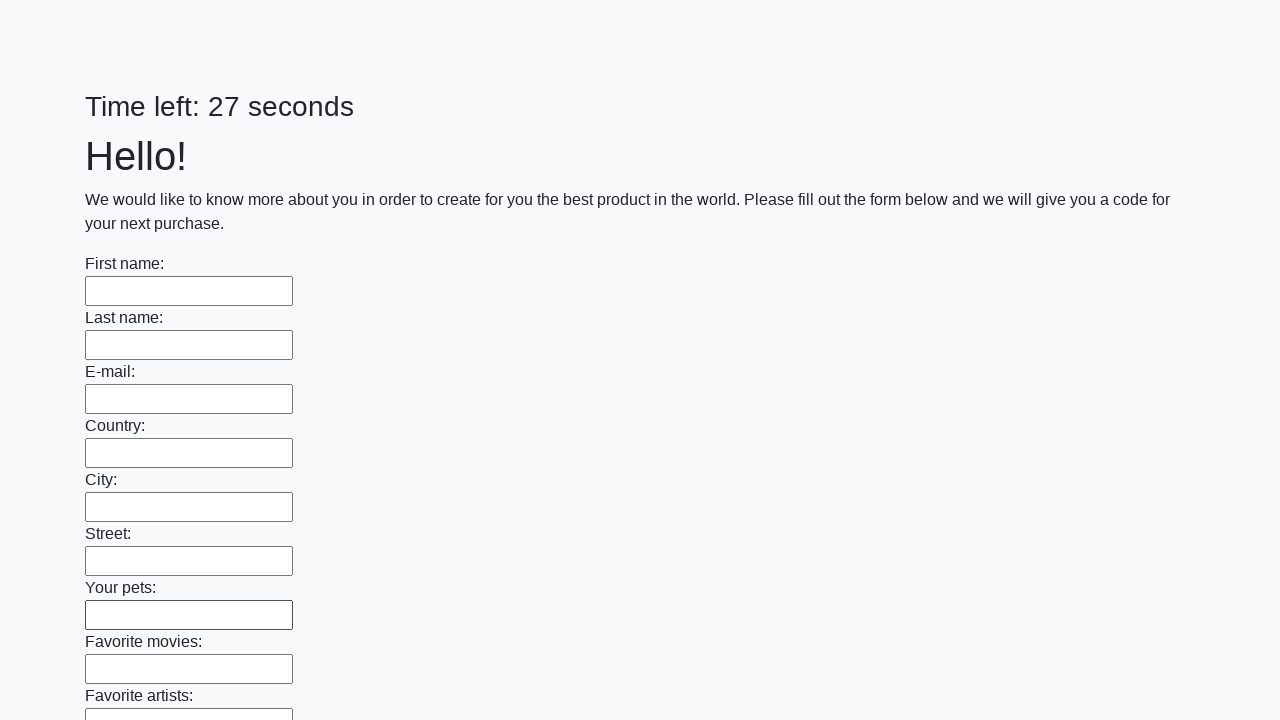